Tests the add/remove elements functionality by clicking the "Add Element" button 50 times to create delete buttons, then clicks each delete button to remove all created elements

Starting URL: https://the-internet.herokuapp.com/add_remove_elements/

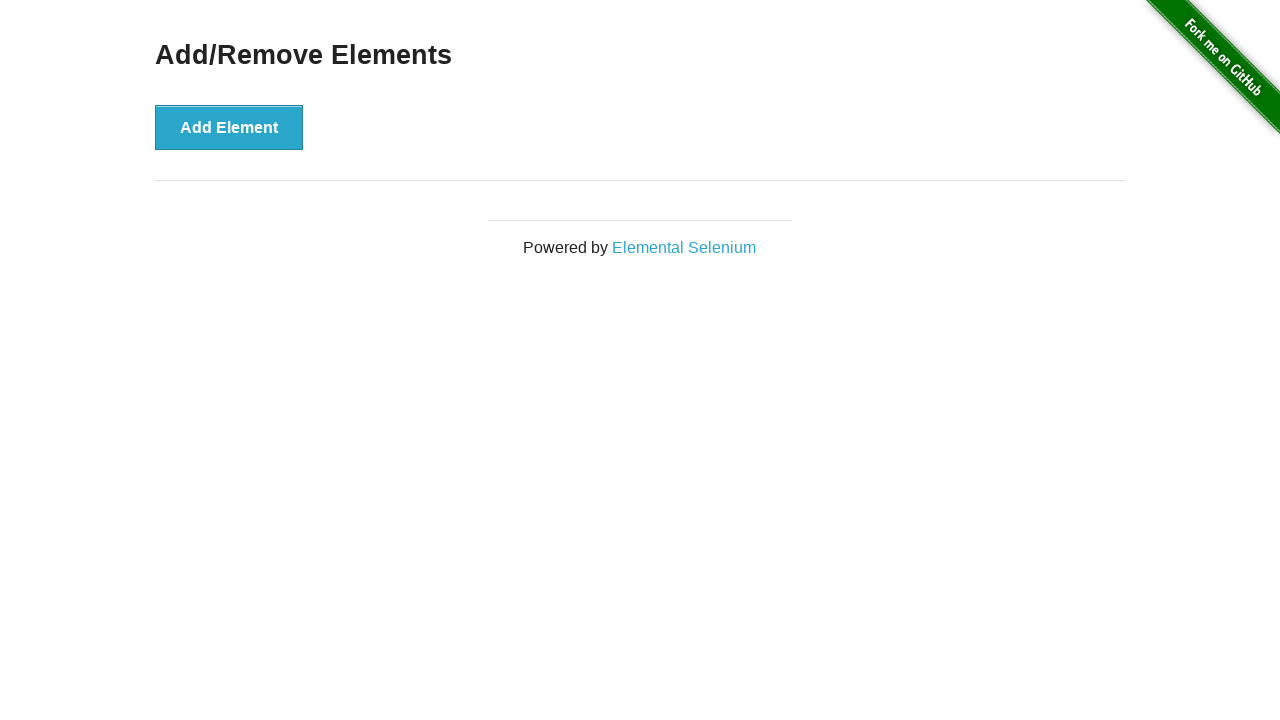

Clicked 'Add Element' button (iteration 1 of 50) at (229, 127) on xpath=//*[@id='content']/div/button
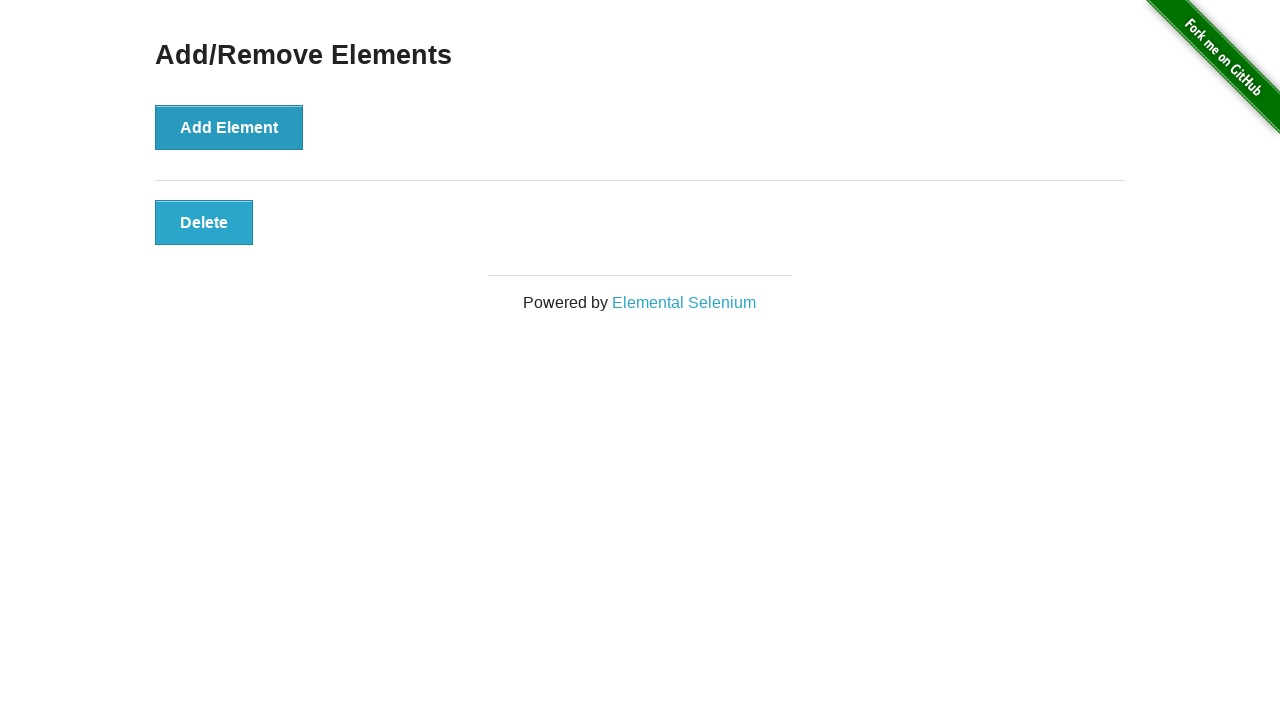

Clicked 'Add Element' button (iteration 2 of 50) at (229, 127) on xpath=//*[@id='content']/div/button
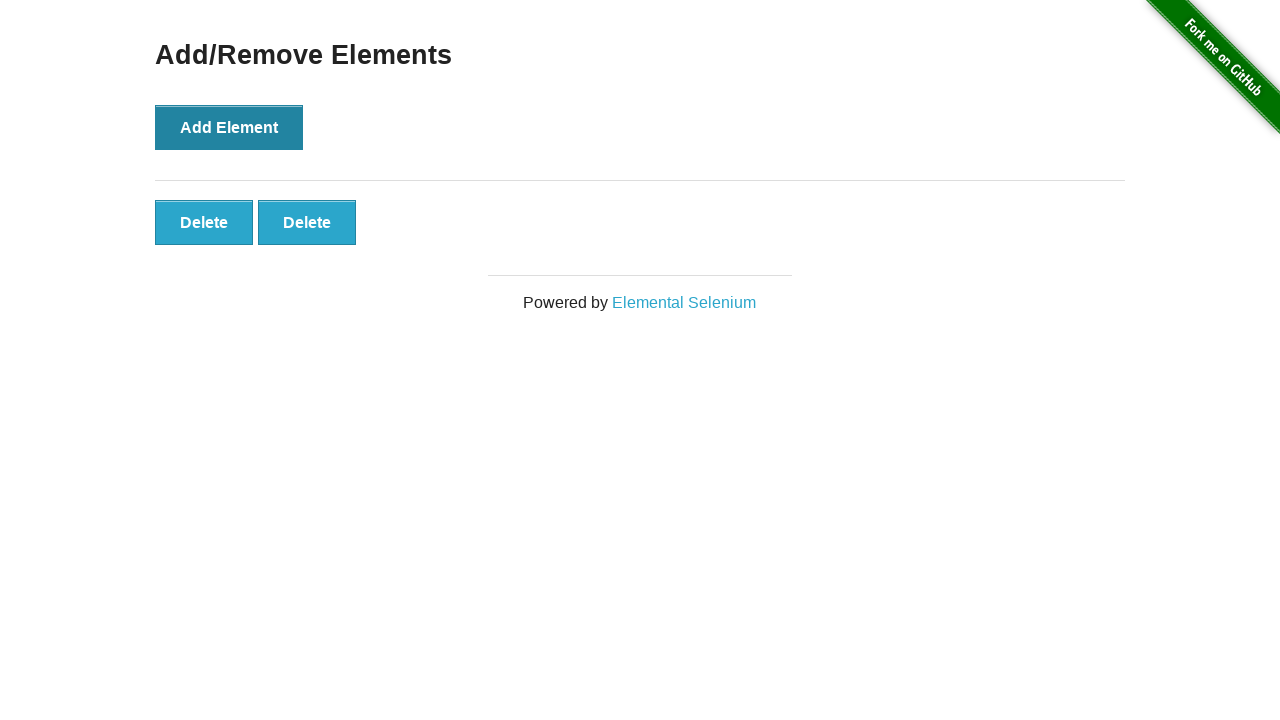

Clicked 'Add Element' button (iteration 3 of 50) at (229, 127) on xpath=//*[@id='content']/div/button
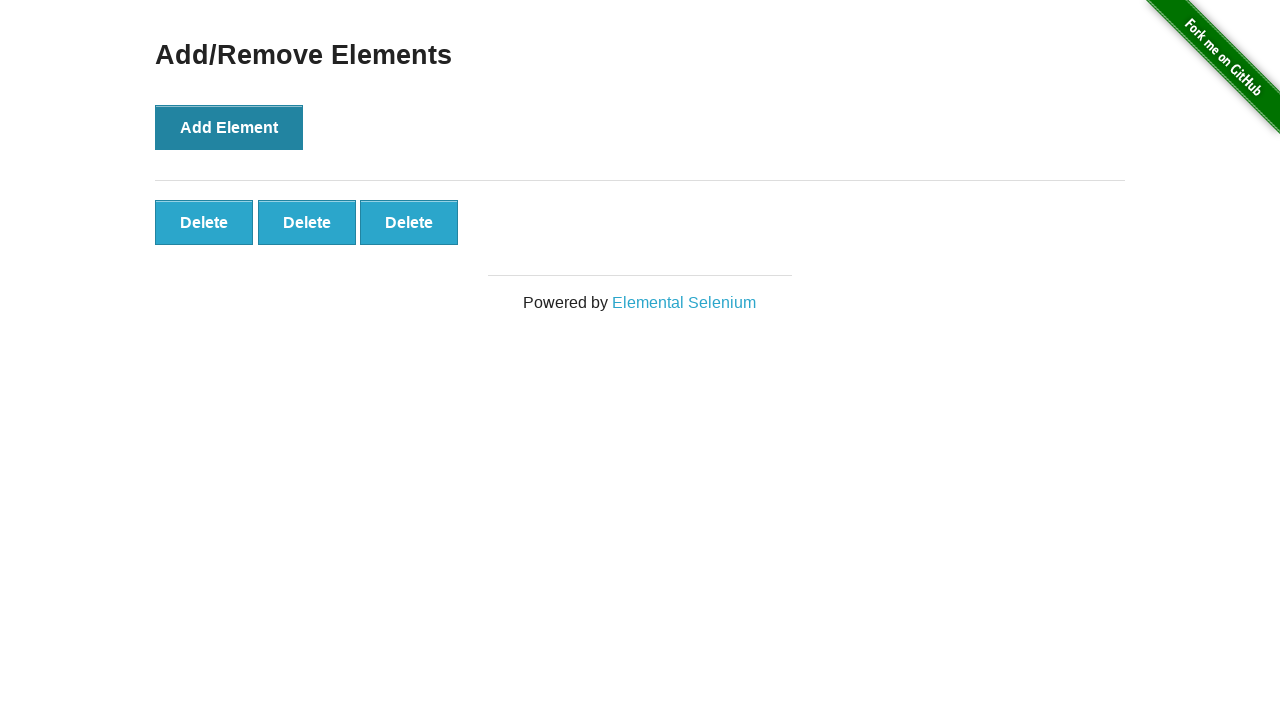

Clicked 'Add Element' button (iteration 4 of 50) at (229, 127) on xpath=//*[@id='content']/div/button
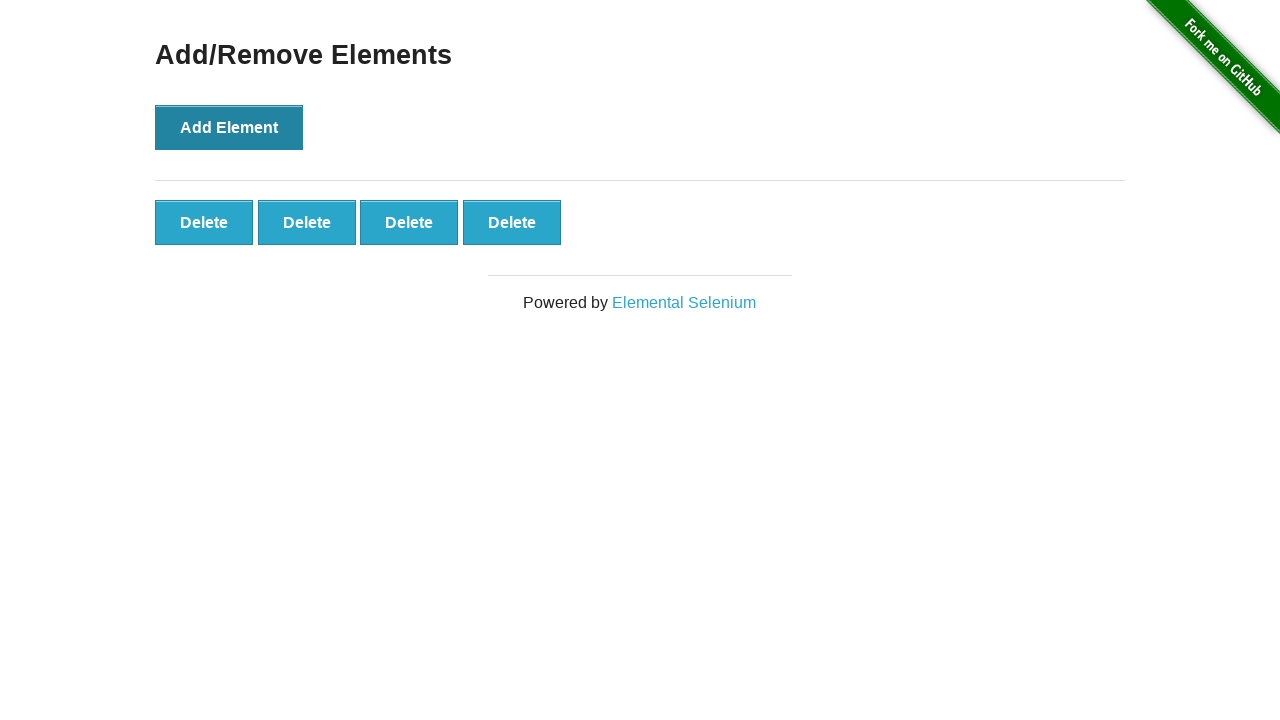

Clicked 'Add Element' button (iteration 5 of 50) at (229, 127) on xpath=//*[@id='content']/div/button
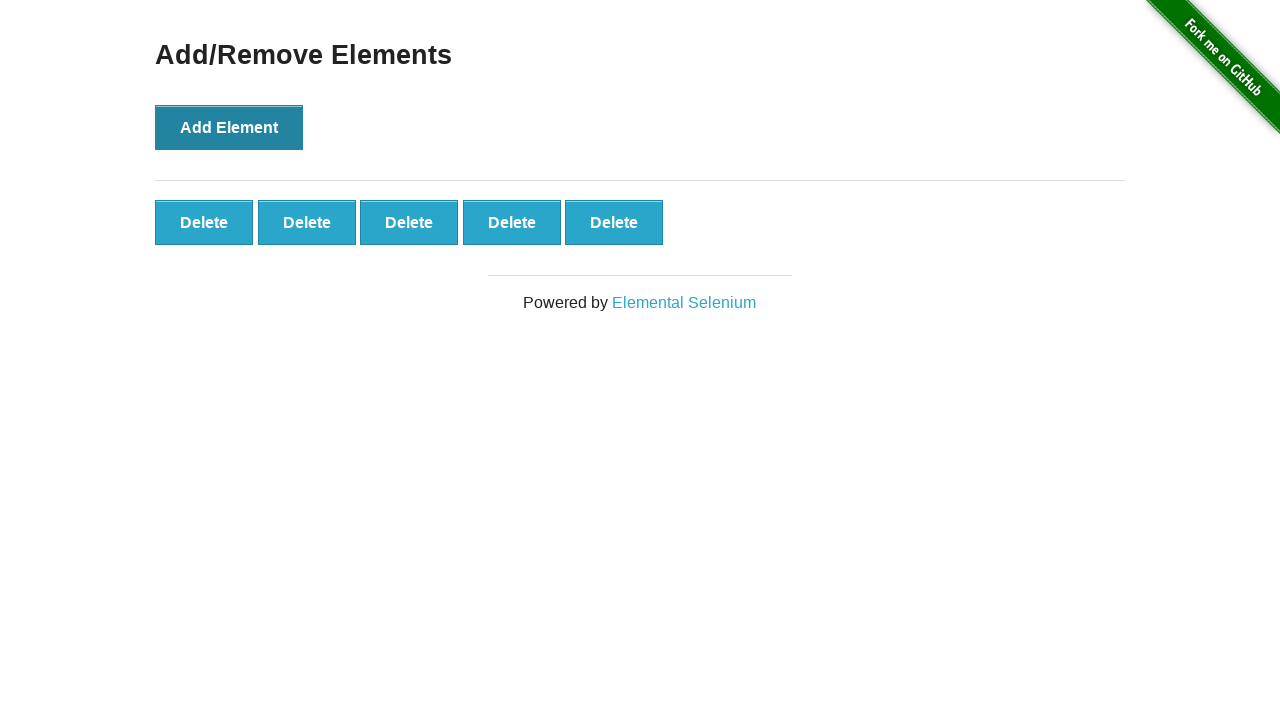

Clicked 'Add Element' button (iteration 6 of 50) at (229, 127) on xpath=//*[@id='content']/div/button
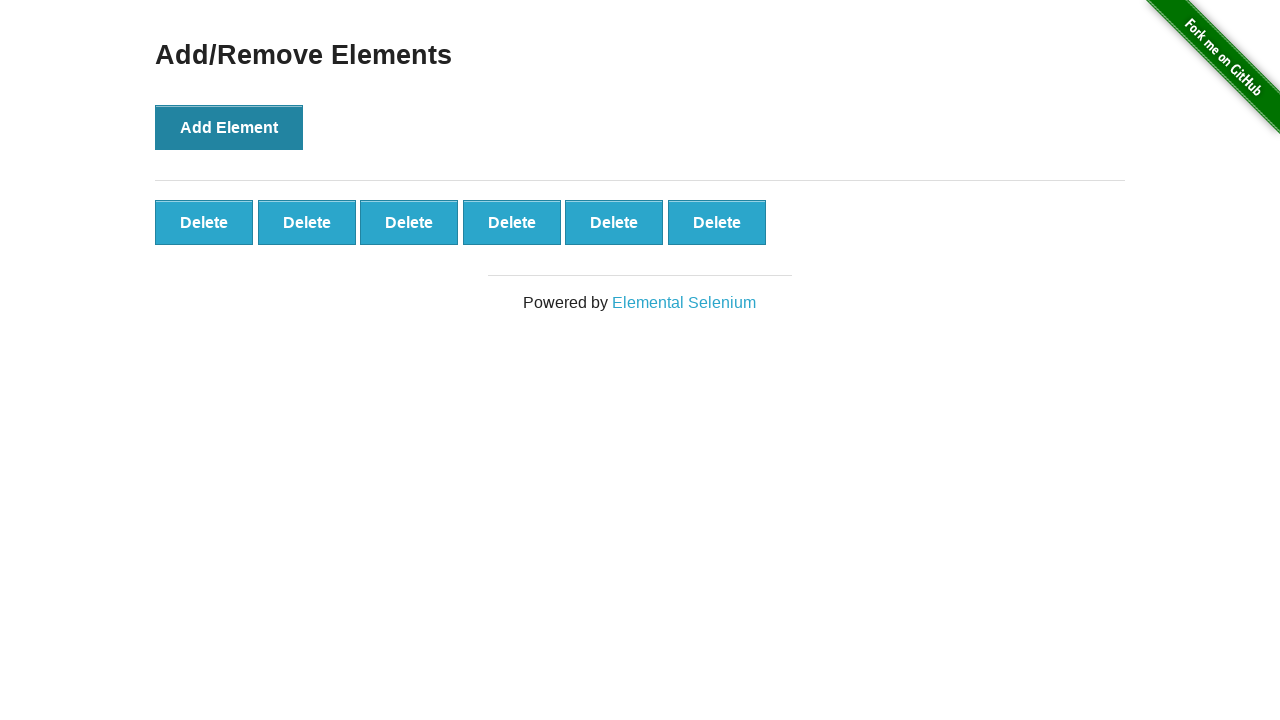

Clicked 'Add Element' button (iteration 7 of 50) at (229, 127) on xpath=//*[@id='content']/div/button
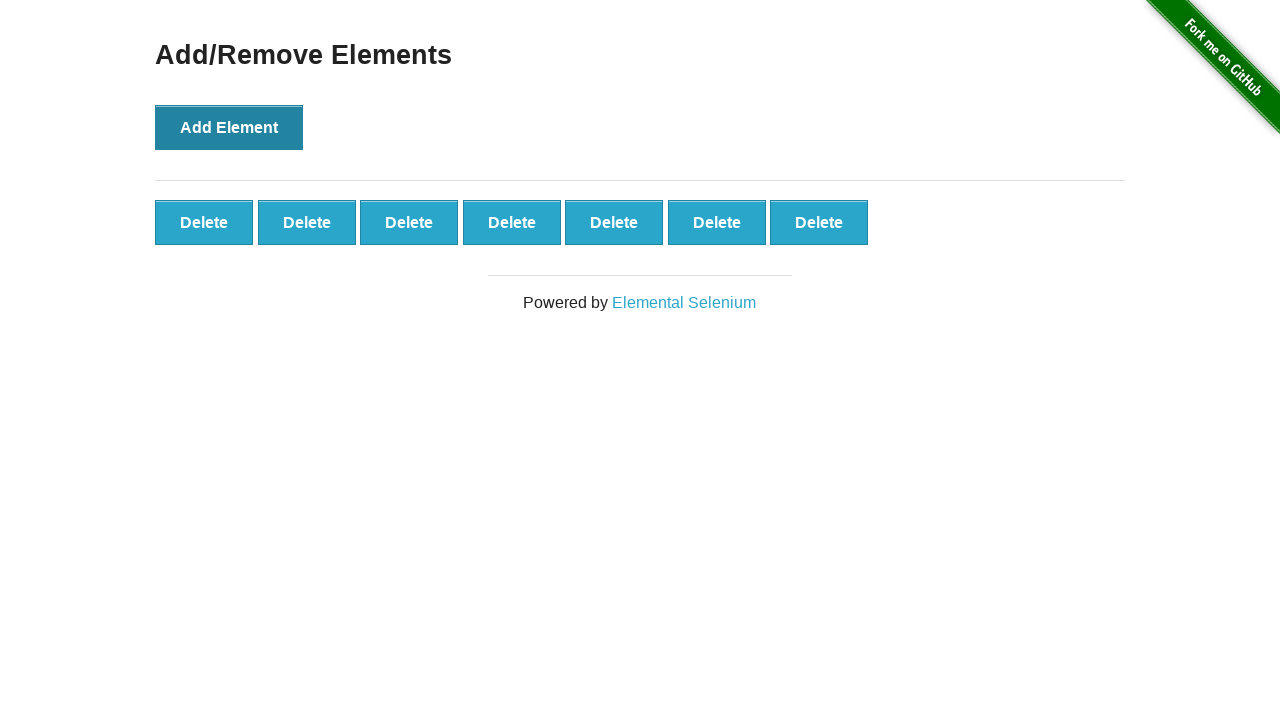

Clicked 'Add Element' button (iteration 8 of 50) at (229, 127) on xpath=//*[@id='content']/div/button
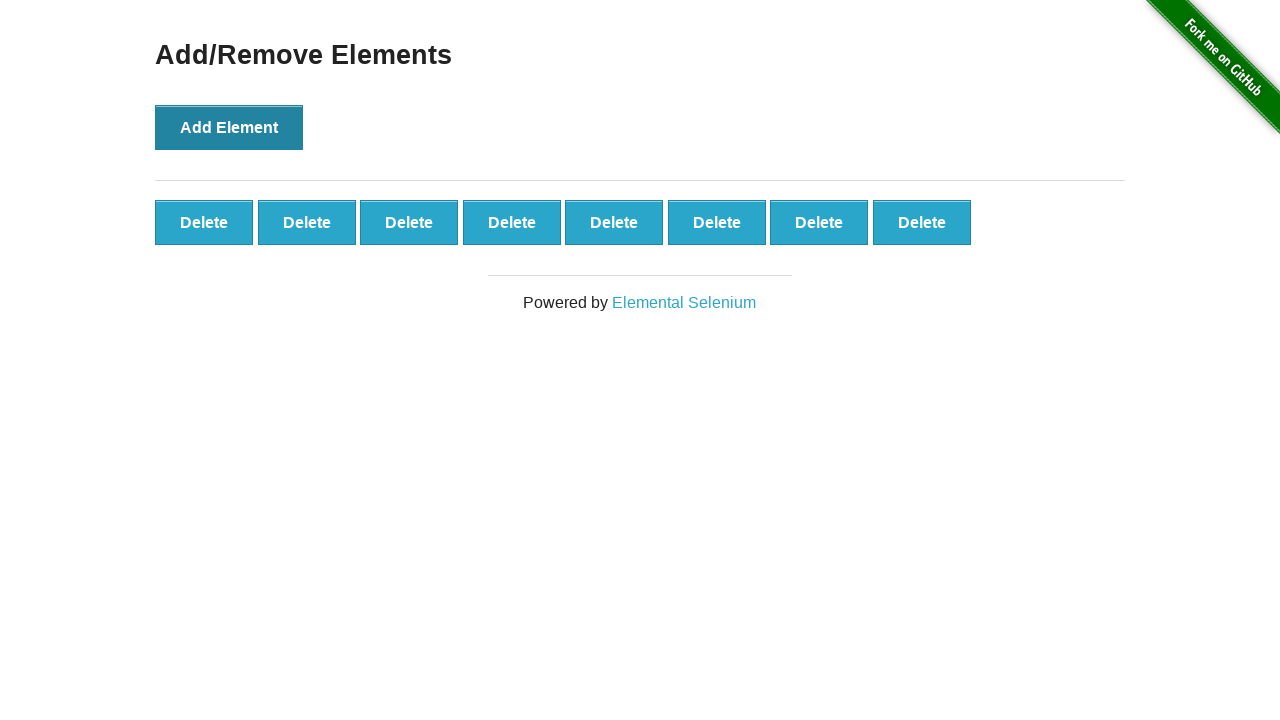

Clicked 'Add Element' button (iteration 9 of 50) at (229, 127) on xpath=//*[@id='content']/div/button
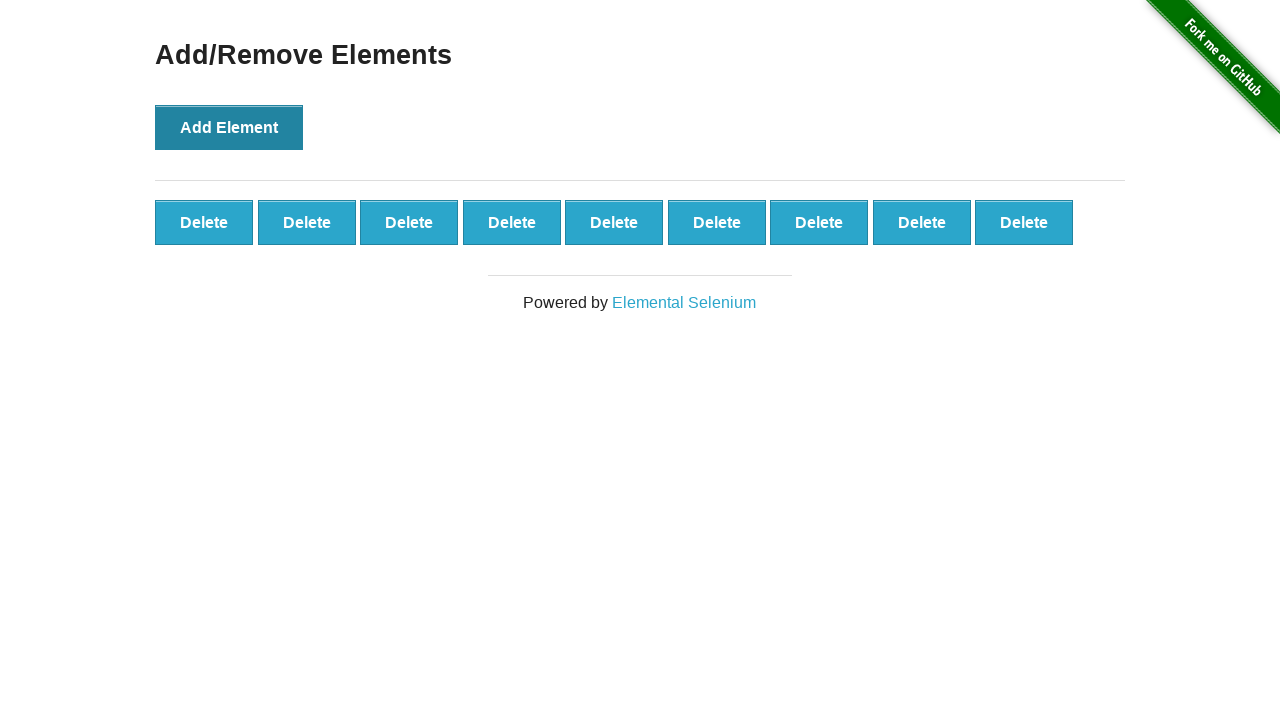

Clicked 'Add Element' button (iteration 10 of 50) at (229, 127) on xpath=//*[@id='content']/div/button
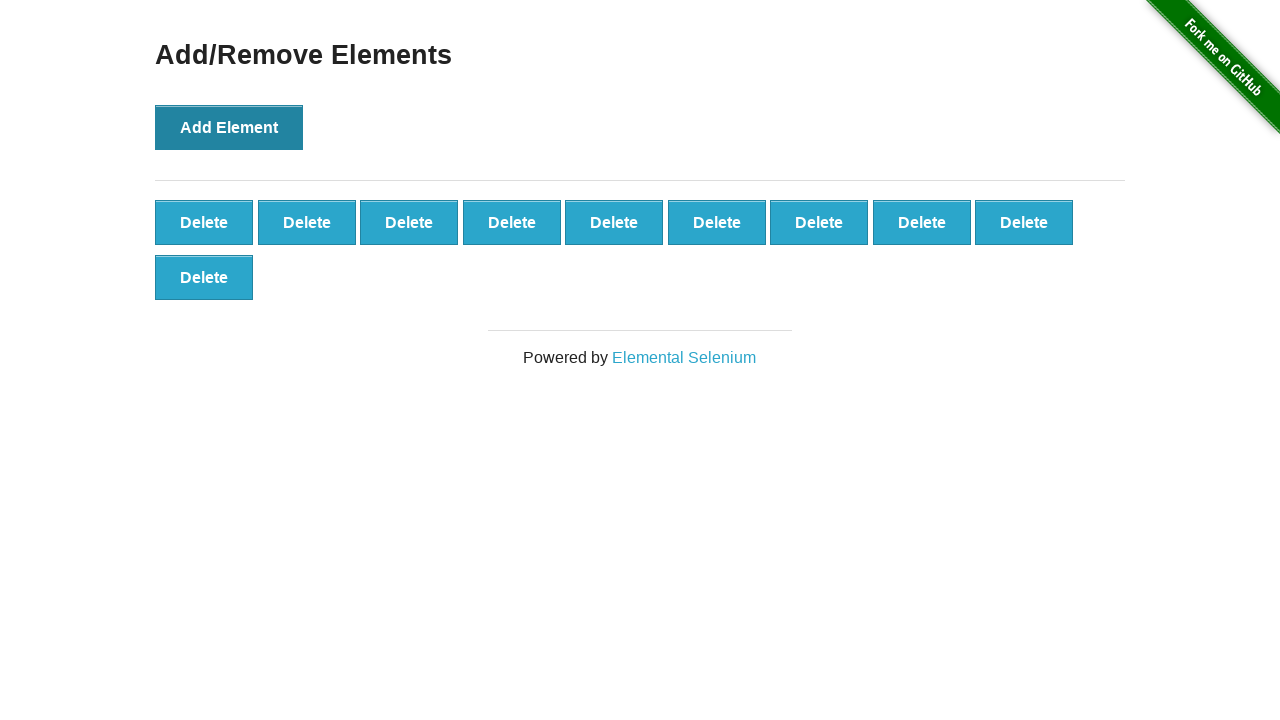

Clicked 'Add Element' button (iteration 11 of 50) at (229, 127) on xpath=//*[@id='content']/div/button
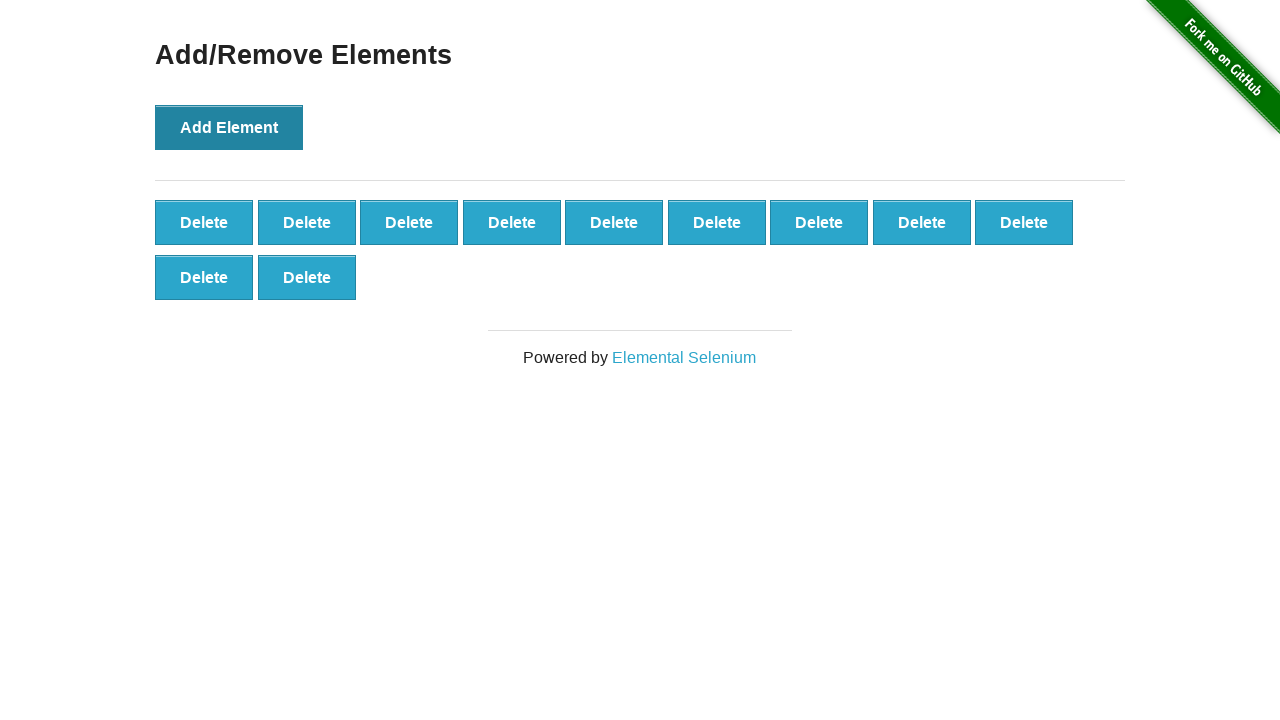

Clicked 'Add Element' button (iteration 12 of 50) at (229, 127) on xpath=//*[@id='content']/div/button
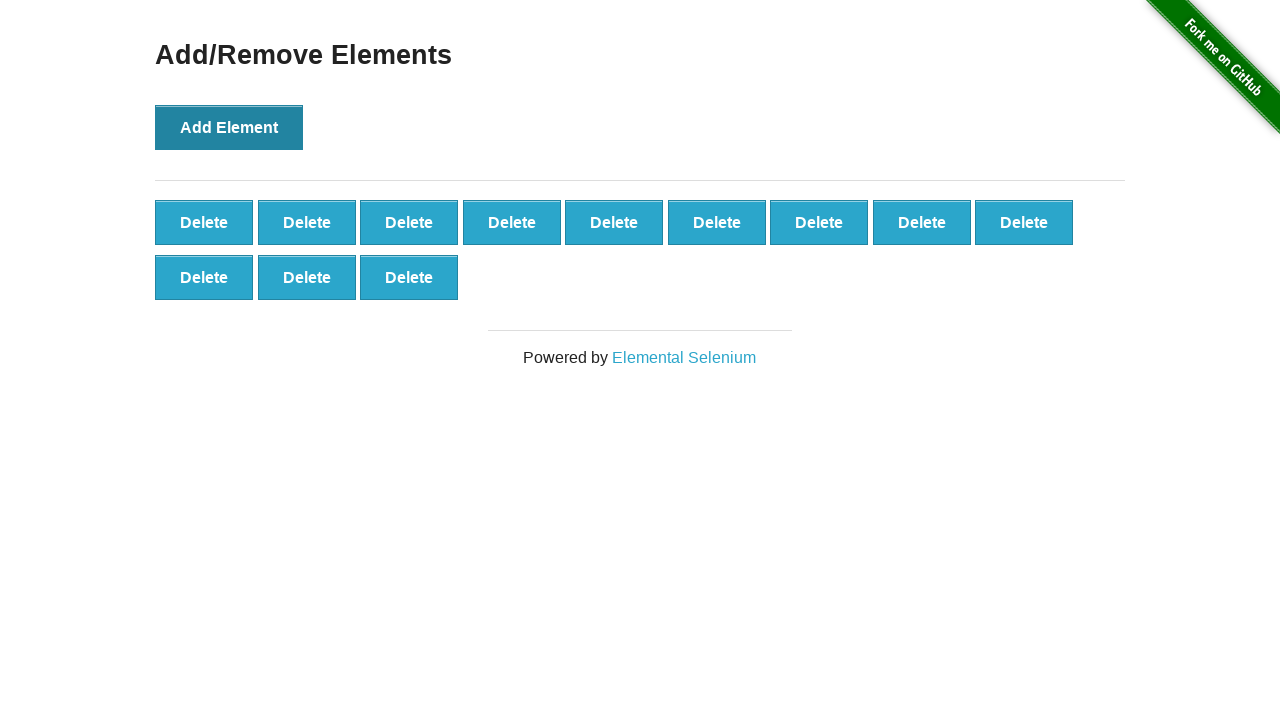

Clicked 'Add Element' button (iteration 13 of 50) at (229, 127) on xpath=//*[@id='content']/div/button
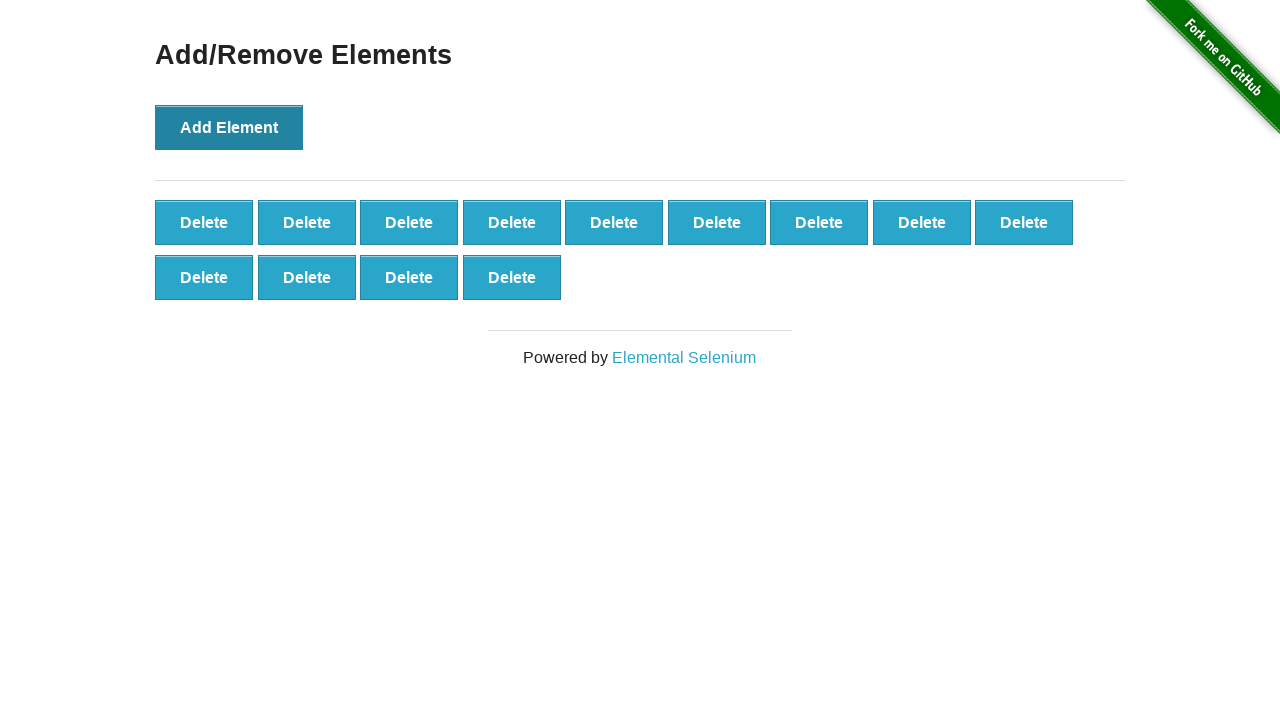

Clicked 'Add Element' button (iteration 14 of 50) at (229, 127) on xpath=//*[@id='content']/div/button
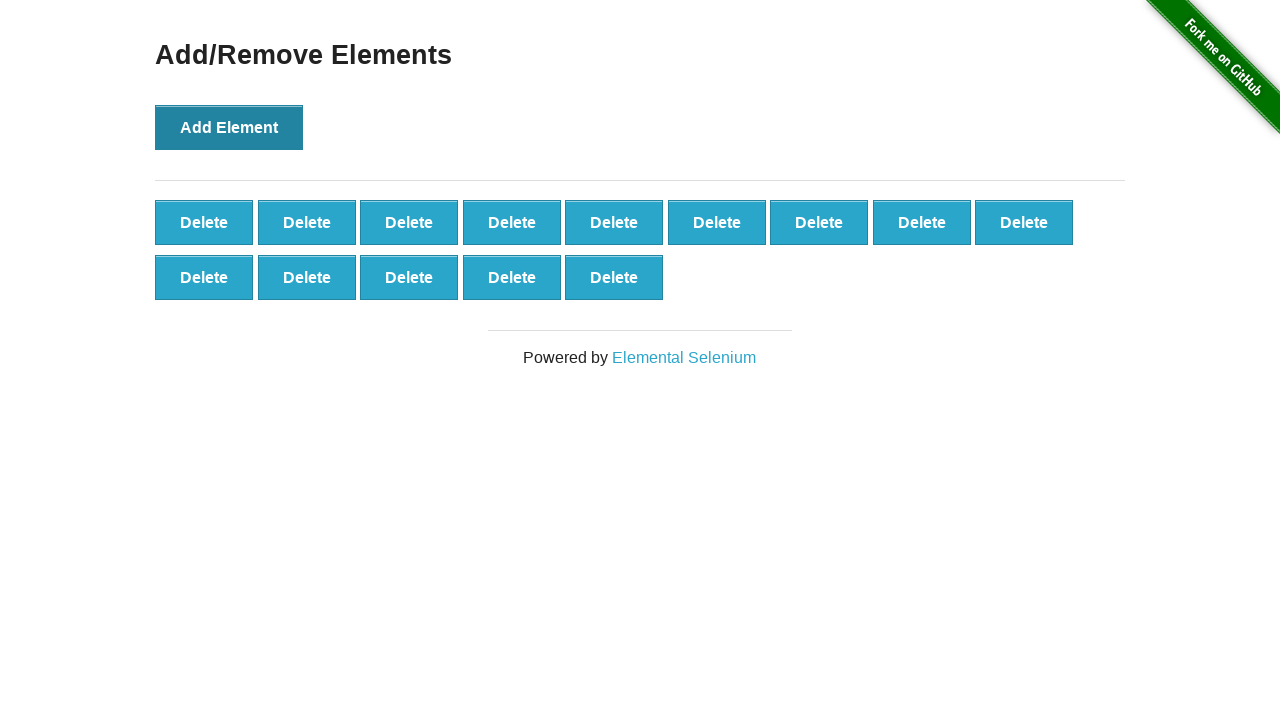

Clicked 'Add Element' button (iteration 15 of 50) at (229, 127) on xpath=//*[@id='content']/div/button
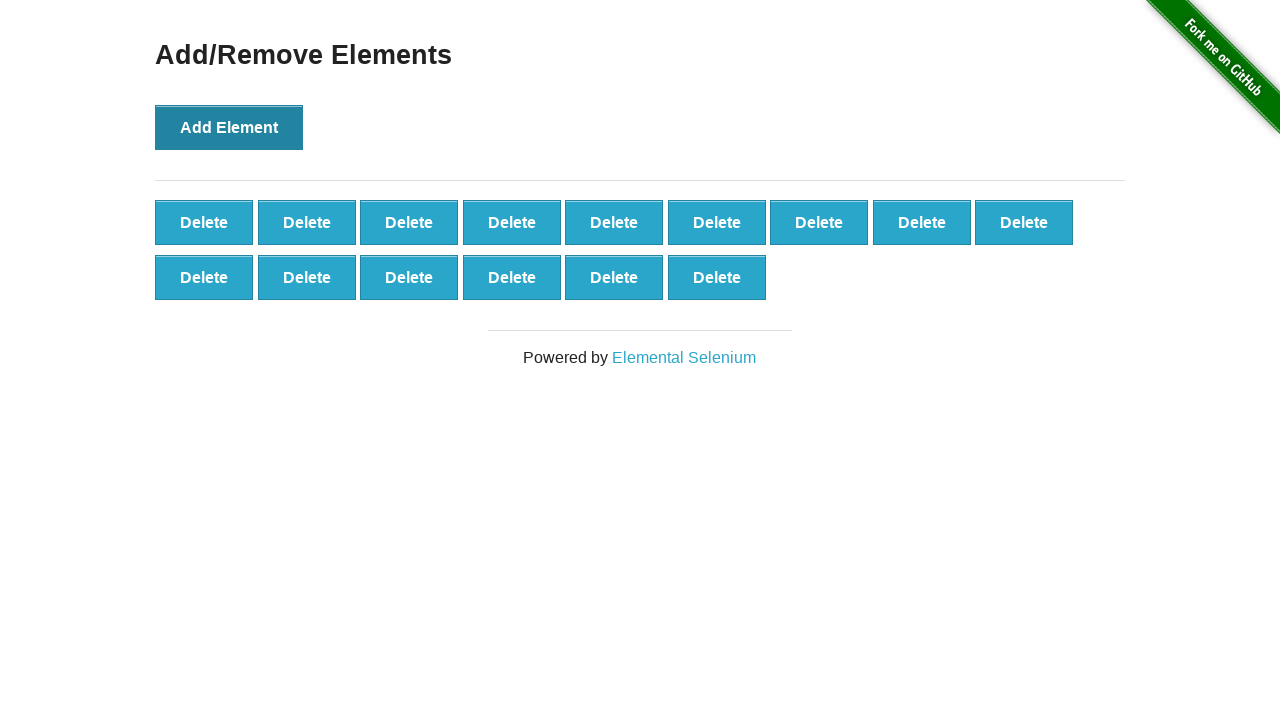

Clicked 'Add Element' button (iteration 16 of 50) at (229, 127) on xpath=//*[@id='content']/div/button
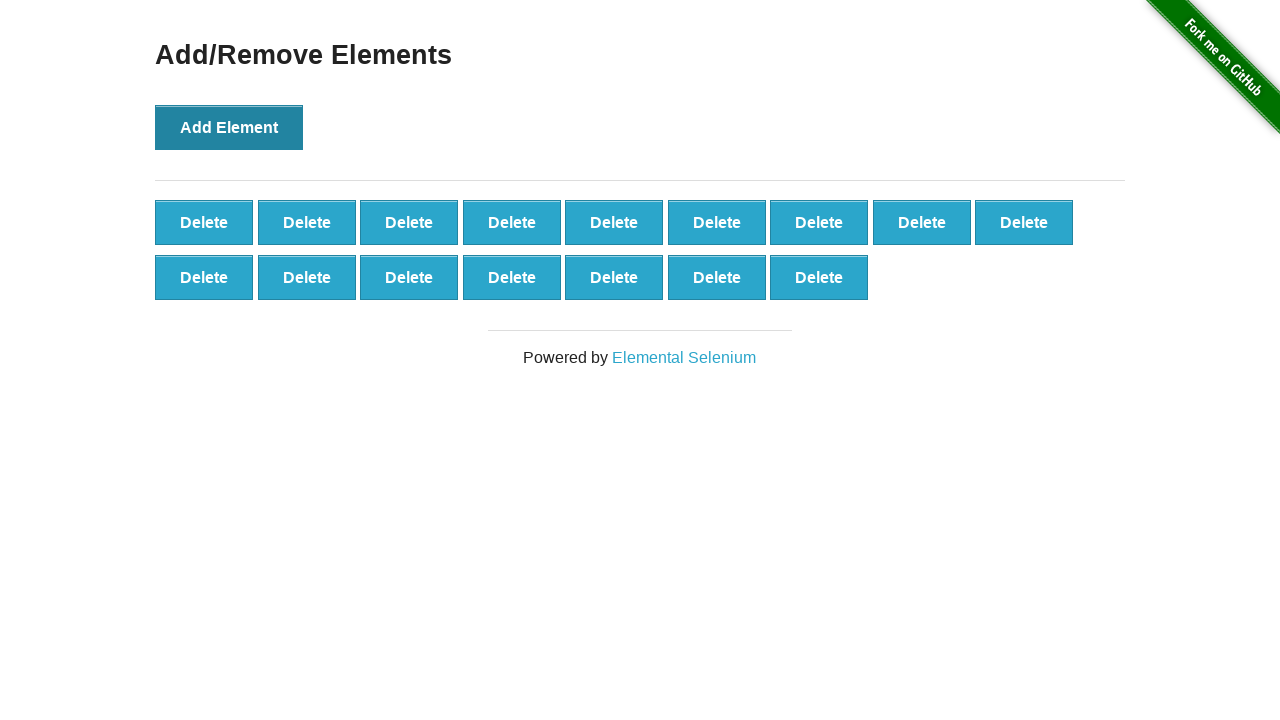

Clicked 'Add Element' button (iteration 17 of 50) at (229, 127) on xpath=//*[@id='content']/div/button
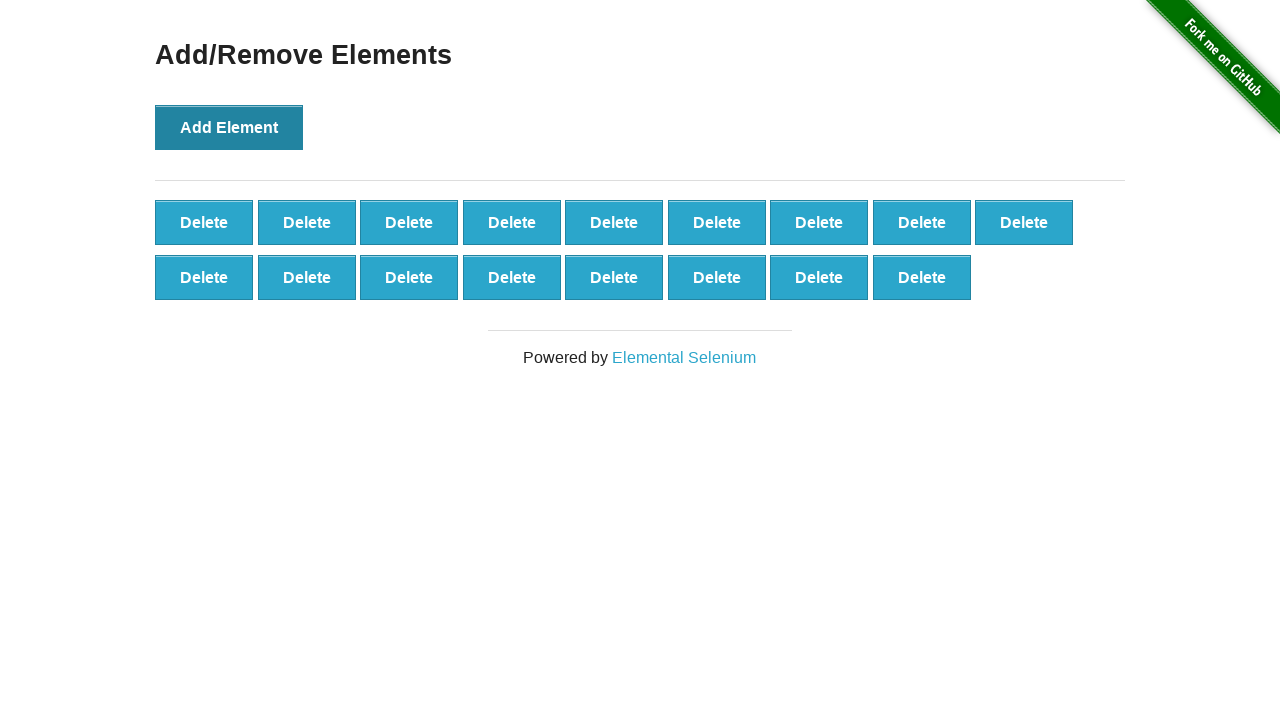

Clicked 'Add Element' button (iteration 18 of 50) at (229, 127) on xpath=//*[@id='content']/div/button
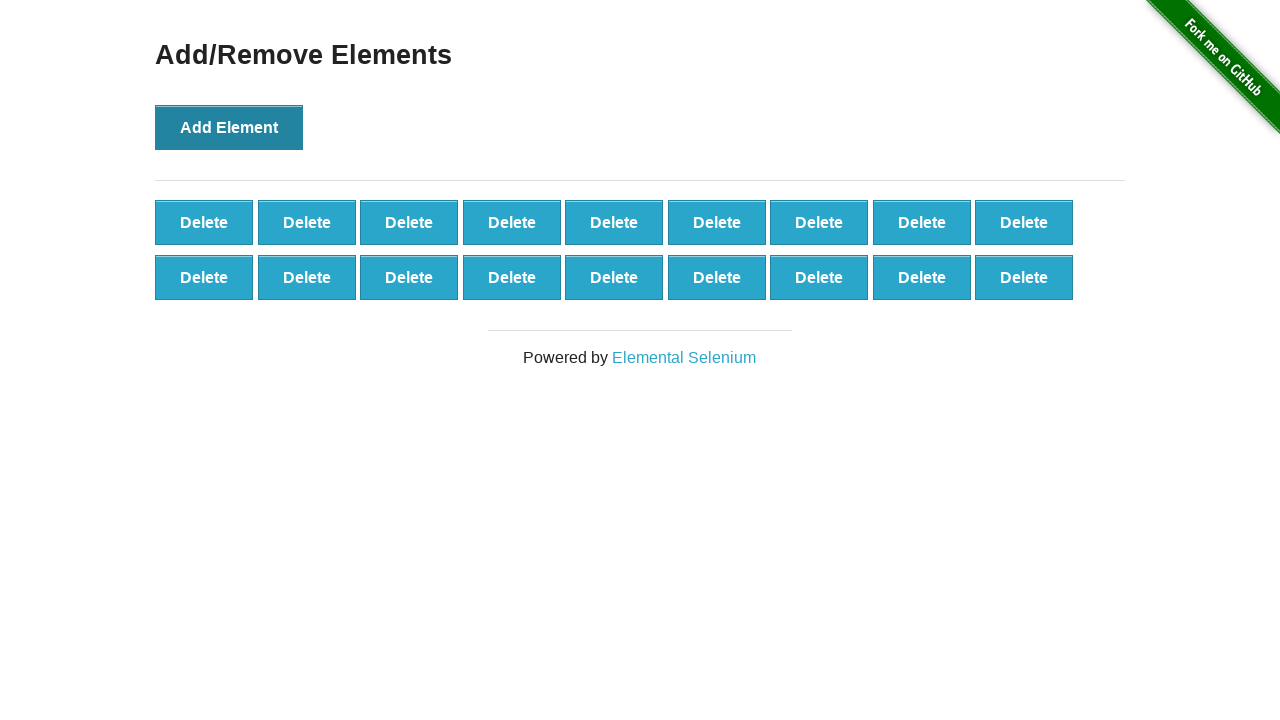

Clicked 'Add Element' button (iteration 19 of 50) at (229, 127) on xpath=//*[@id='content']/div/button
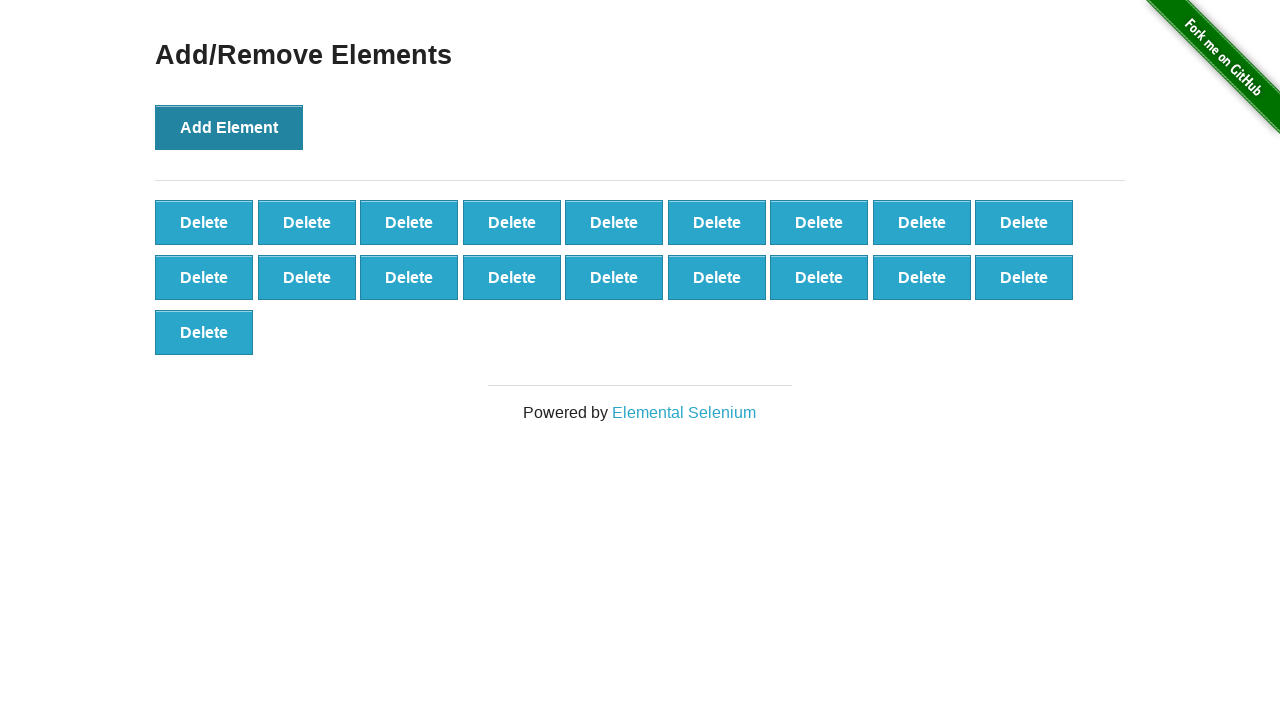

Clicked 'Add Element' button (iteration 20 of 50) at (229, 127) on xpath=//*[@id='content']/div/button
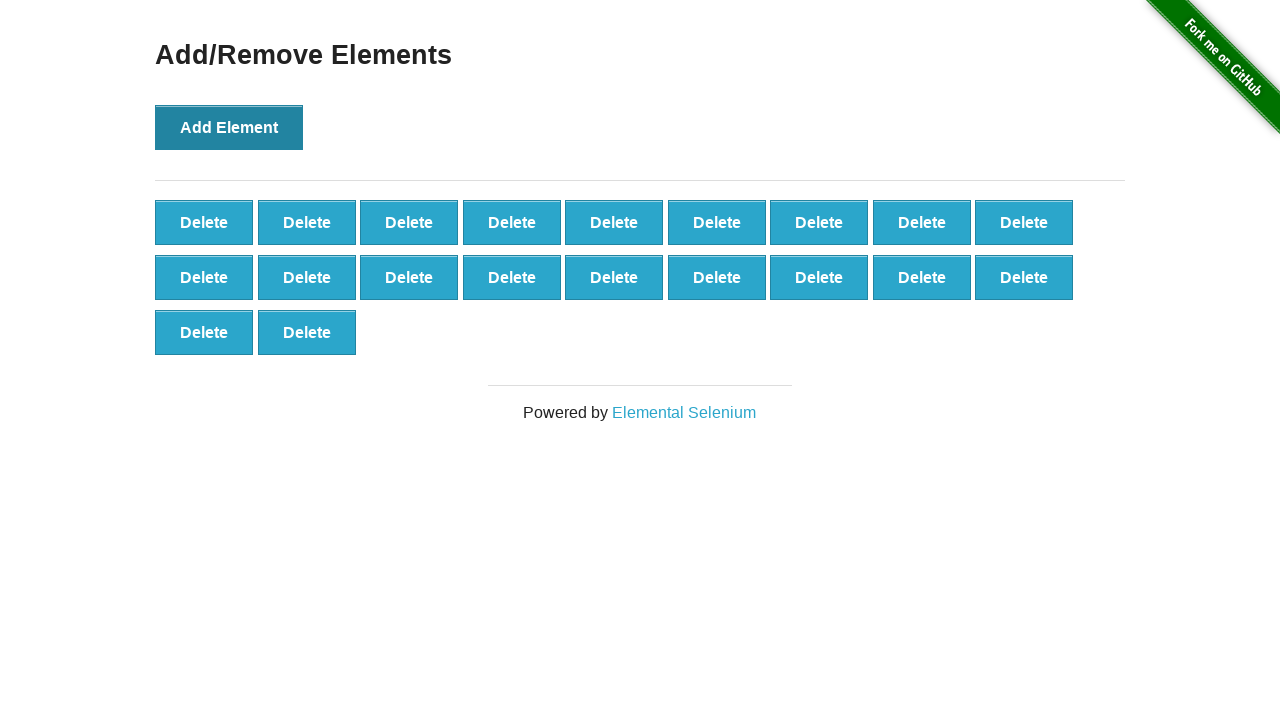

Clicked 'Add Element' button (iteration 21 of 50) at (229, 127) on xpath=//*[@id='content']/div/button
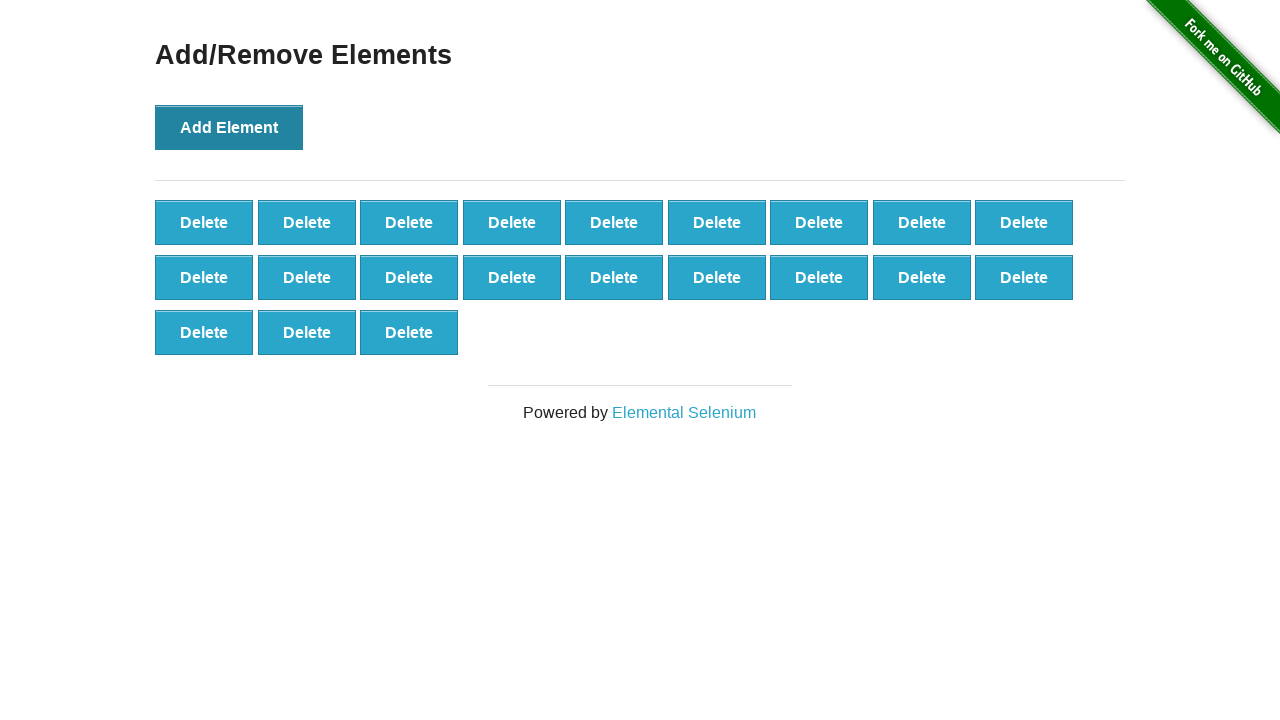

Clicked 'Add Element' button (iteration 22 of 50) at (229, 127) on xpath=//*[@id='content']/div/button
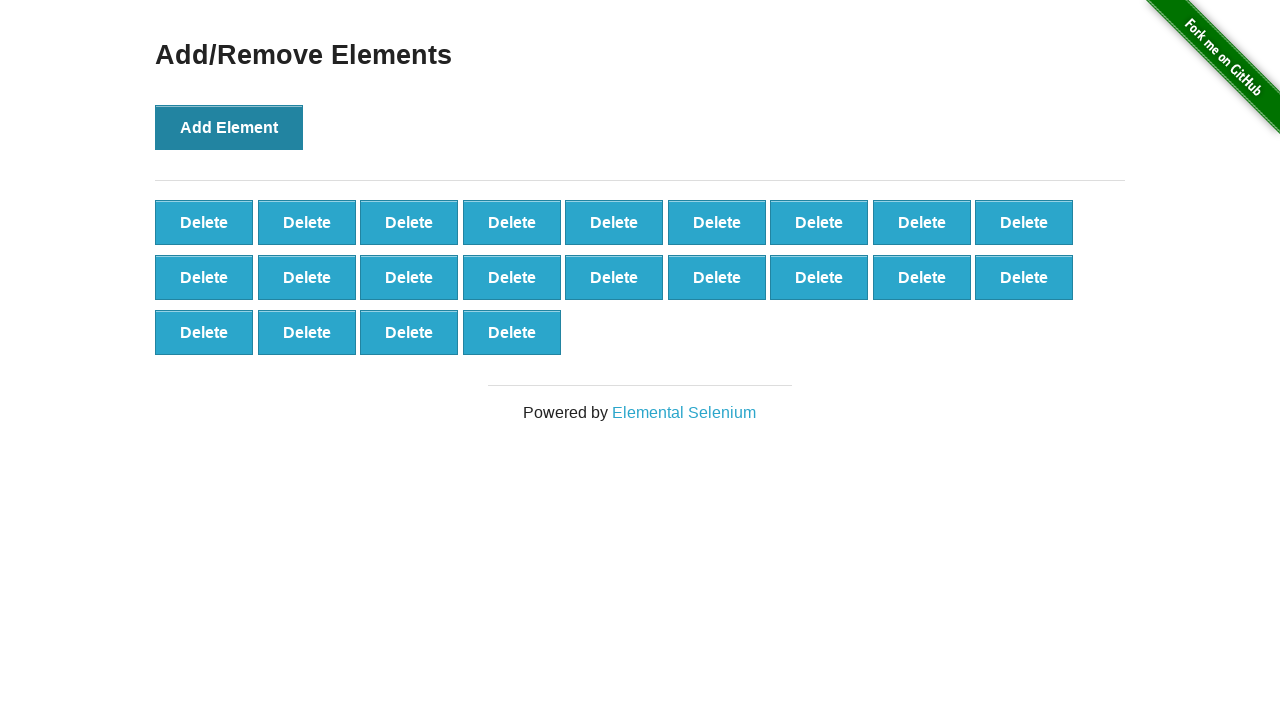

Clicked 'Add Element' button (iteration 23 of 50) at (229, 127) on xpath=//*[@id='content']/div/button
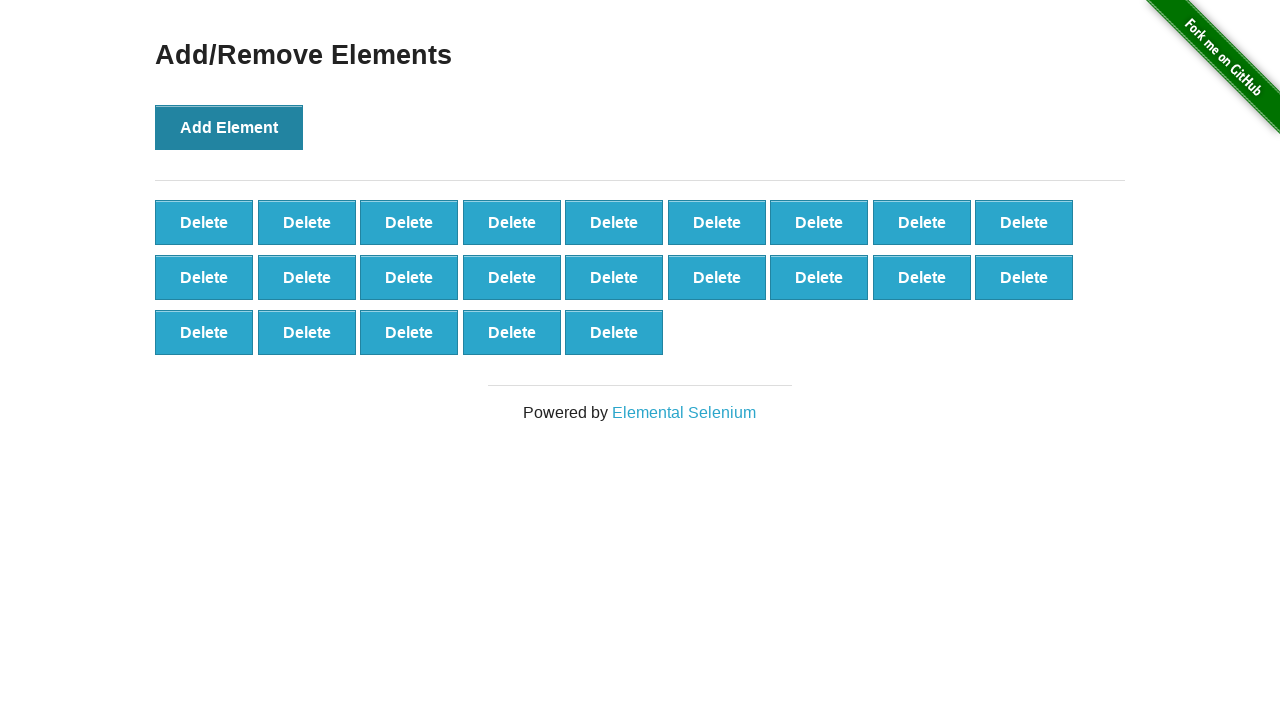

Clicked 'Add Element' button (iteration 24 of 50) at (229, 127) on xpath=//*[@id='content']/div/button
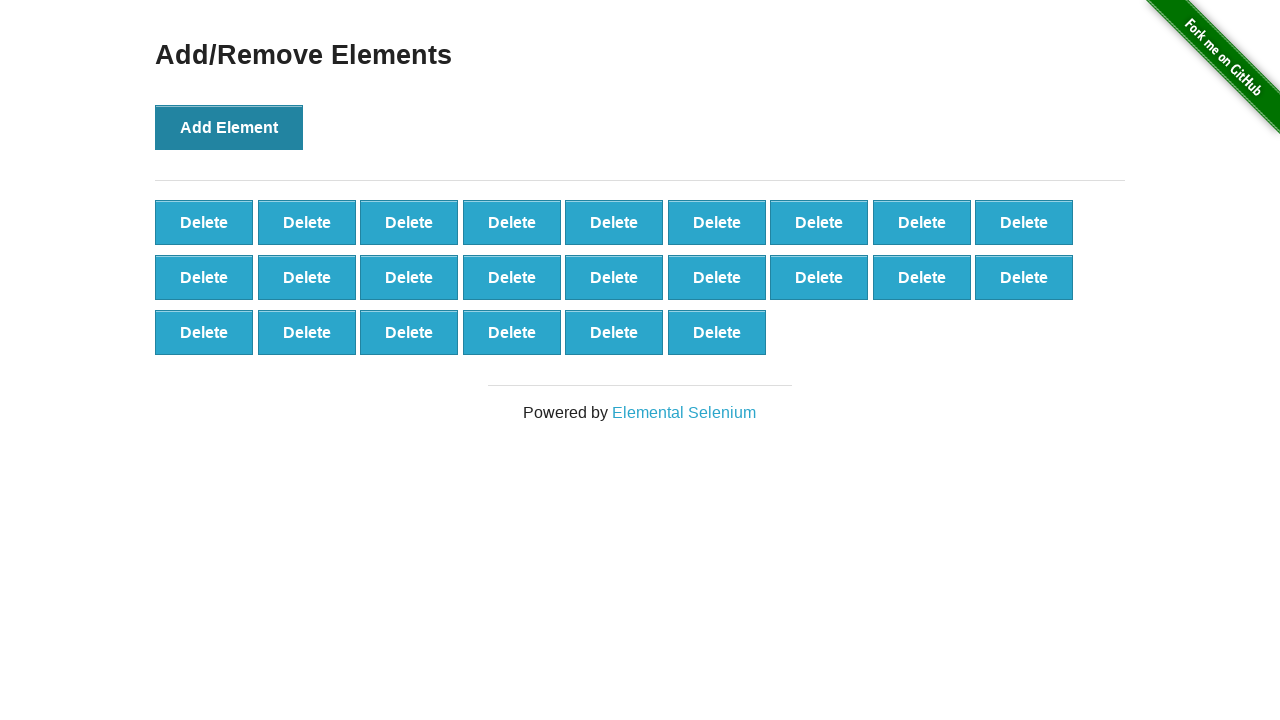

Clicked 'Add Element' button (iteration 25 of 50) at (229, 127) on xpath=//*[@id='content']/div/button
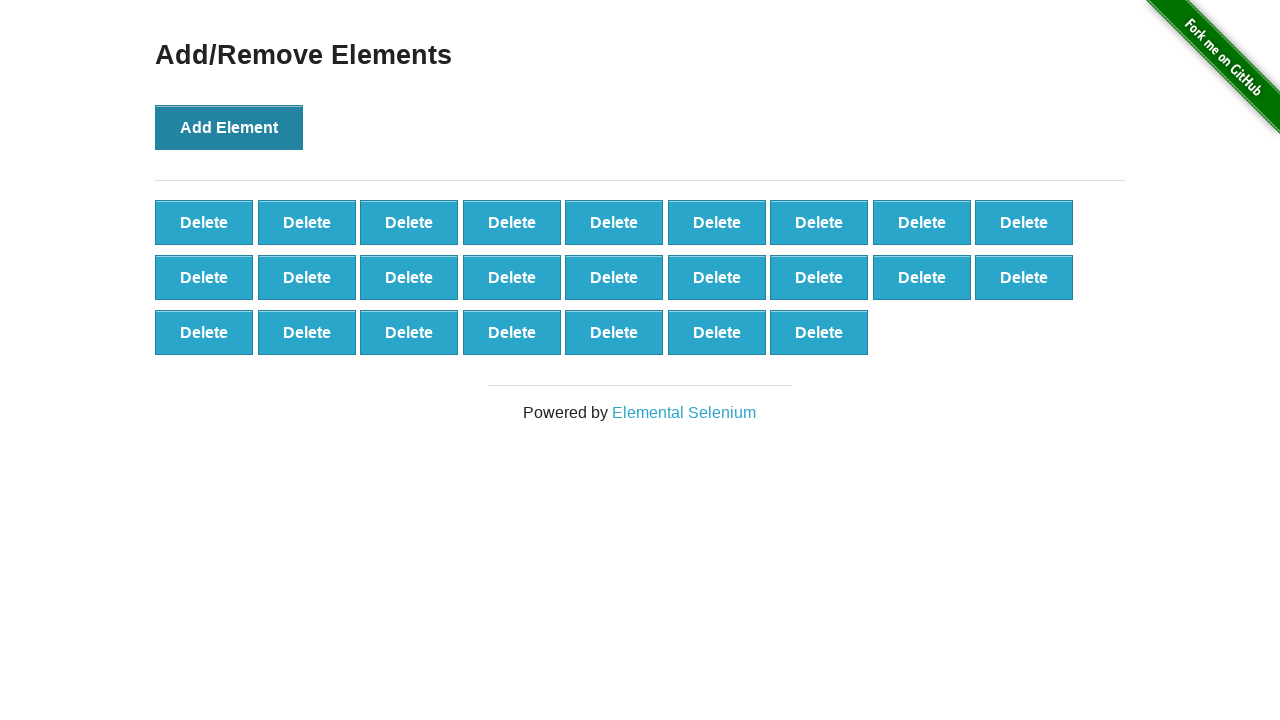

Clicked 'Add Element' button (iteration 26 of 50) at (229, 127) on xpath=//*[@id='content']/div/button
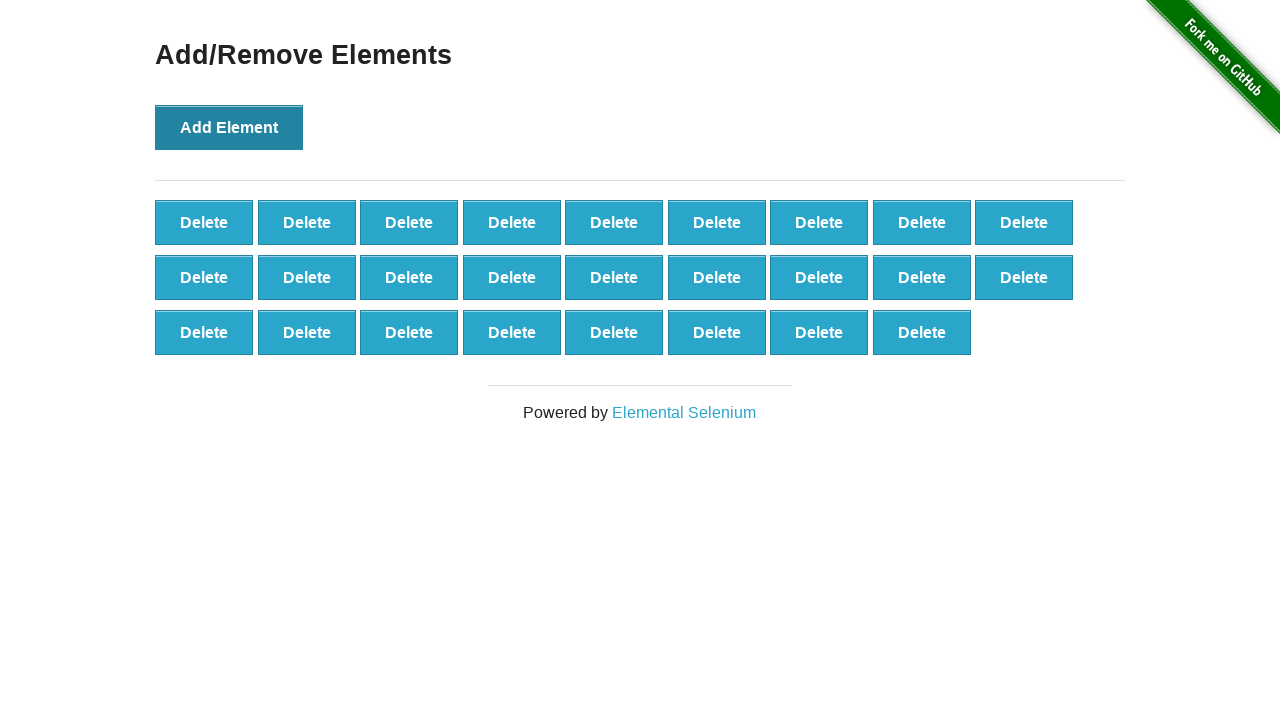

Clicked 'Add Element' button (iteration 27 of 50) at (229, 127) on xpath=//*[@id='content']/div/button
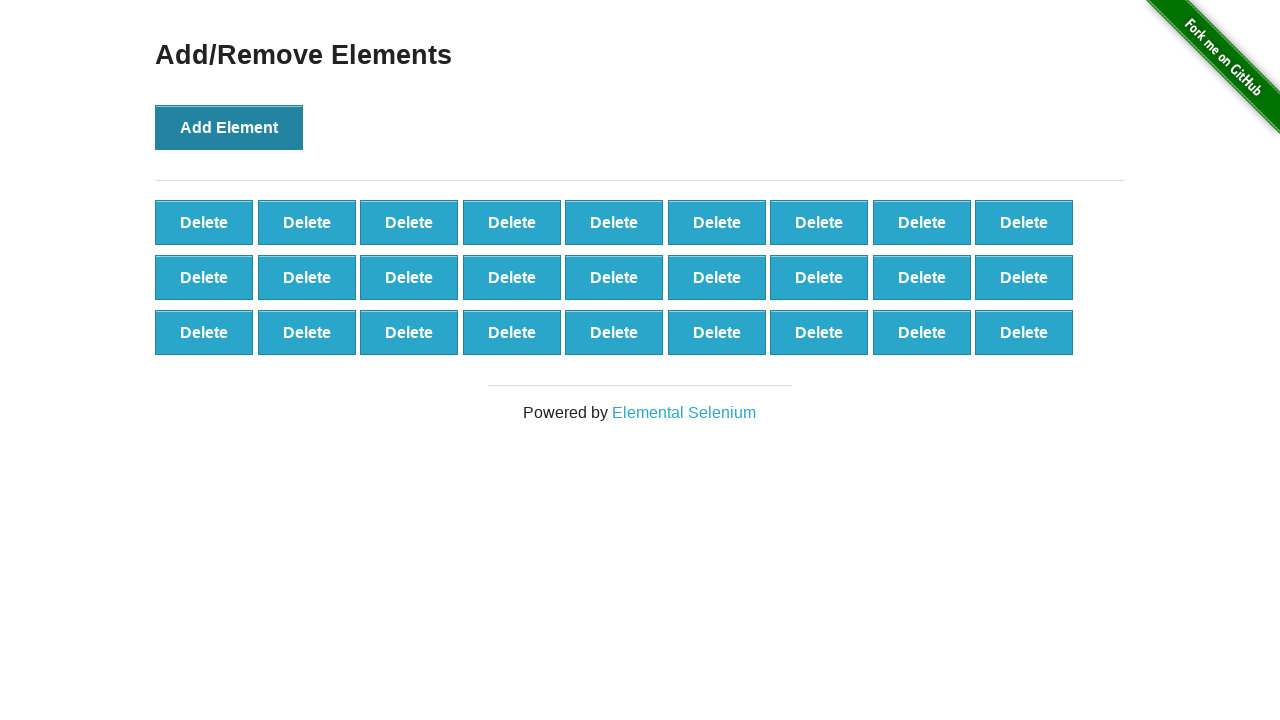

Clicked 'Add Element' button (iteration 28 of 50) at (229, 127) on xpath=//*[@id='content']/div/button
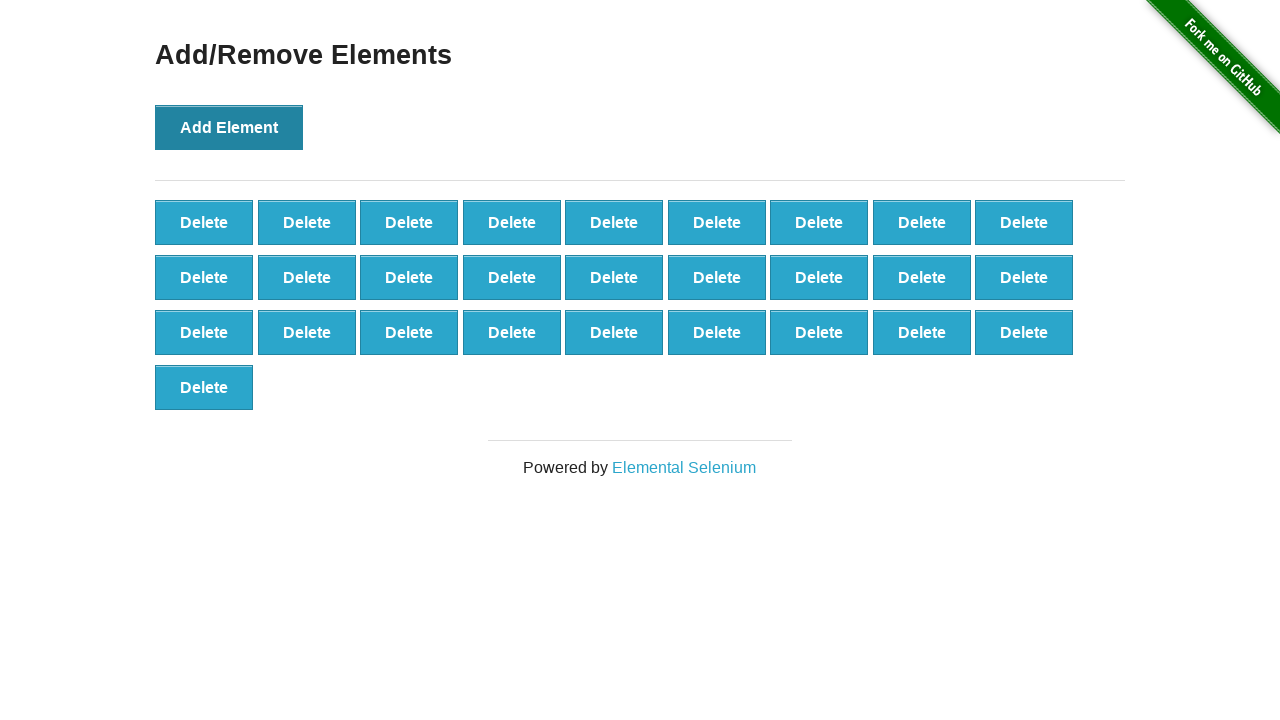

Clicked 'Add Element' button (iteration 29 of 50) at (229, 127) on xpath=//*[@id='content']/div/button
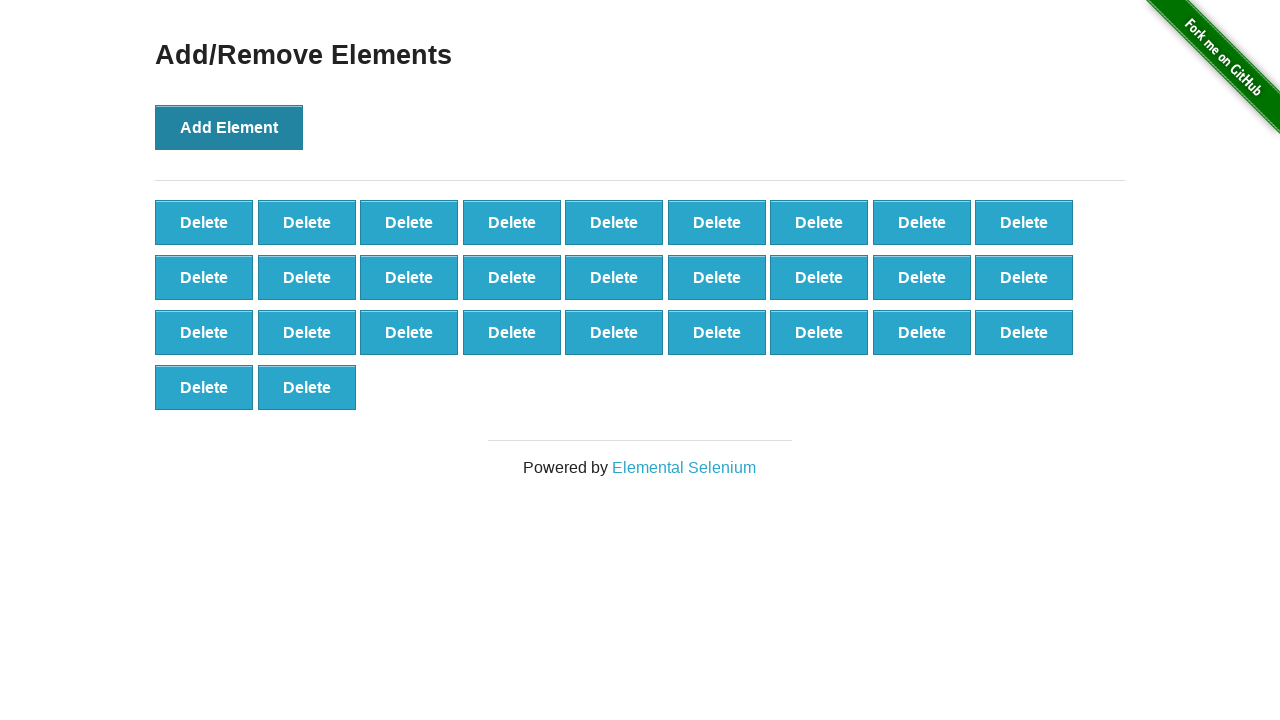

Clicked 'Add Element' button (iteration 30 of 50) at (229, 127) on xpath=//*[@id='content']/div/button
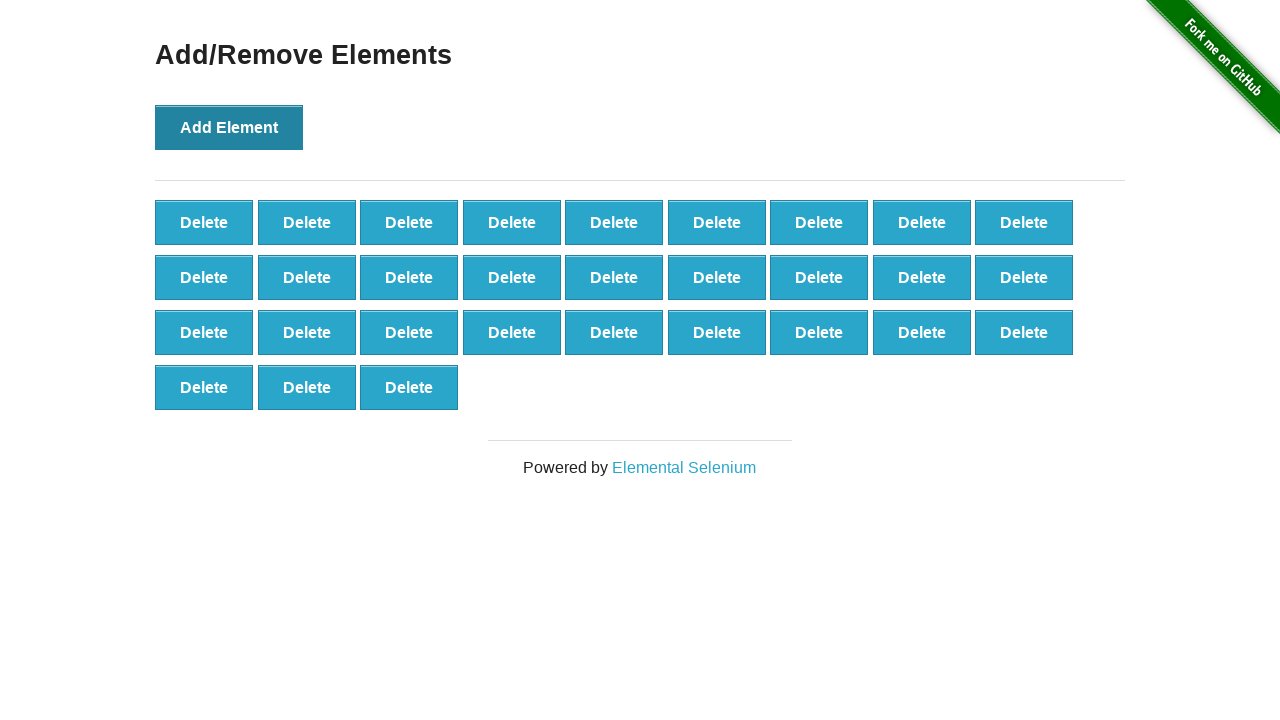

Clicked 'Add Element' button (iteration 31 of 50) at (229, 127) on xpath=//*[@id='content']/div/button
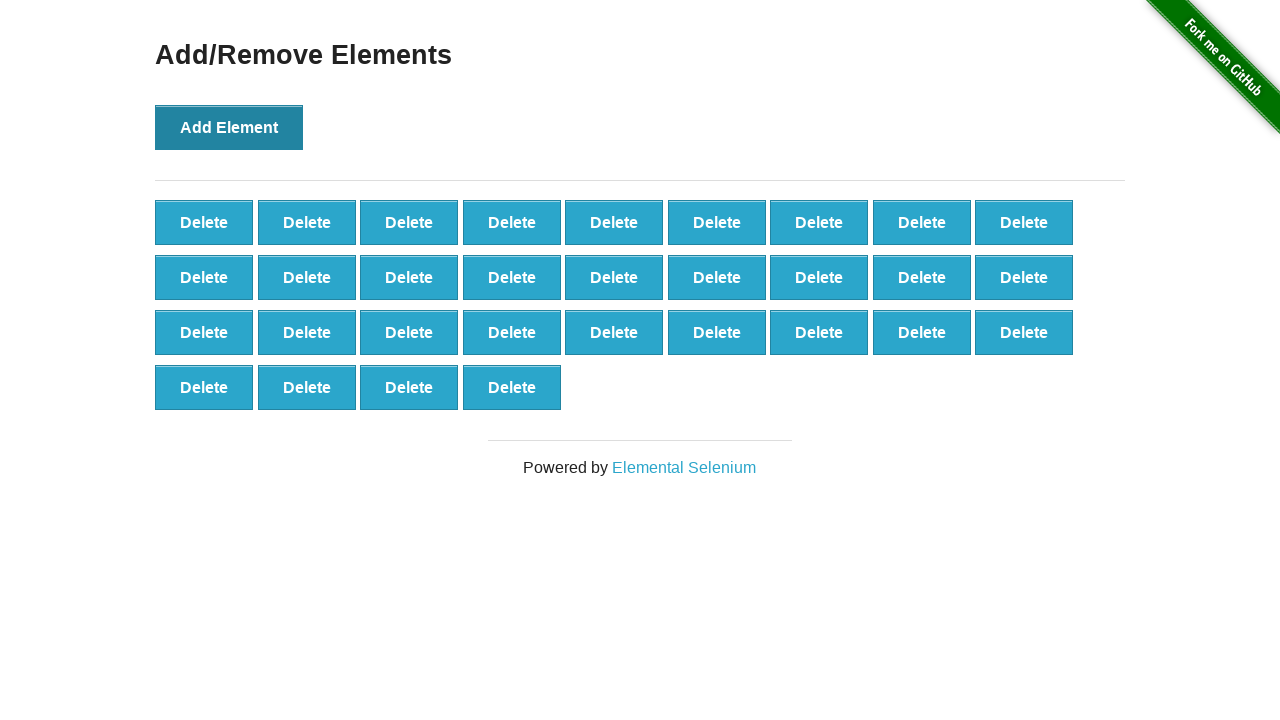

Clicked 'Add Element' button (iteration 32 of 50) at (229, 127) on xpath=//*[@id='content']/div/button
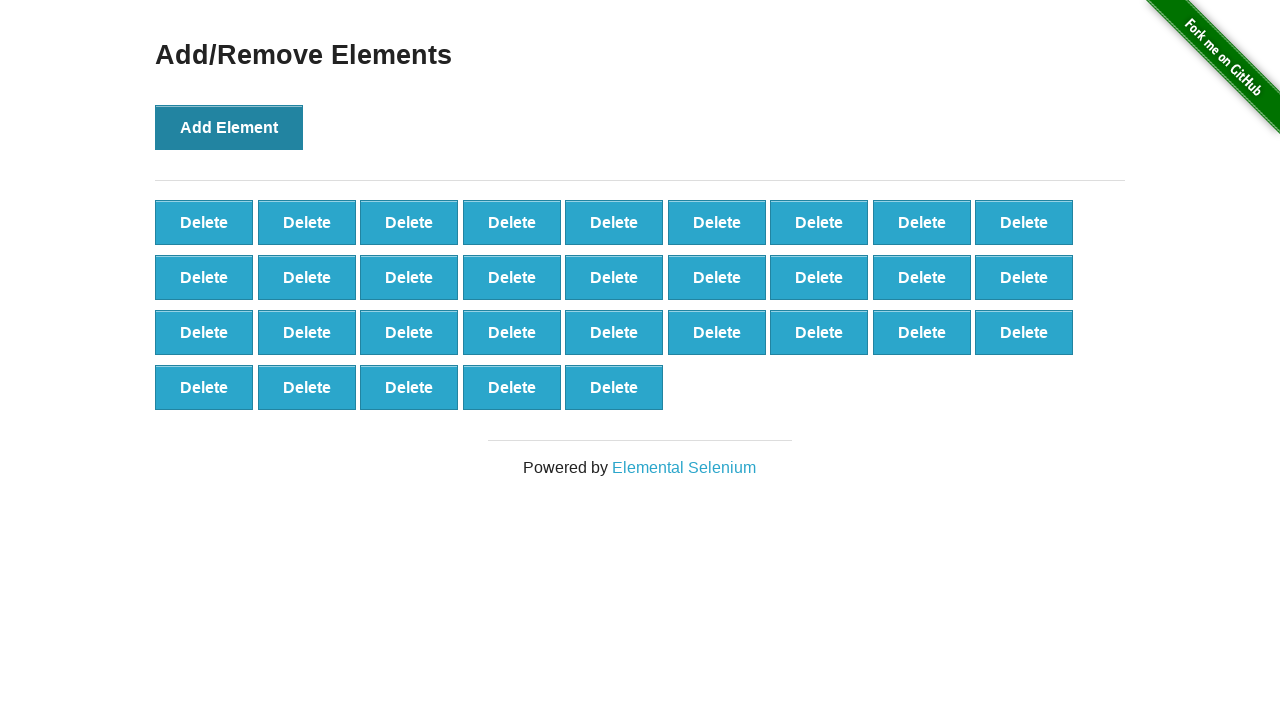

Clicked 'Add Element' button (iteration 33 of 50) at (229, 127) on xpath=//*[@id='content']/div/button
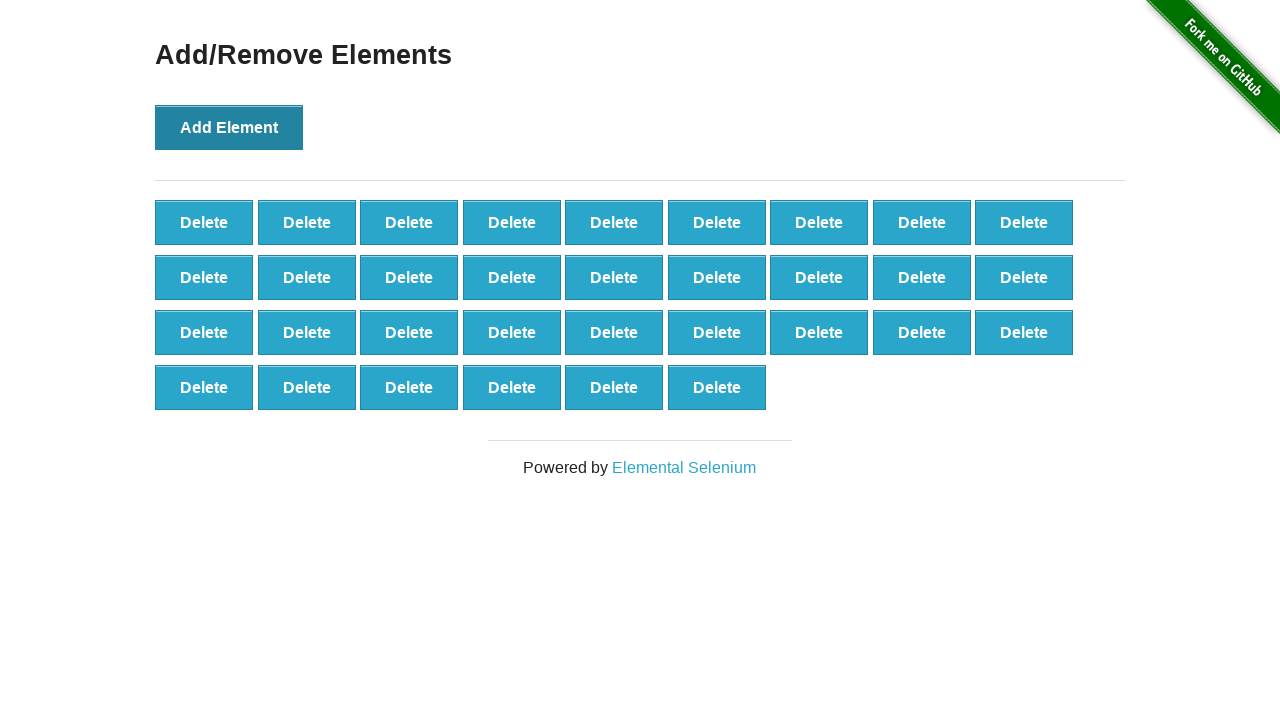

Clicked 'Add Element' button (iteration 34 of 50) at (229, 127) on xpath=//*[@id='content']/div/button
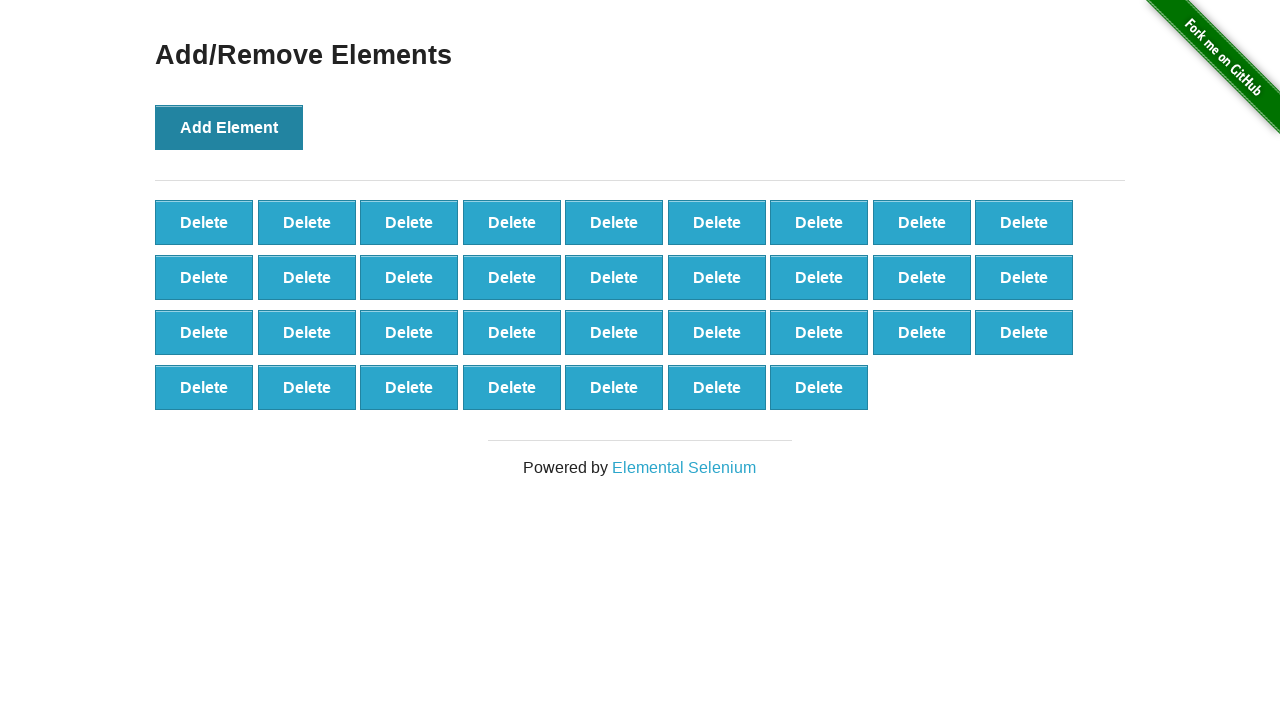

Clicked 'Add Element' button (iteration 35 of 50) at (229, 127) on xpath=//*[@id='content']/div/button
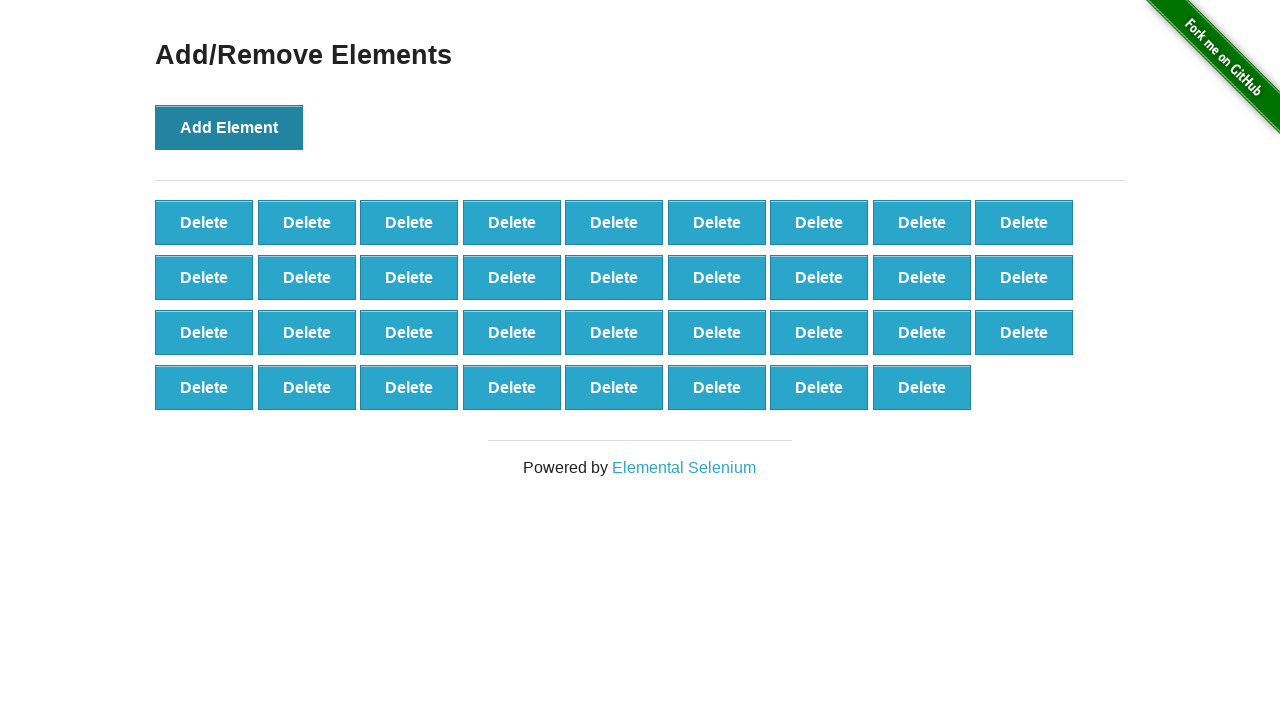

Clicked 'Add Element' button (iteration 36 of 50) at (229, 127) on xpath=//*[@id='content']/div/button
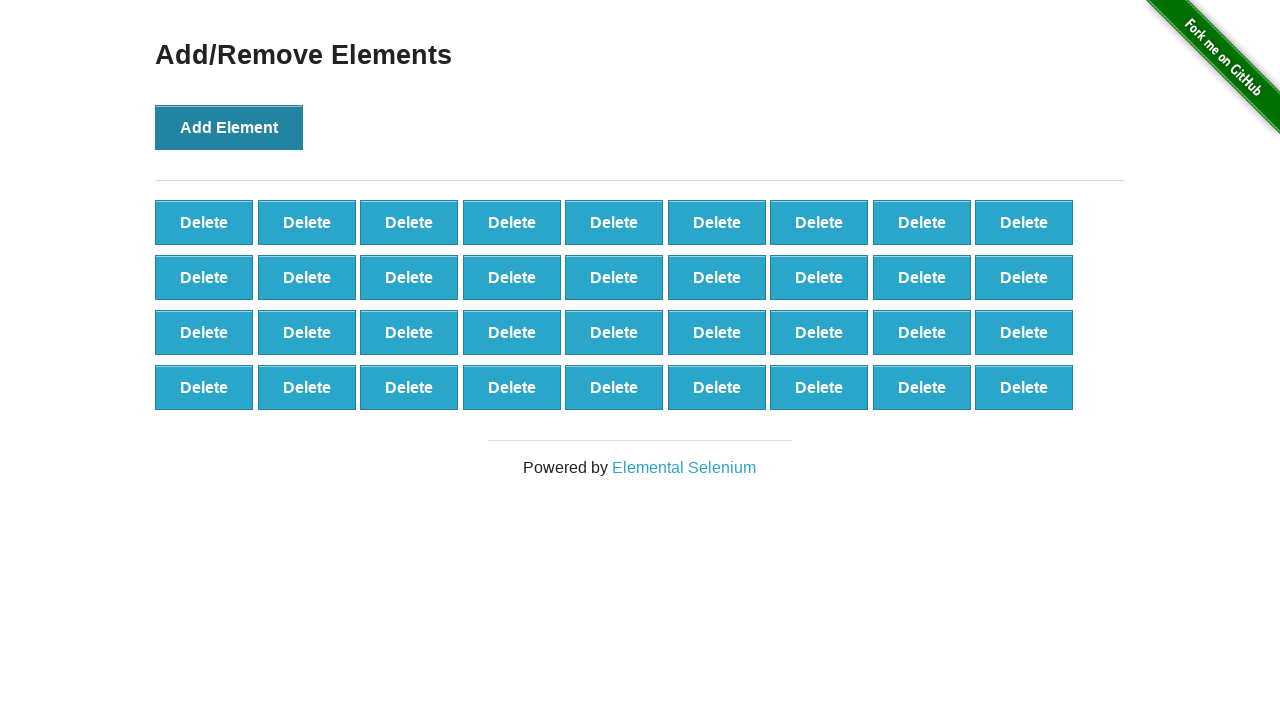

Clicked 'Add Element' button (iteration 37 of 50) at (229, 127) on xpath=//*[@id='content']/div/button
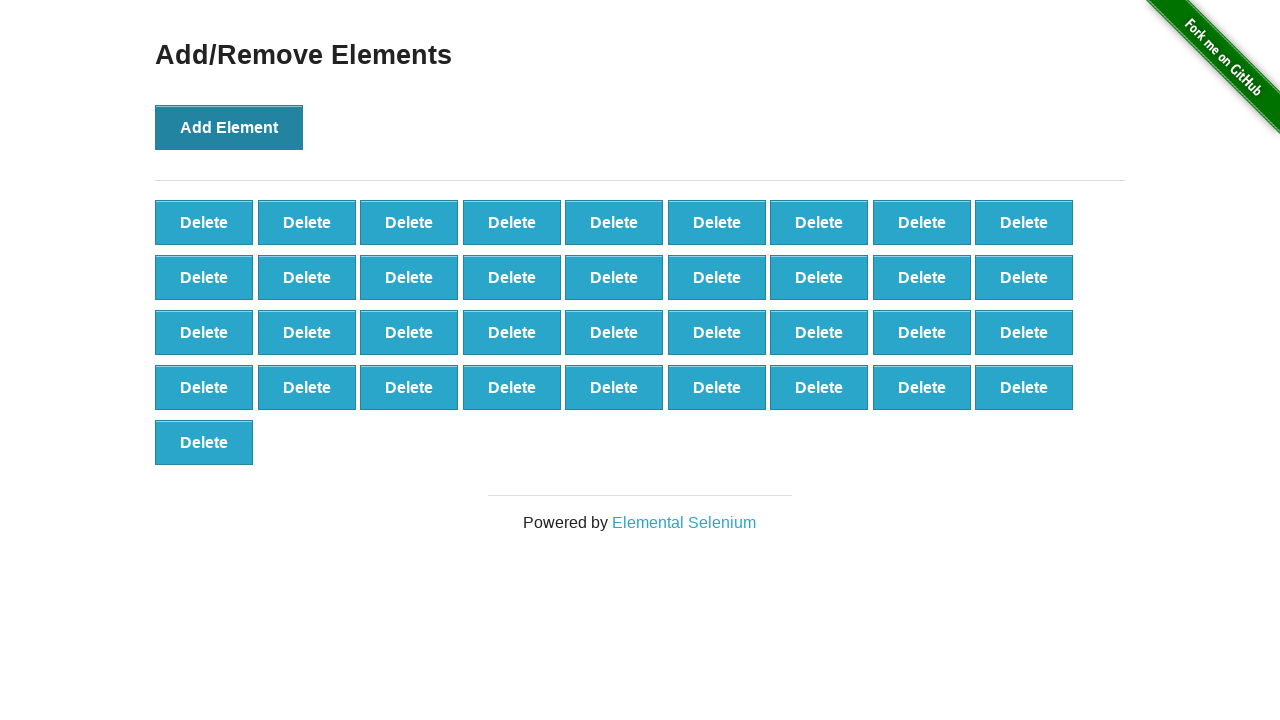

Clicked 'Add Element' button (iteration 38 of 50) at (229, 127) on xpath=//*[@id='content']/div/button
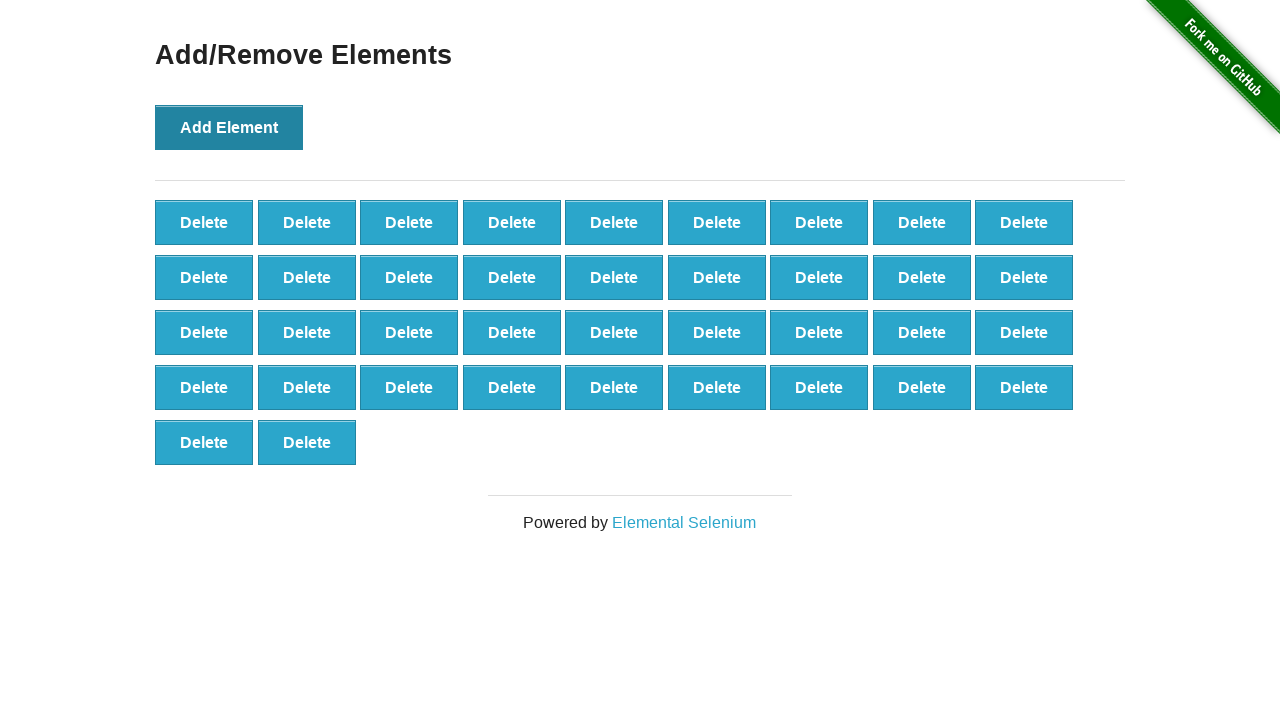

Clicked 'Add Element' button (iteration 39 of 50) at (229, 127) on xpath=//*[@id='content']/div/button
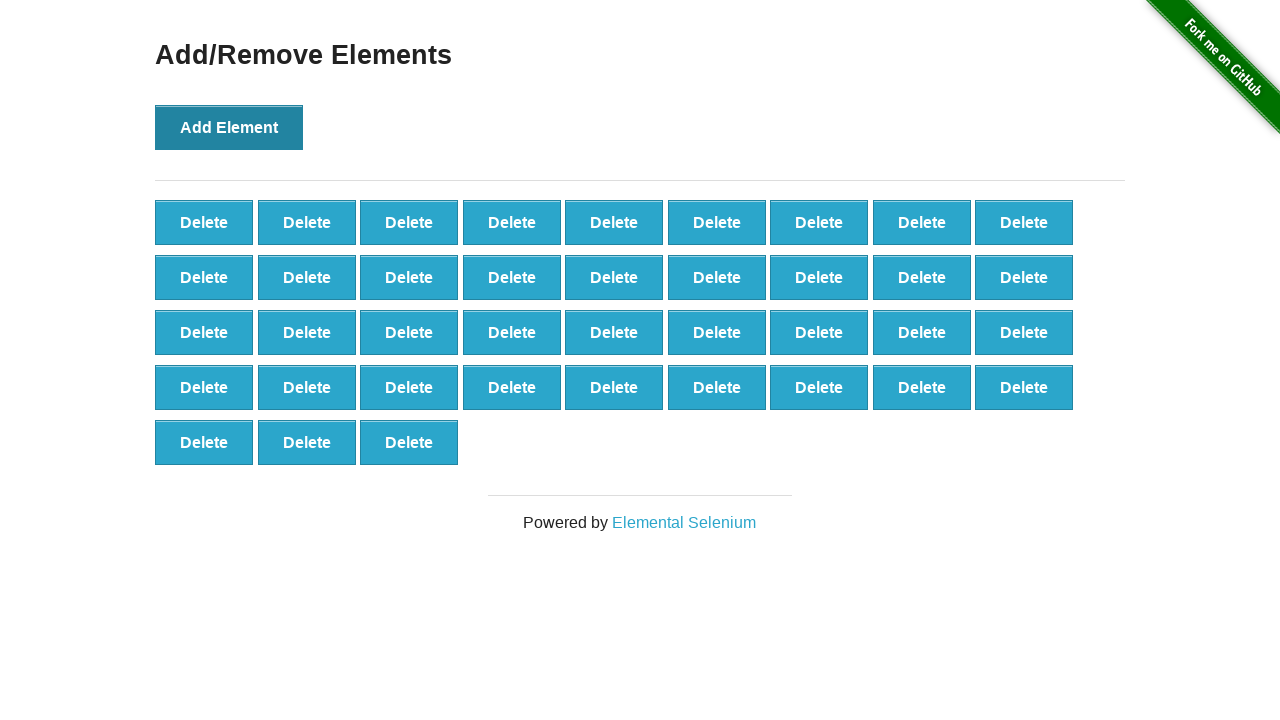

Clicked 'Add Element' button (iteration 40 of 50) at (229, 127) on xpath=//*[@id='content']/div/button
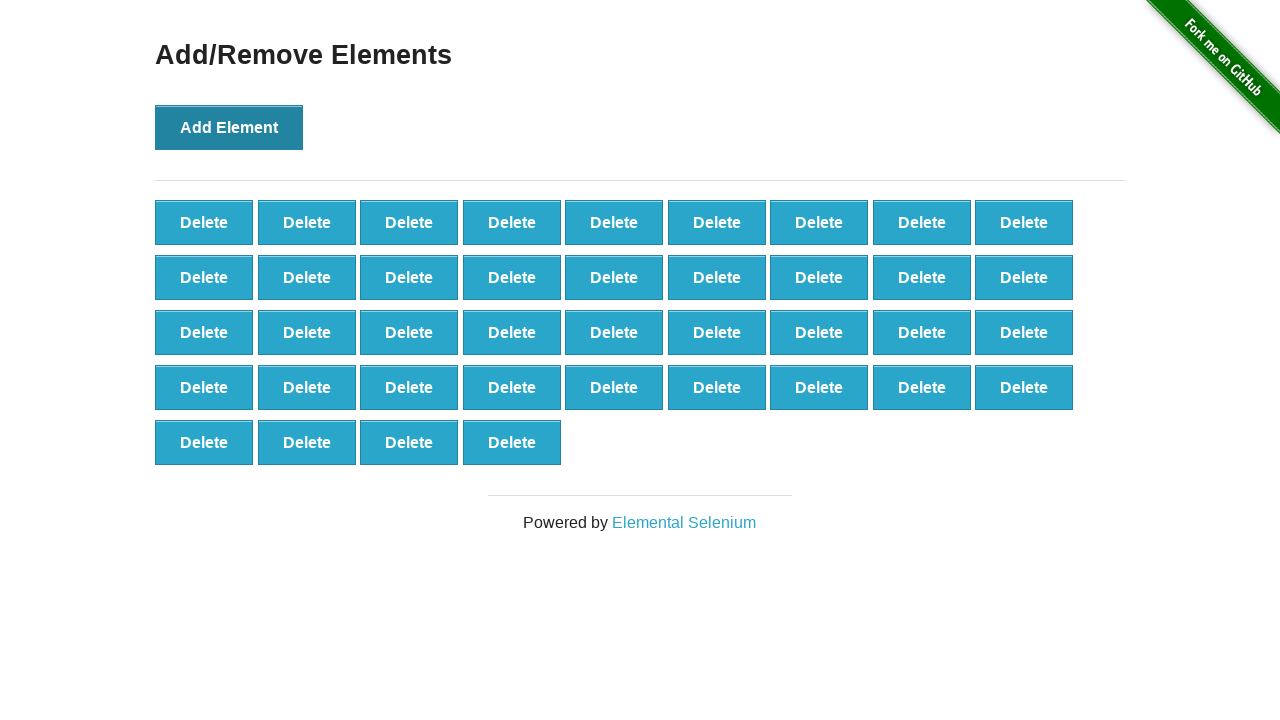

Clicked 'Add Element' button (iteration 41 of 50) at (229, 127) on xpath=//*[@id='content']/div/button
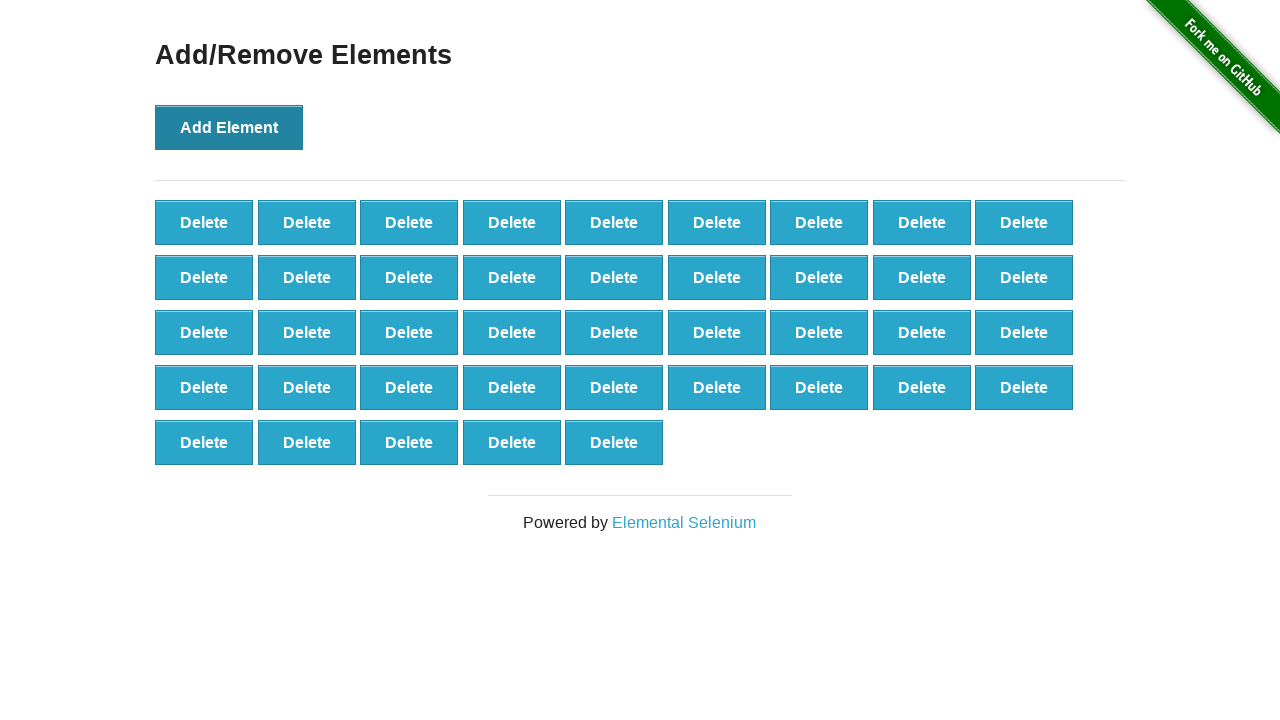

Clicked 'Add Element' button (iteration 42 of 50) at (229, 127) on xpath=//*[@id='content']/div/button
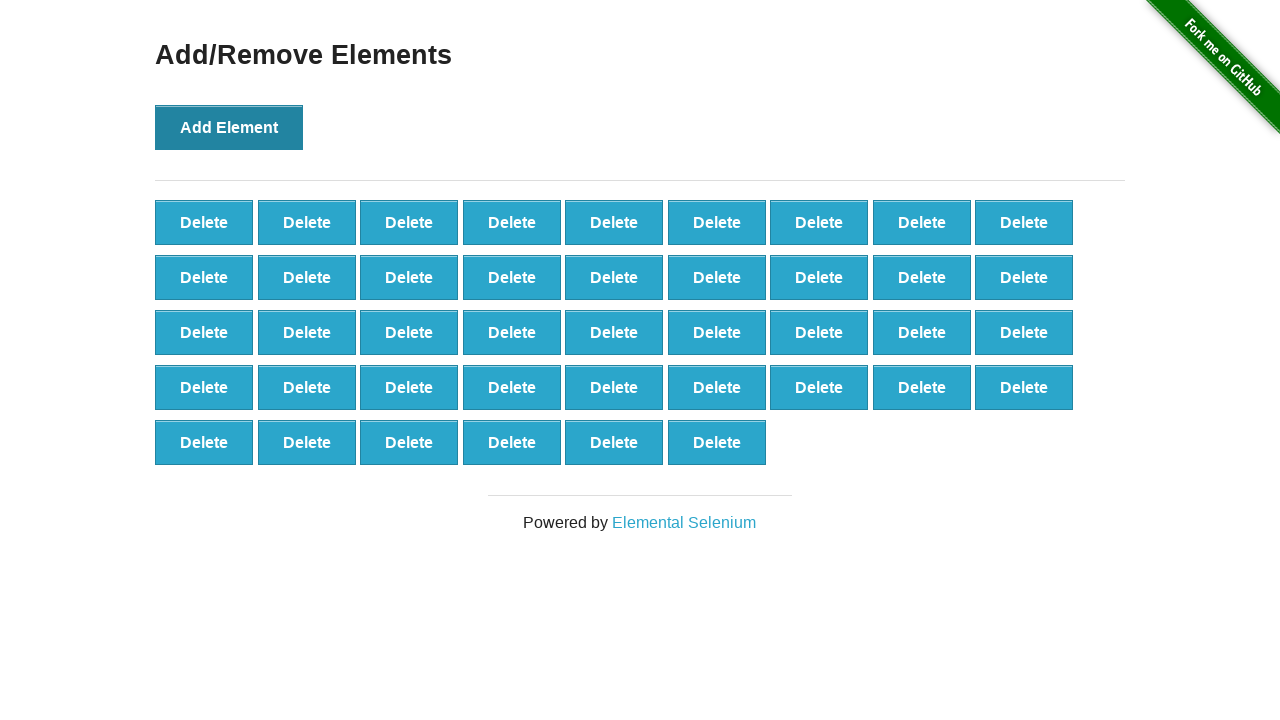

Clicked 'Add Element' button (iteration 43 of 50) at (229, 127) on xpath=//*[@id='content']/div/button
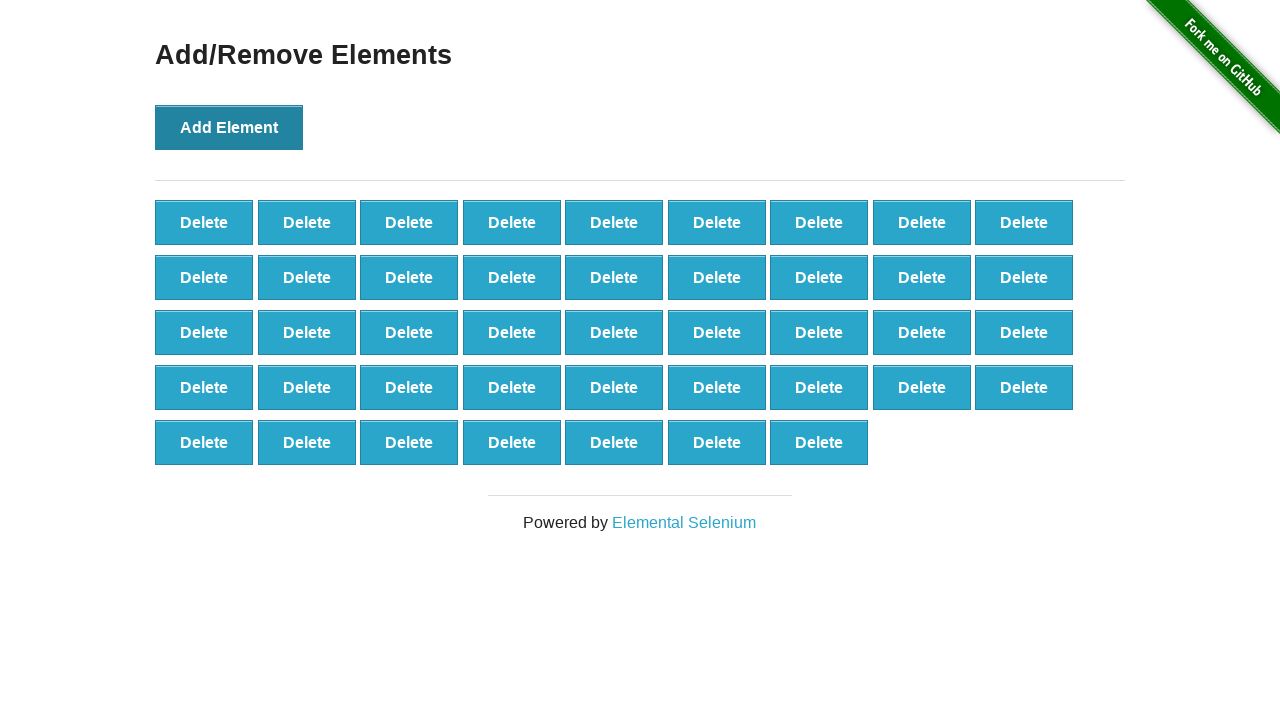

Clicked 'Add Element' button (iteration 44 of 50) at (229, 127) on xpath=//*[@id='content']/div/button
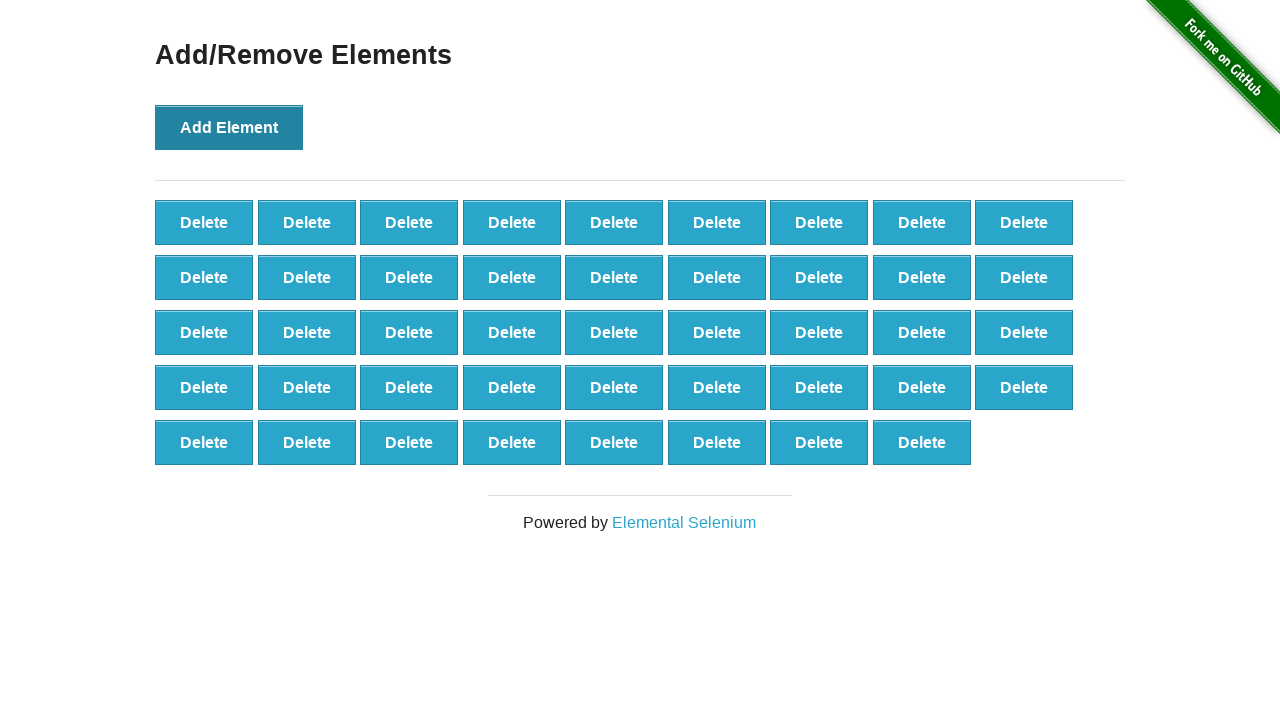

Clicked 'Add Element' button (iteration 45 of 50) at (229, 127) on xpath=//*[@id='content']/div/button
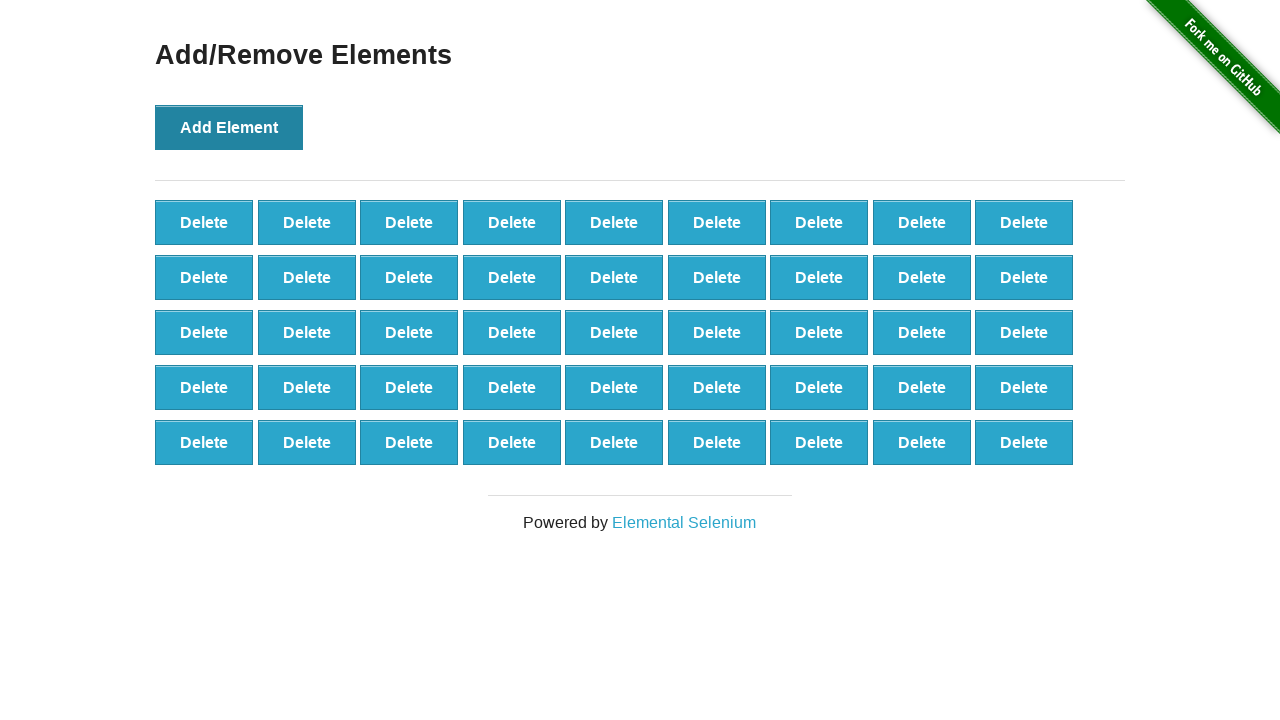

Clicked 'Add Element' button (iteration 46 of 50) at (229, 127) on xpath=//*[@id='content']/div/button
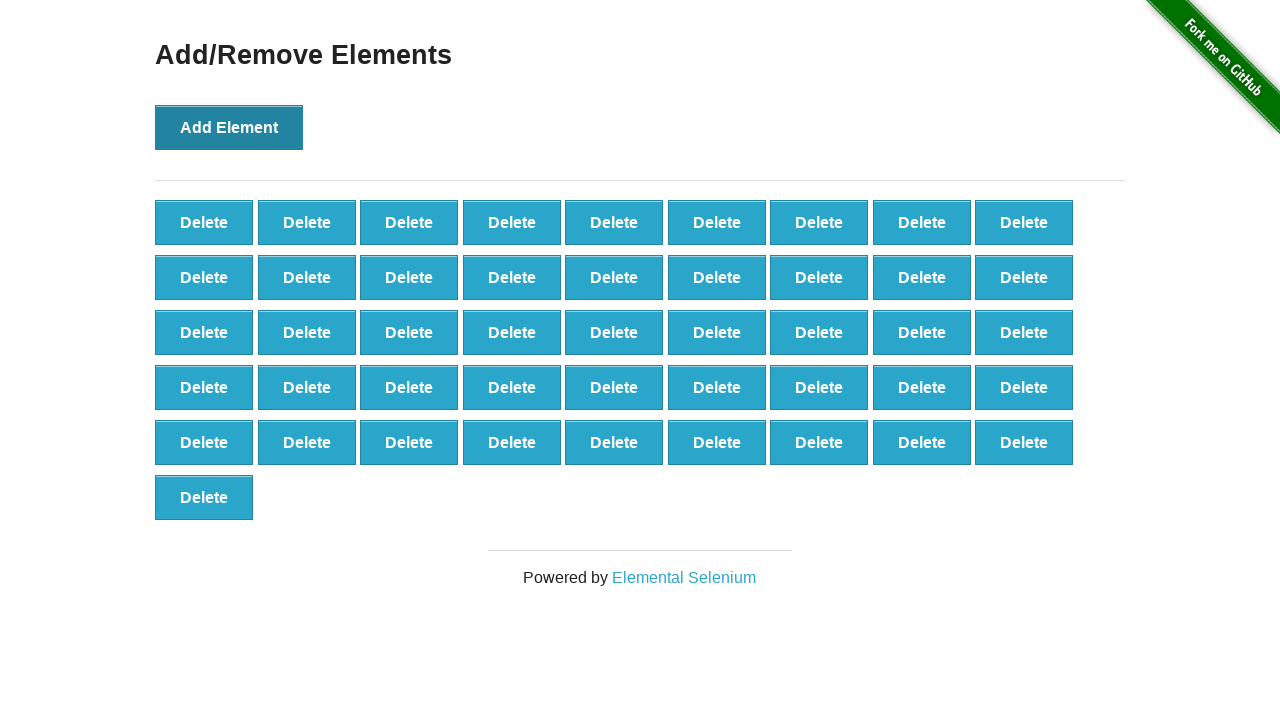

Clicked 'Add Element' button (iteration 47 of 50) at (229, 127) on xpath=//*[@id='content']/div/button
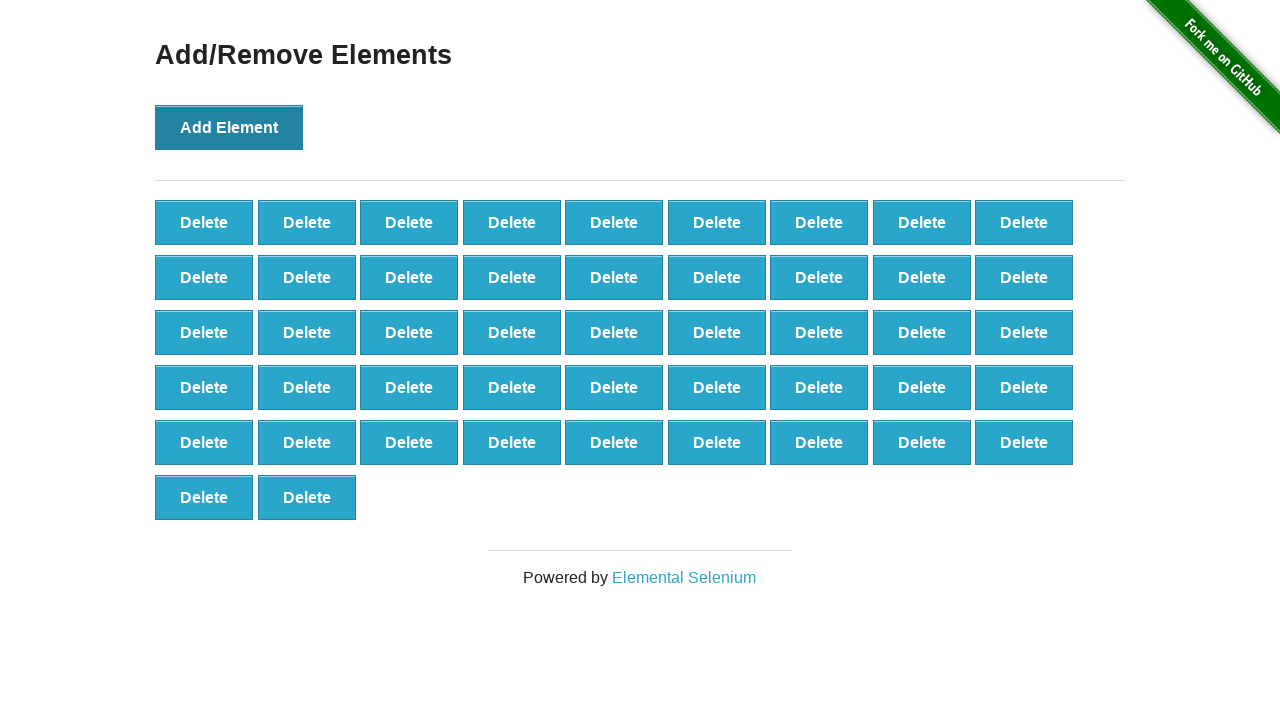

Clicked 'Add Element' button (iteration 48 of 50) at (229, 127) on xpath=//*[@id='content']/div/button
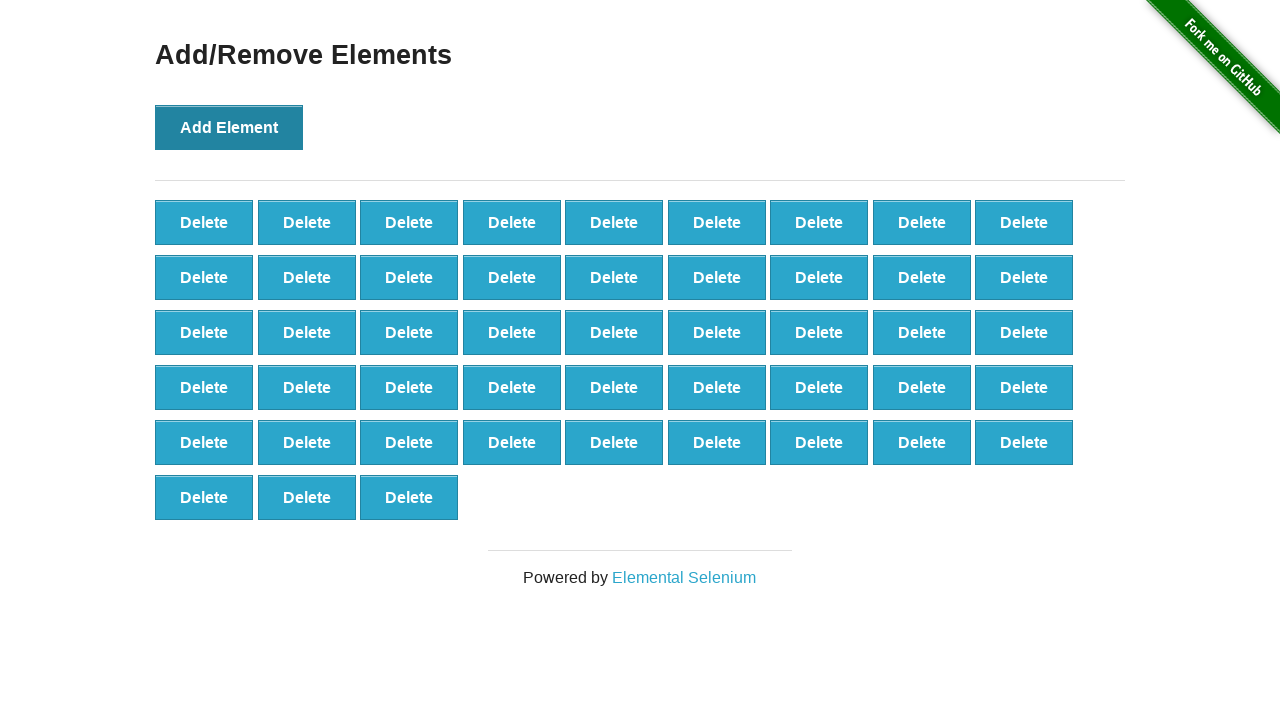

Clicked 'Add Element' button (iteration 49 of 50) at (229, 127) on xpath=//*[@id='content']/div/button
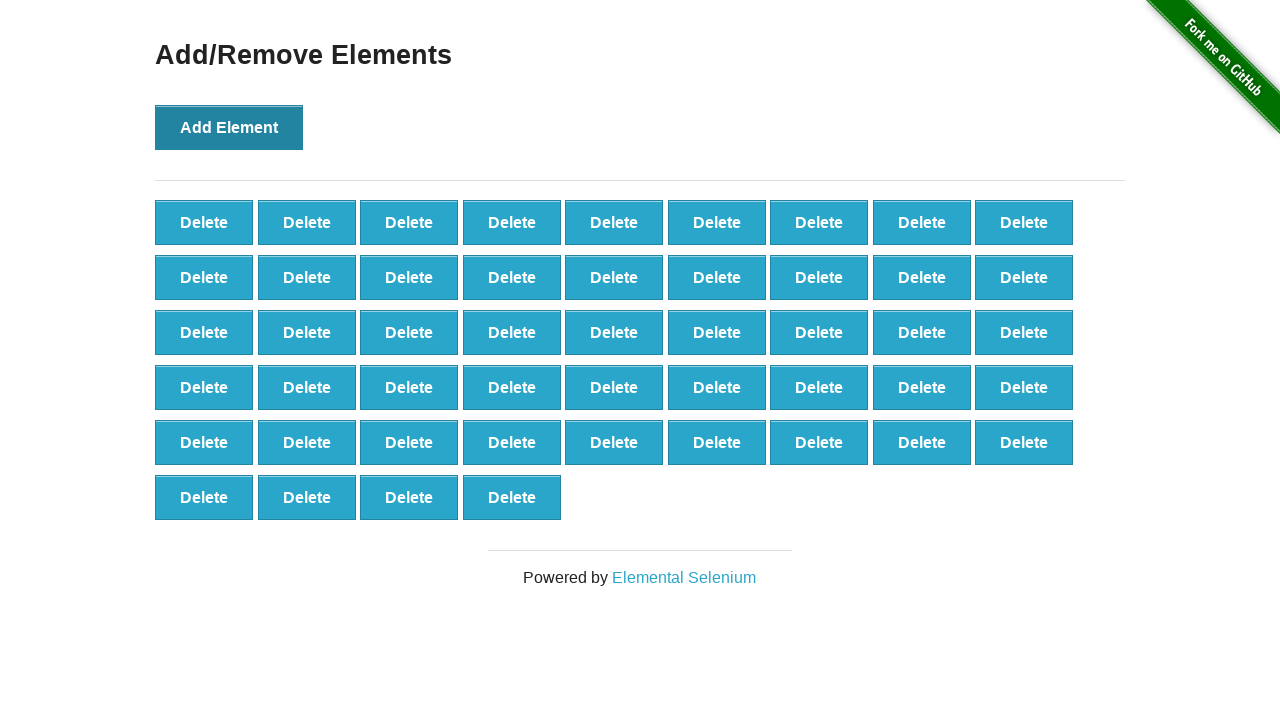

Clicked 'Add Element' button (iteration 50 of 50) at (229, 127) on xpath=//*[@id='content']/div/button
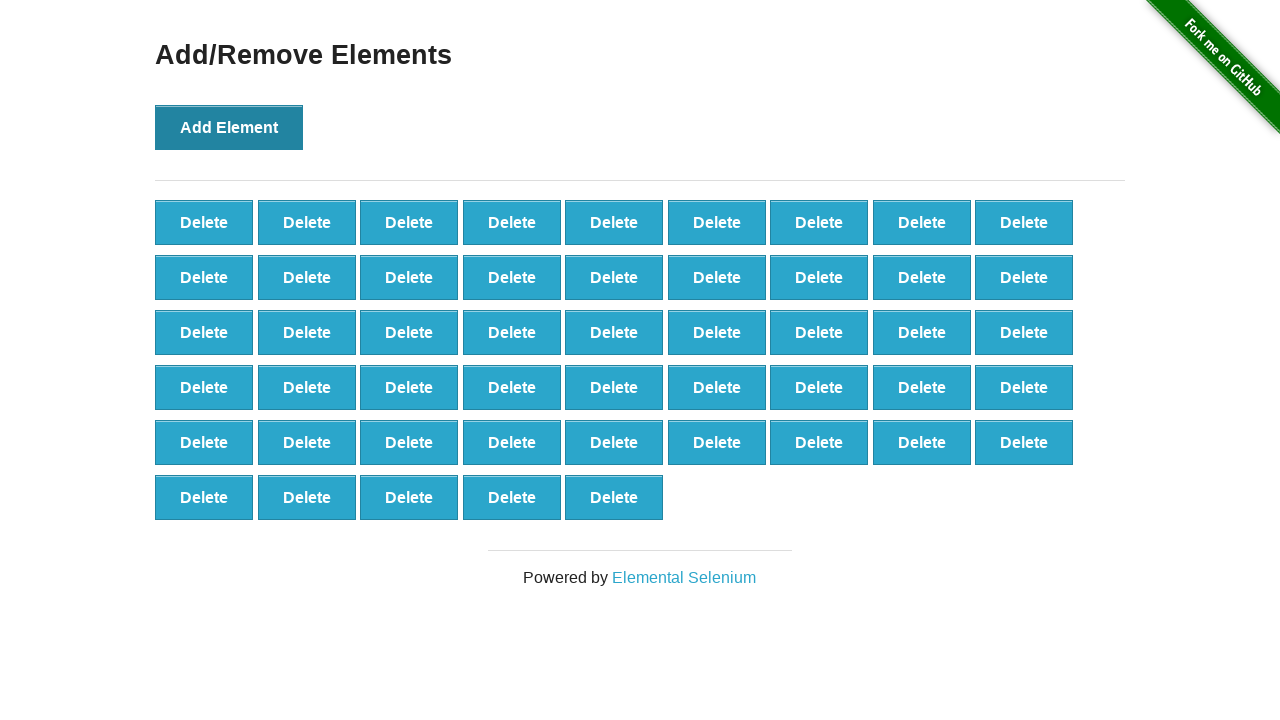

Waited for delete buttons to appear
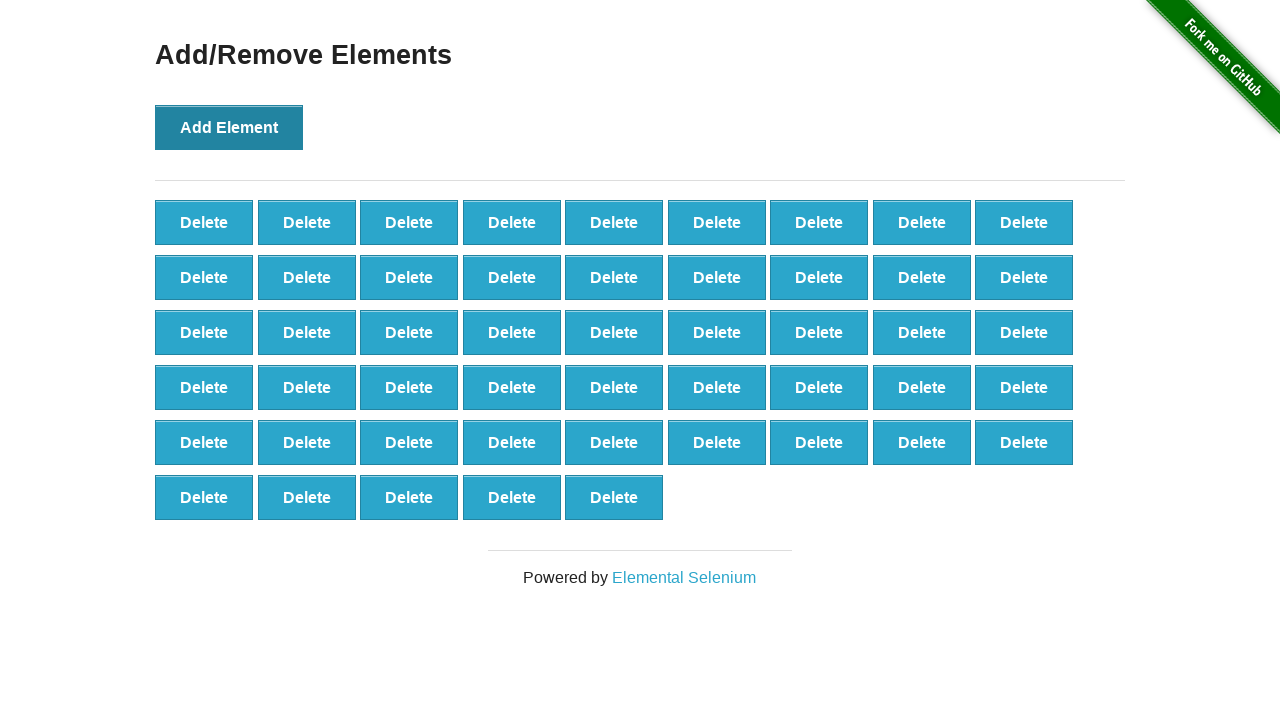

Found 50 delete buttons
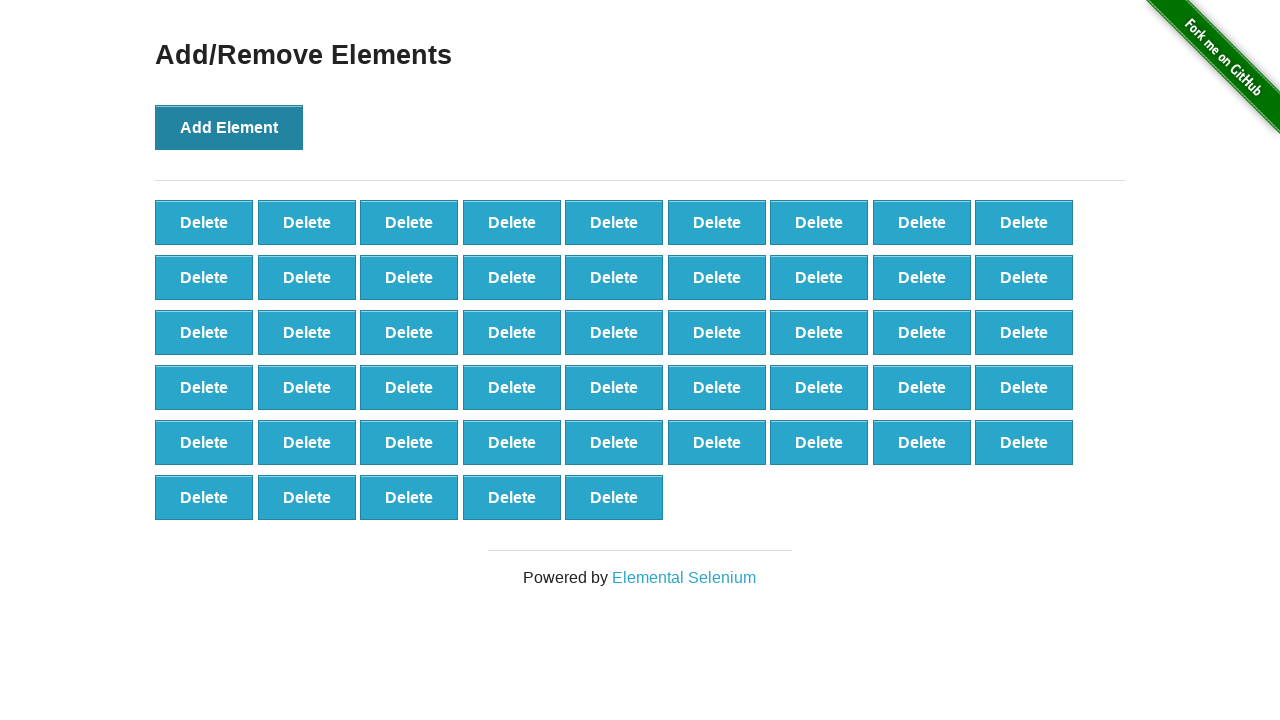

Clicked delete button to remove element (iteration 1 of 50) at (204, 222) on #elements button
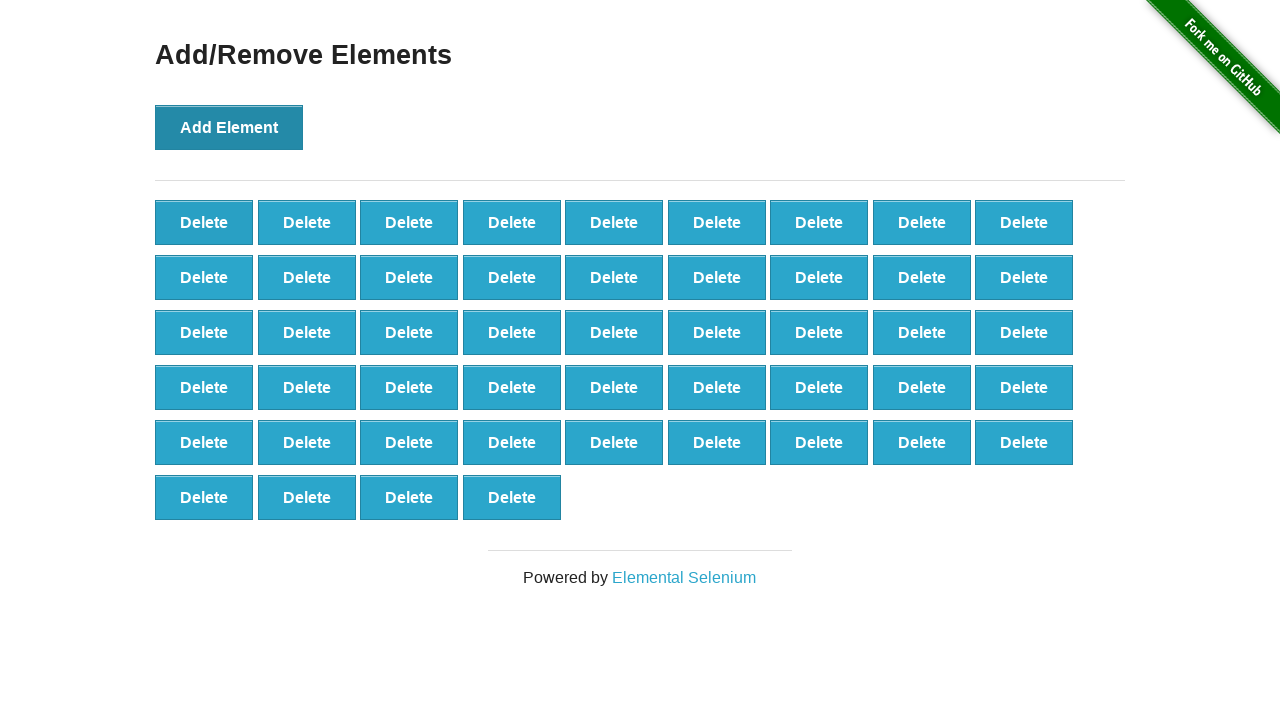

Clicked delete button to remove element (iteration 2 of 50) at (204, 222) on #elements button
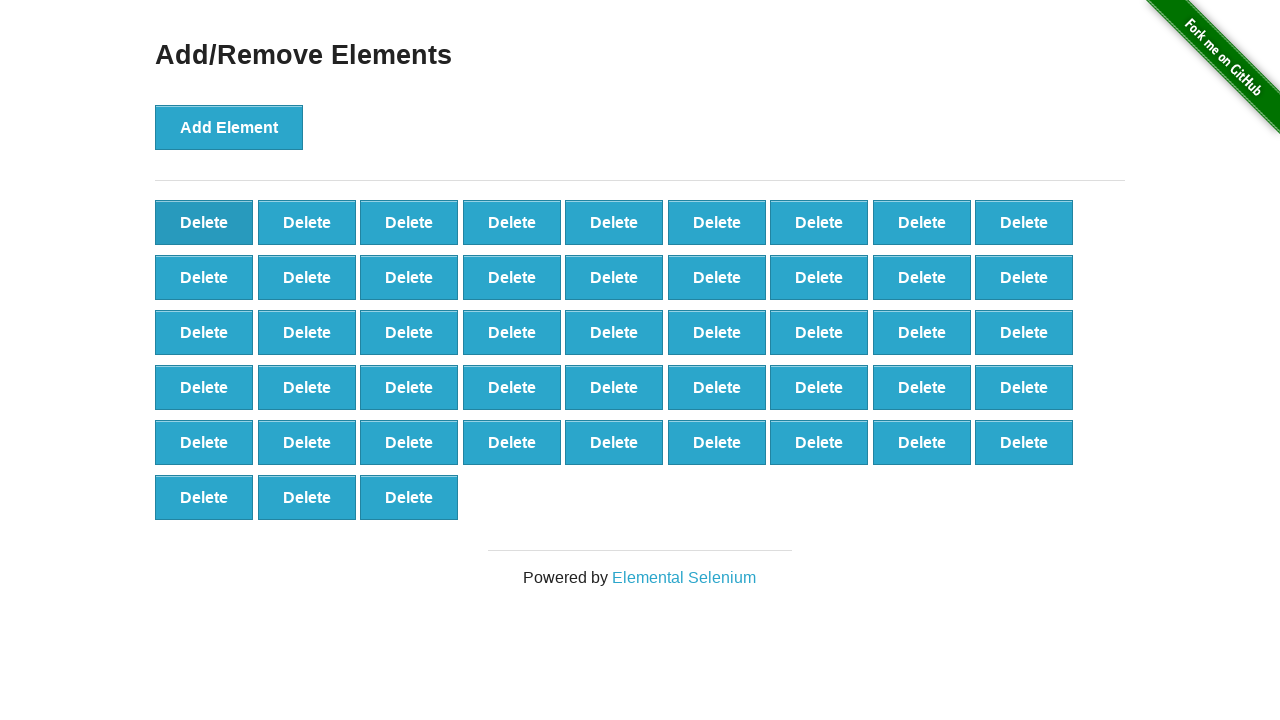

Clicked delete button to remove element (iteration 3 of 50) at (204, 222) on #elements button
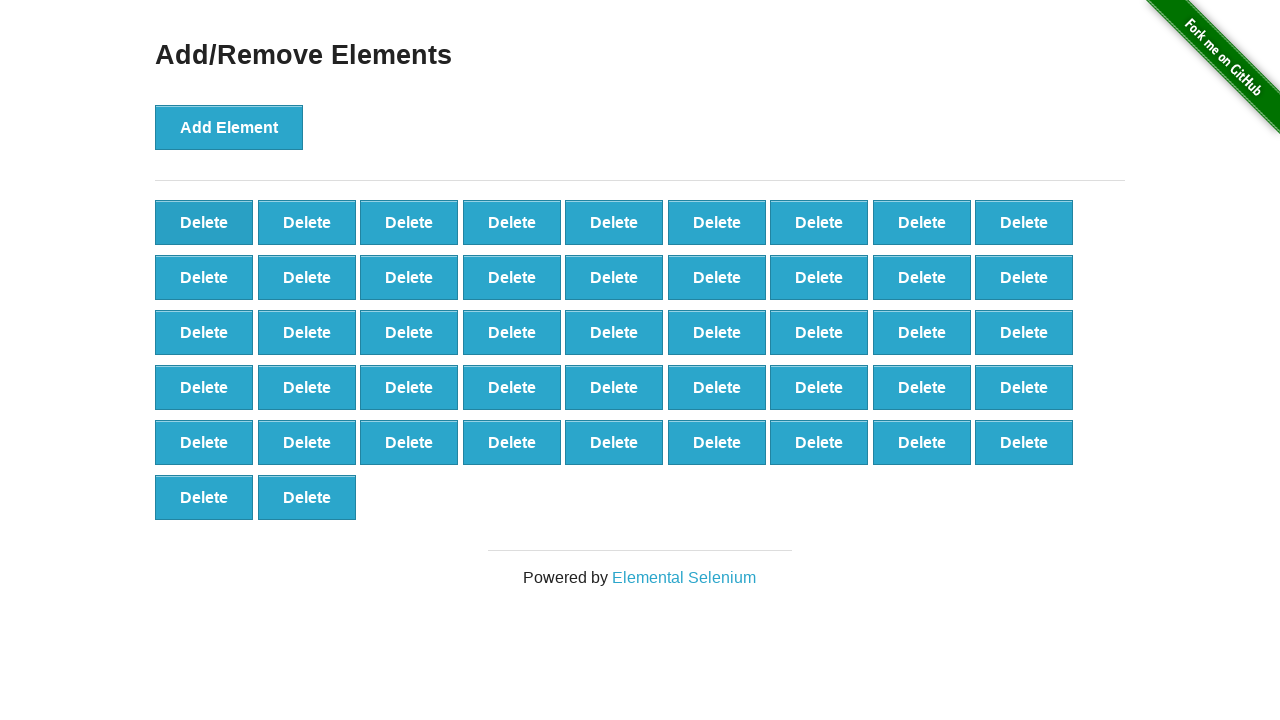

Clicked delete button to remove element (iteration 4 of 50) at (204, 222) on #elements button
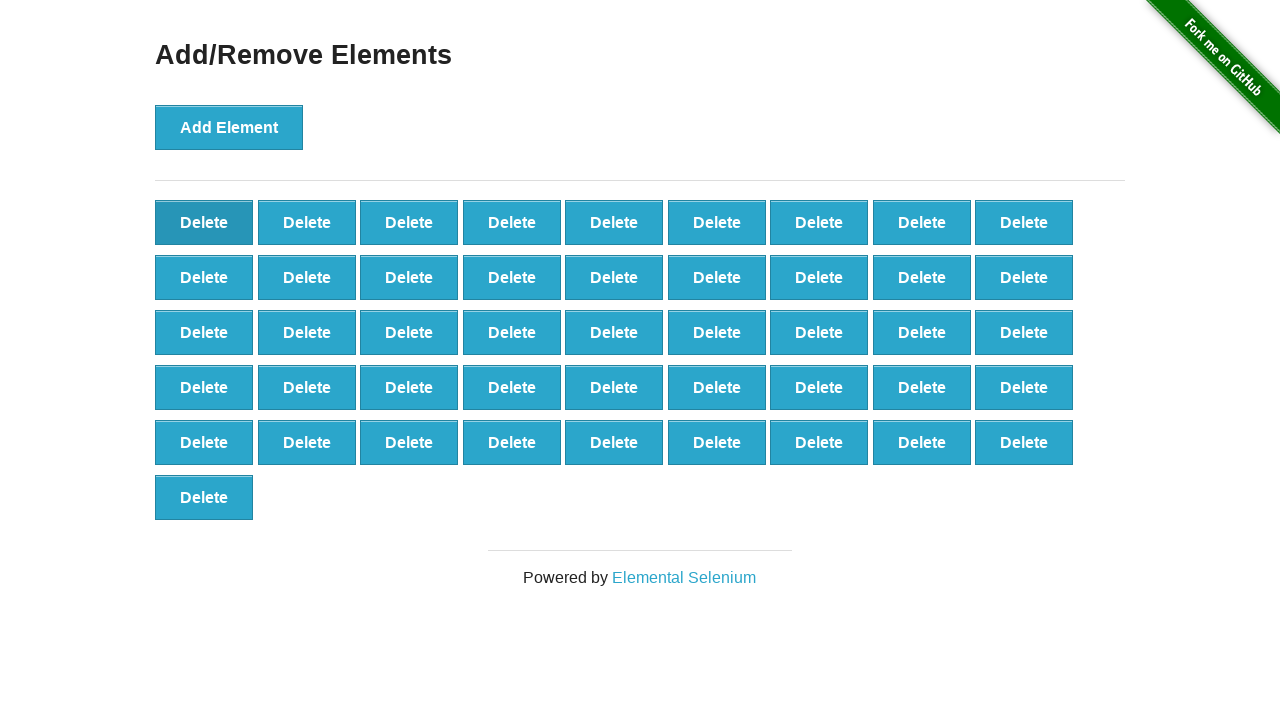

Clicked delete button to remove element (iteration 5 of 50) at (204, 222) on #elements button
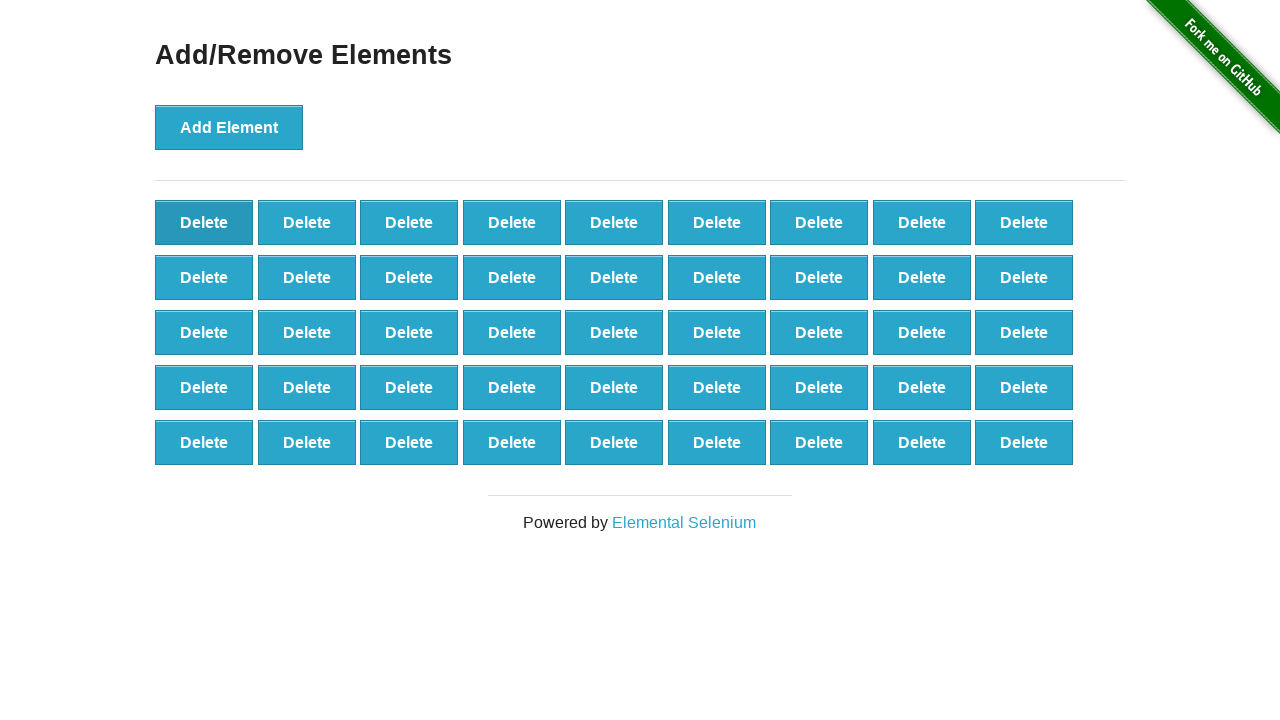

Clicked delete button to remove element (iteration 6 of 50) at (204, 222) on #elements button
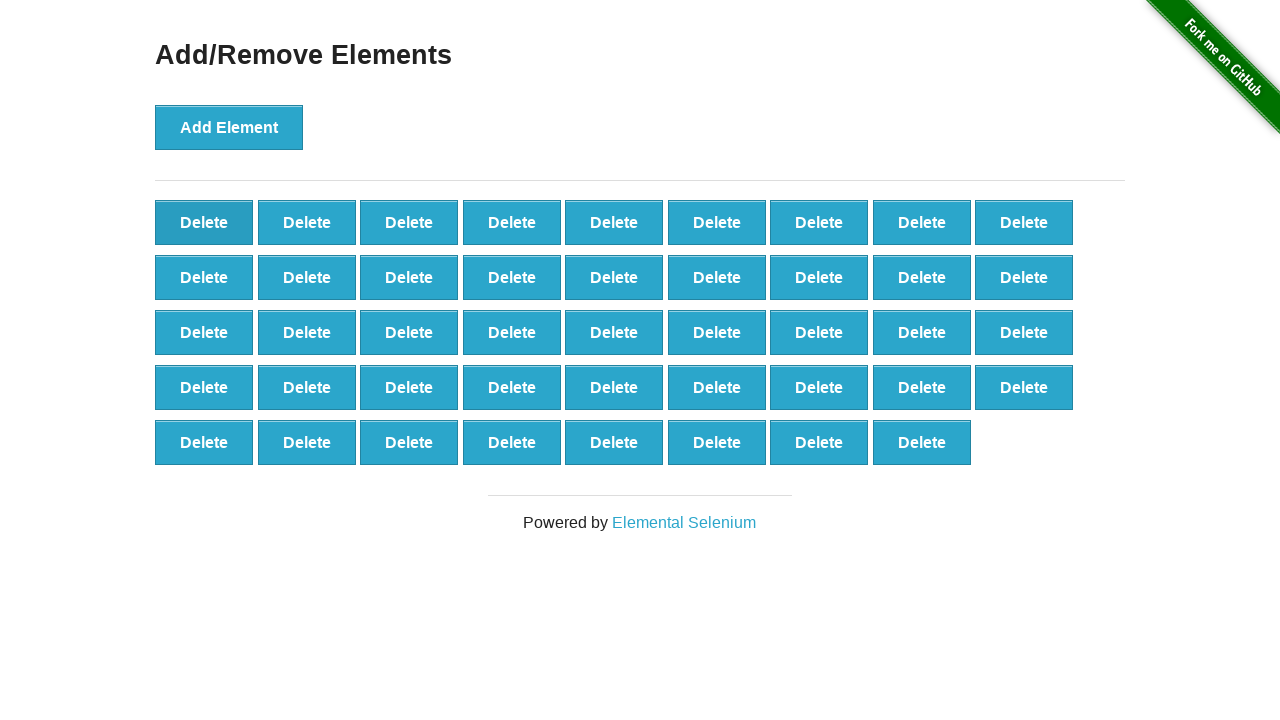

Clicked delete button to remove element (iteration 7 of 50) at (204, 222) on #elements button
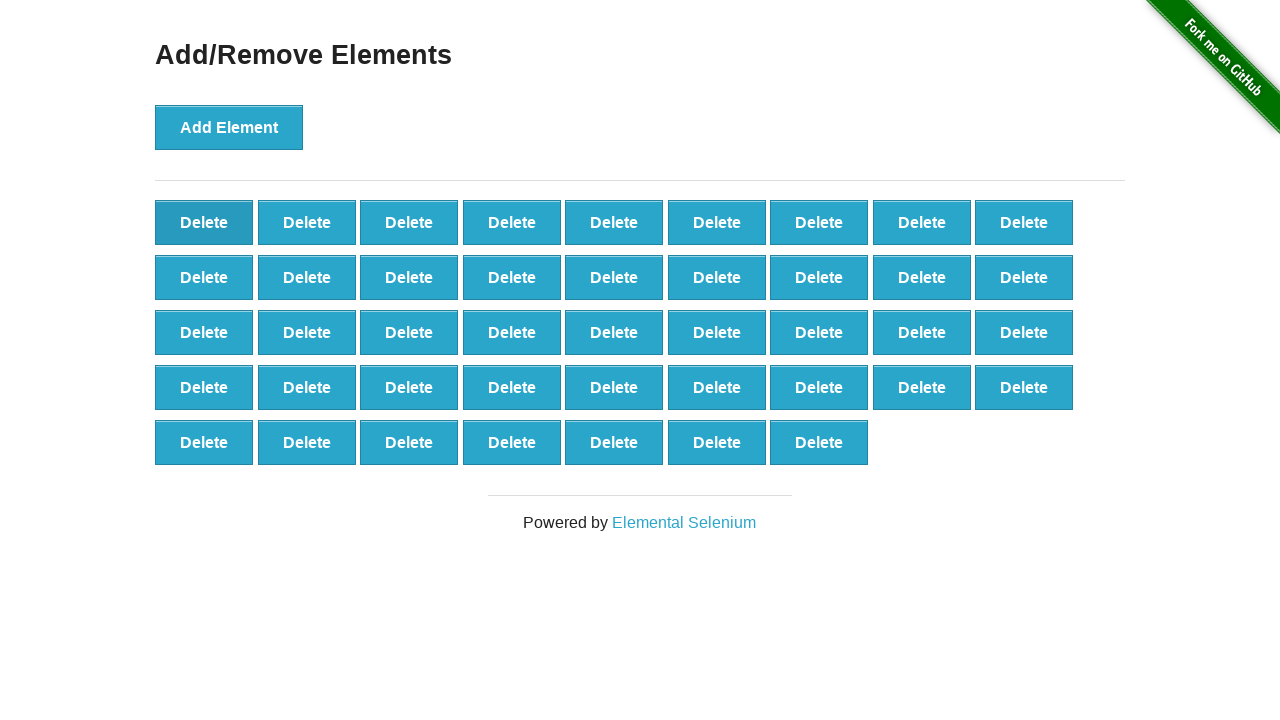

Clicked delete button to remove element (iteration 8 of 50) at (204, 222) on #elements button
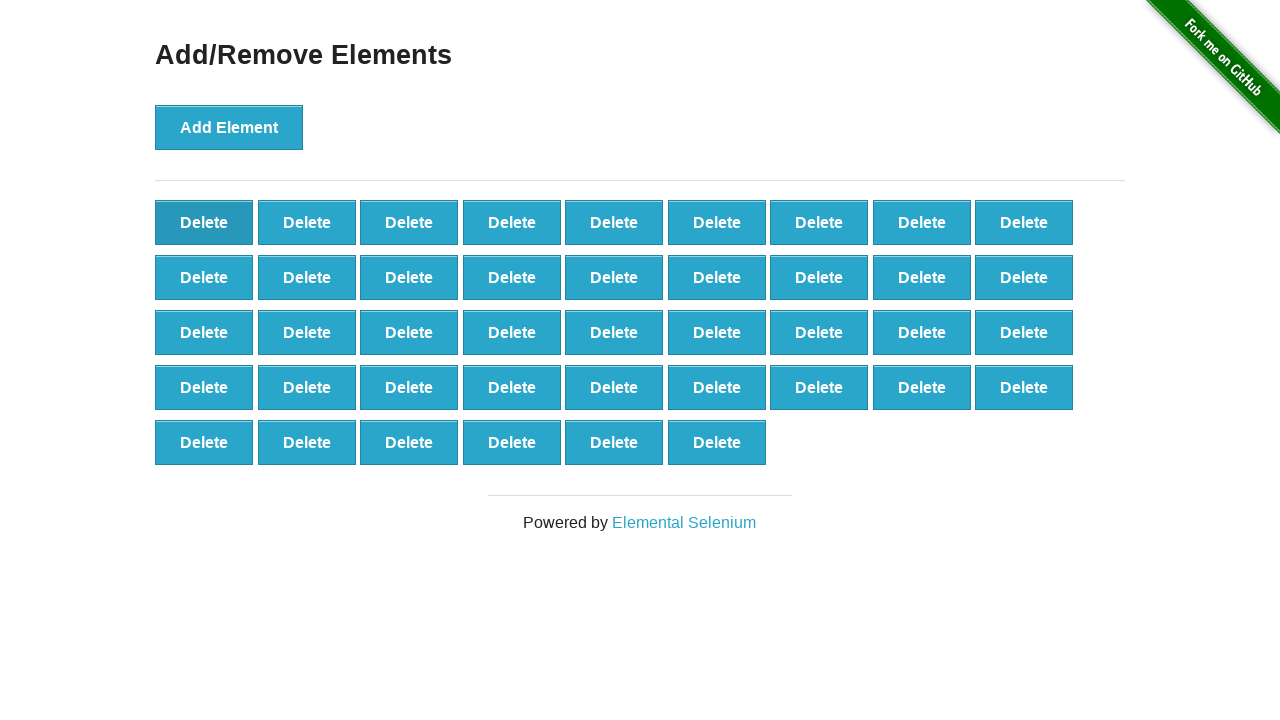

Clicked delete button to remove element (iteration 9 of 50) at (204, 222) on #elements button
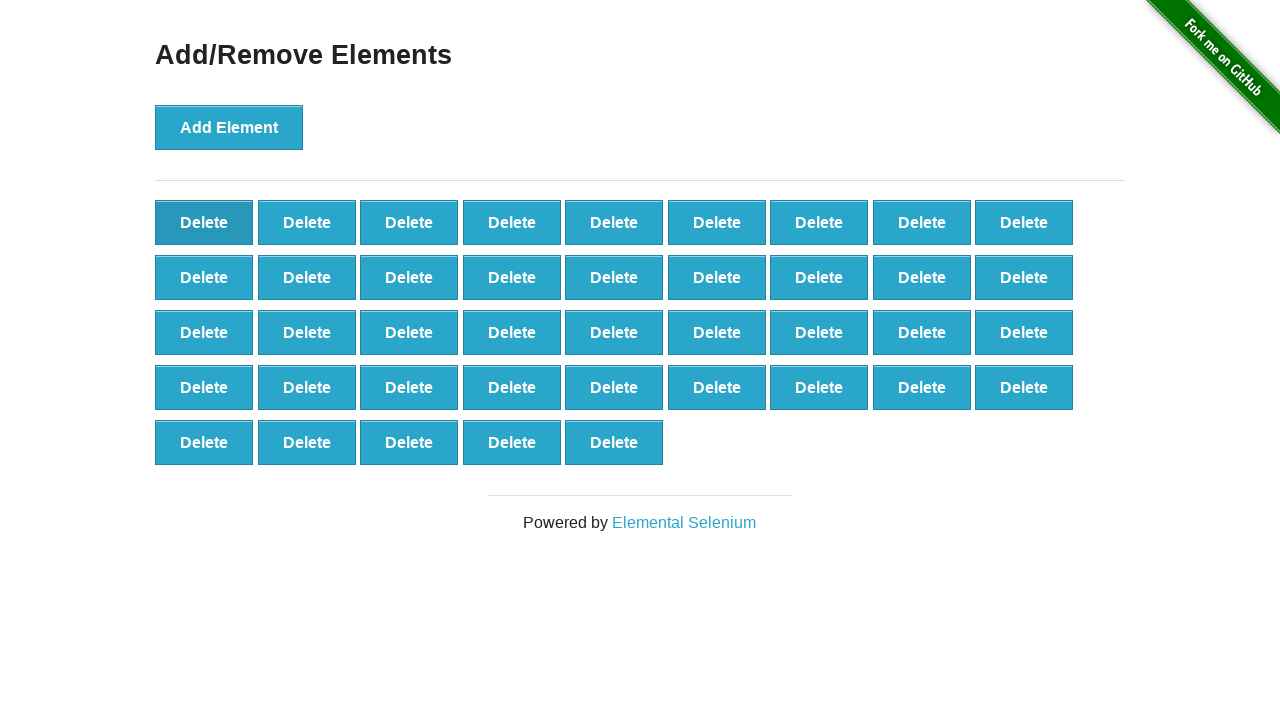

Clicked delete button to remove element (iteration 10 of 50) at (204, 222) on #elements button
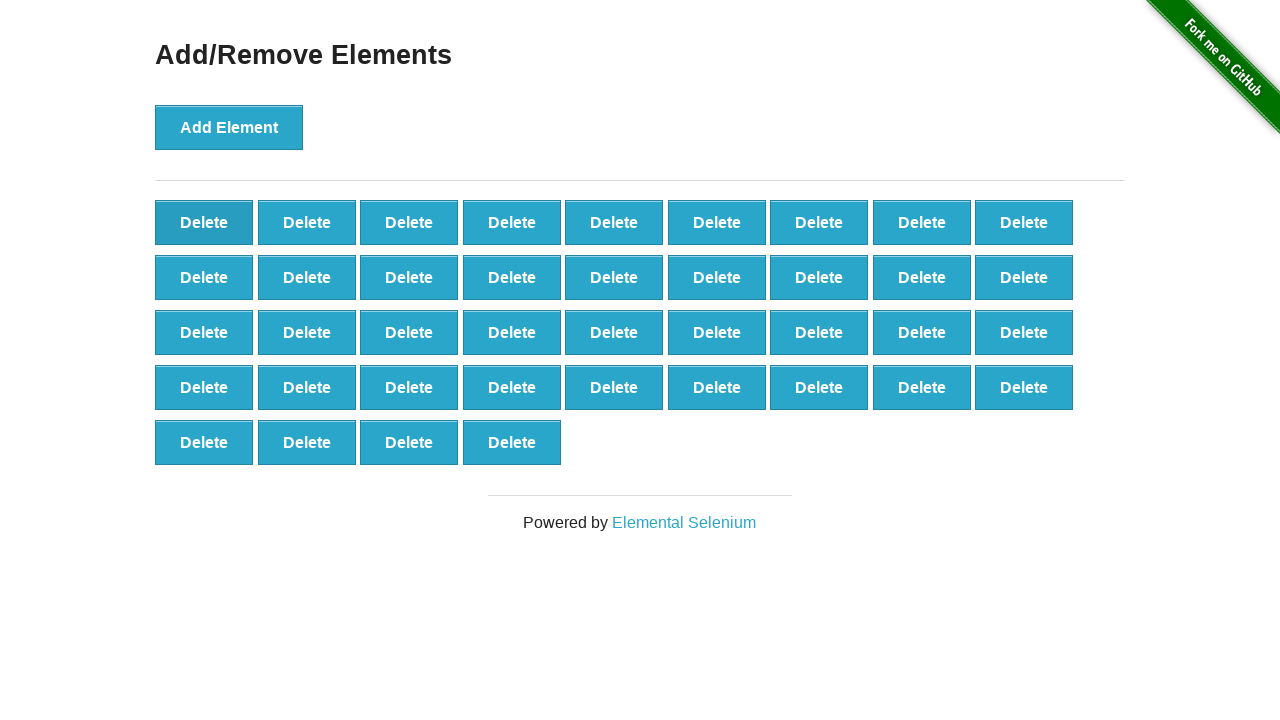

Clicked delete button to remove element (iteration 11 of 50) at (204, 222) on #elements button
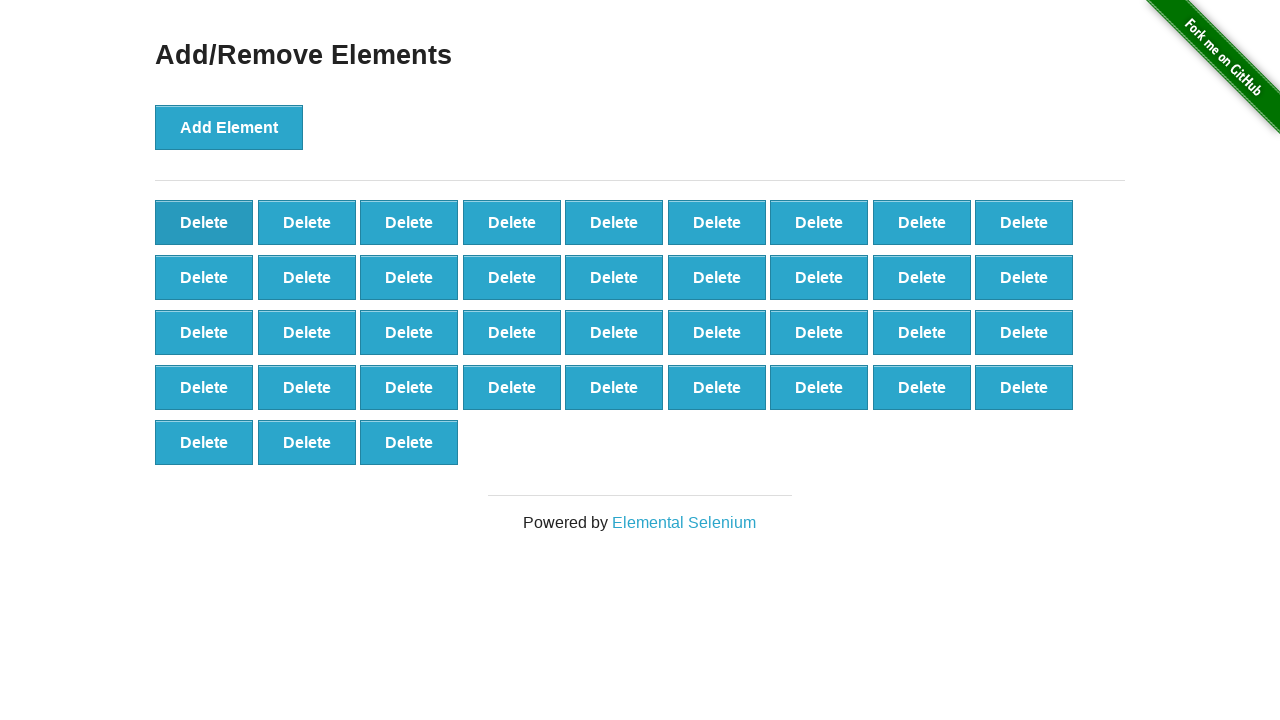

Clicked delete button to remove element (iteration 12 of 50) at (204, 222) on #elements button
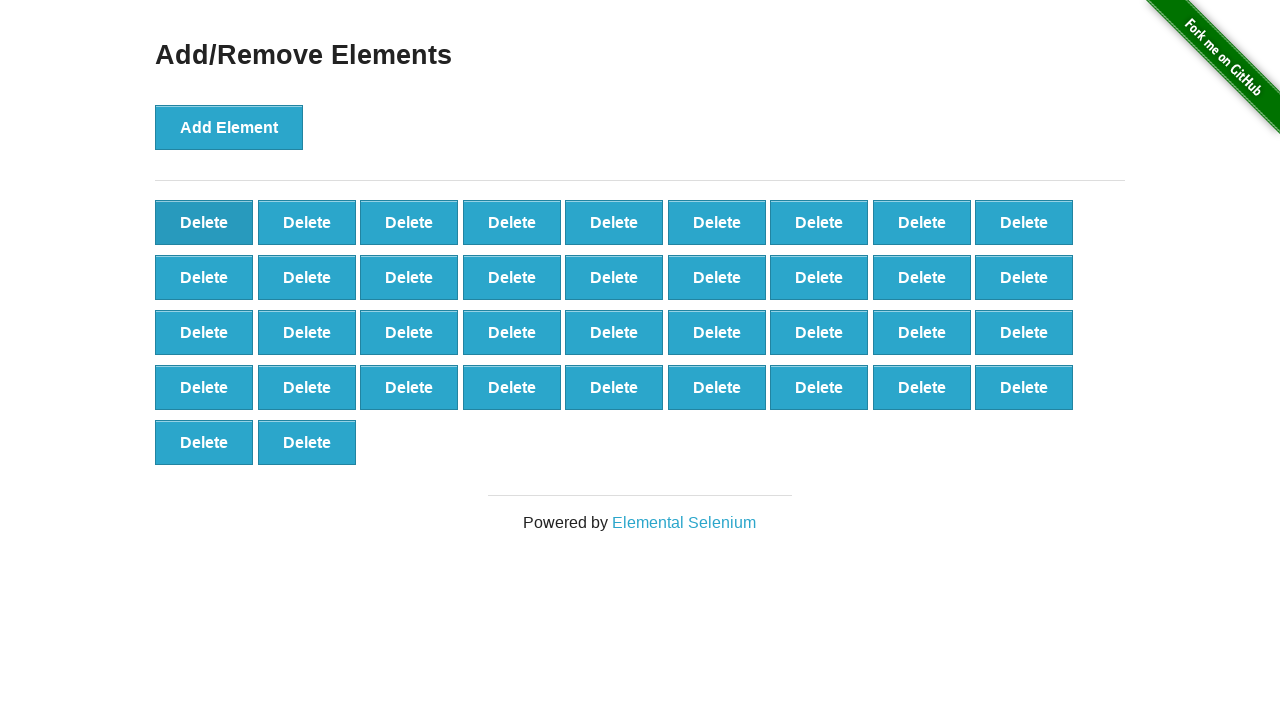

Clicked delete button to remove element (iteration 13 of 50) at (204, 222) on #elements button
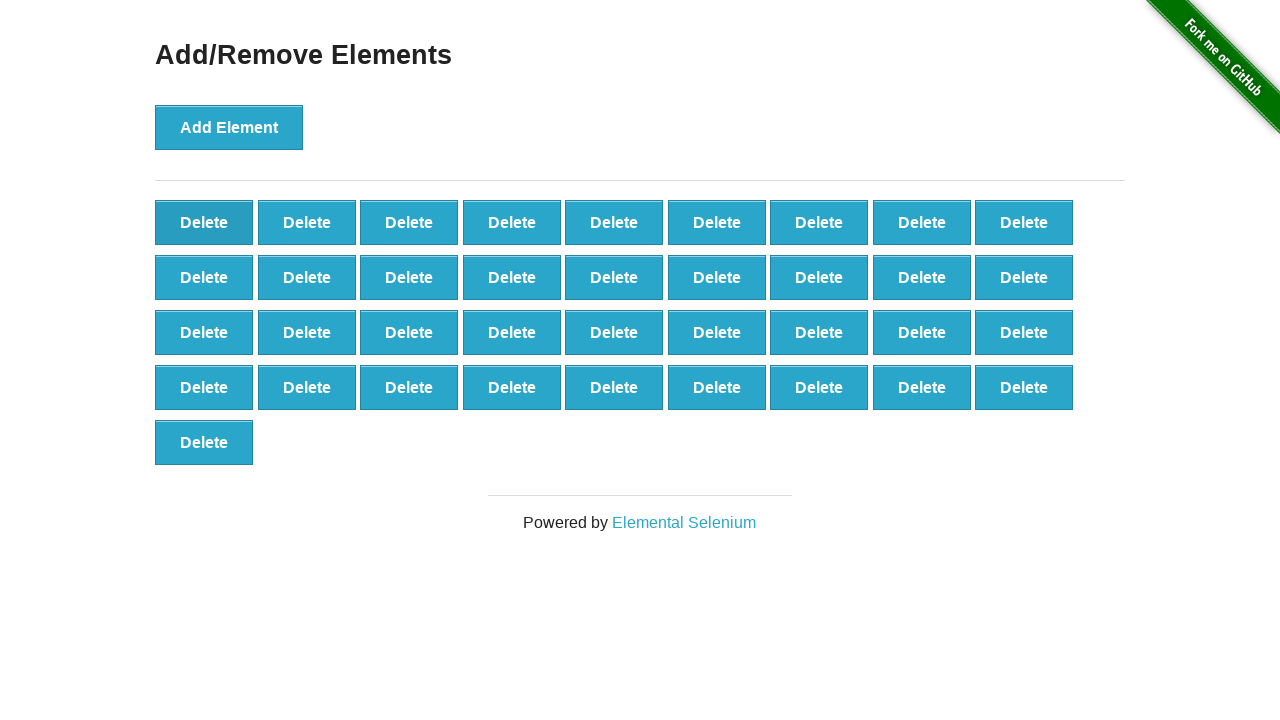

Clicked delete button to remove element (iteration 14 of 50) at (204, 222) on #elements button
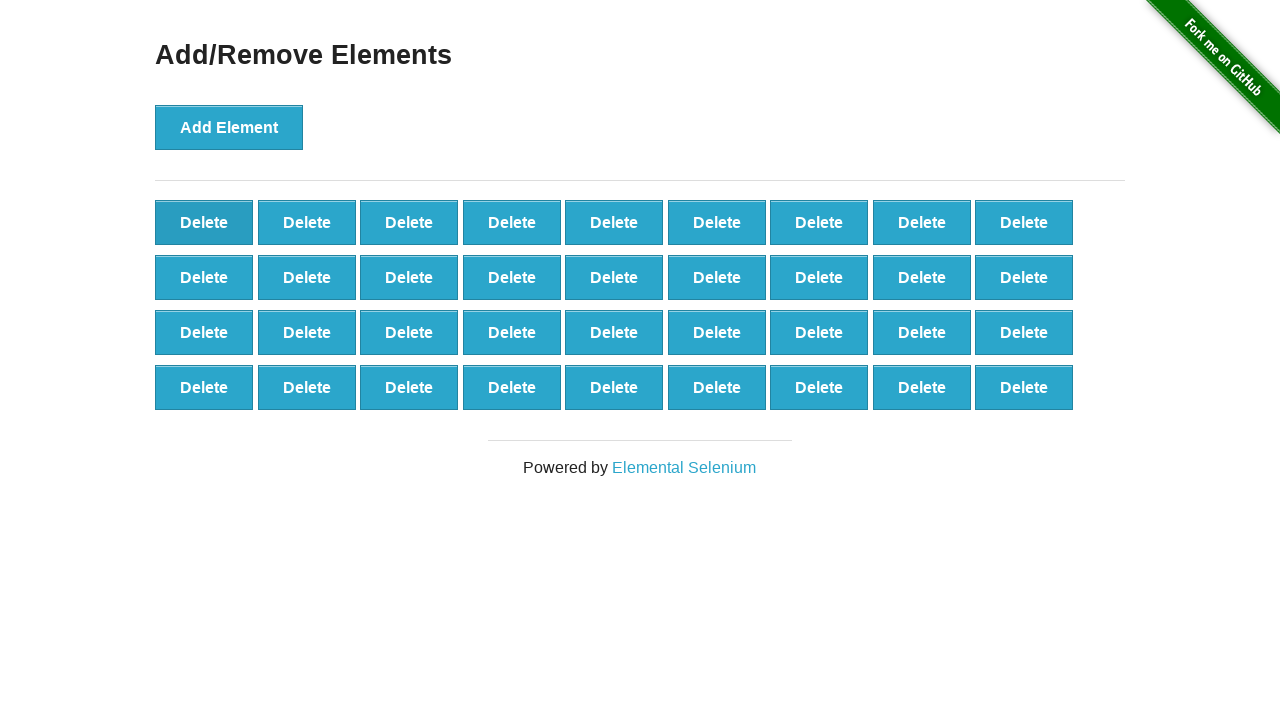

Clicked delete button to remove element (iteration 15 of 50) at (204, 222) on #elements button
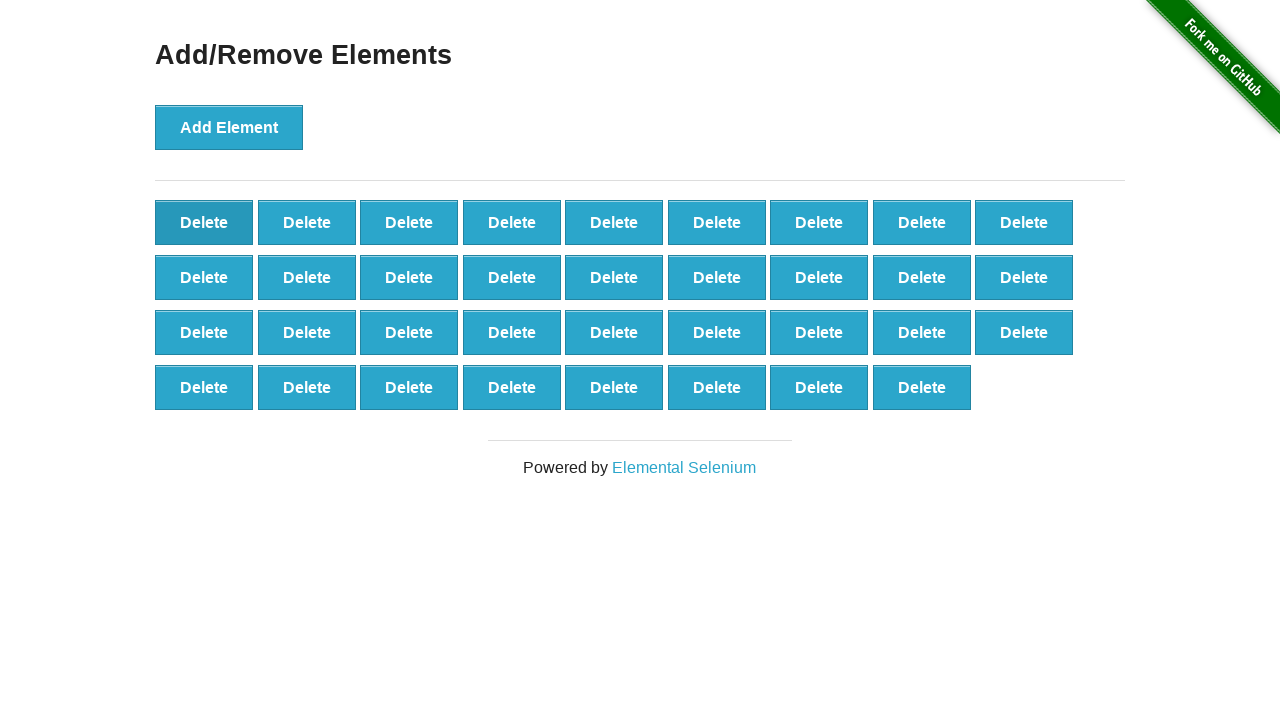

Clicked delete button to remove element (iteration 16 of 50) at (204, 222) on #elements button
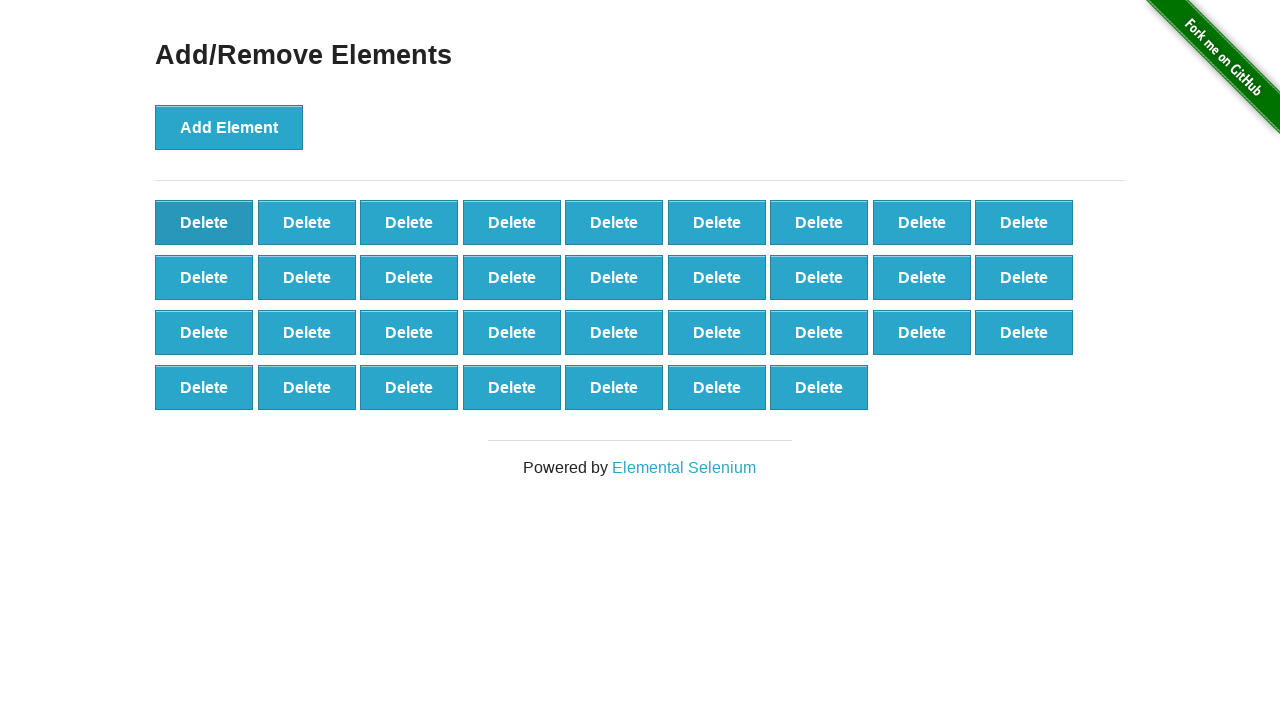

Clicked delete button to remove element (iteration 17 of 50) at (204, 222) on #elements button
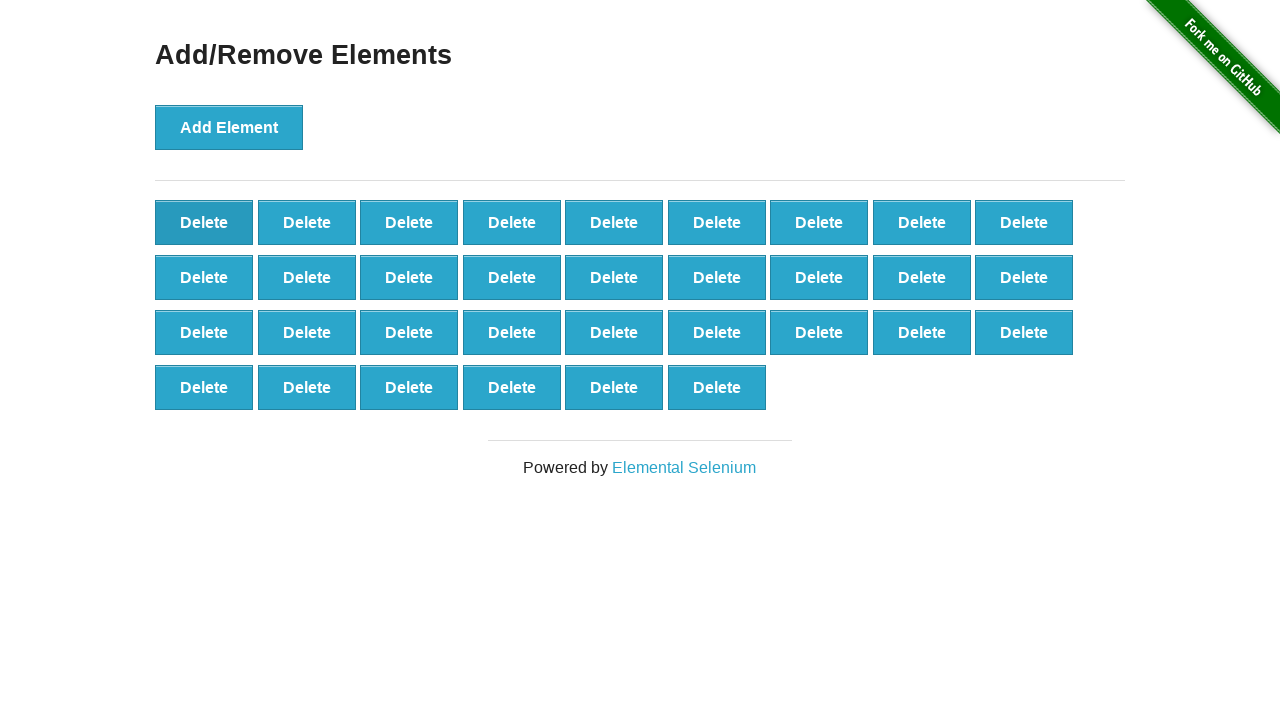

Clicked delete button to remove element (iteration 18 of 50) at (204, 222) on #elements button
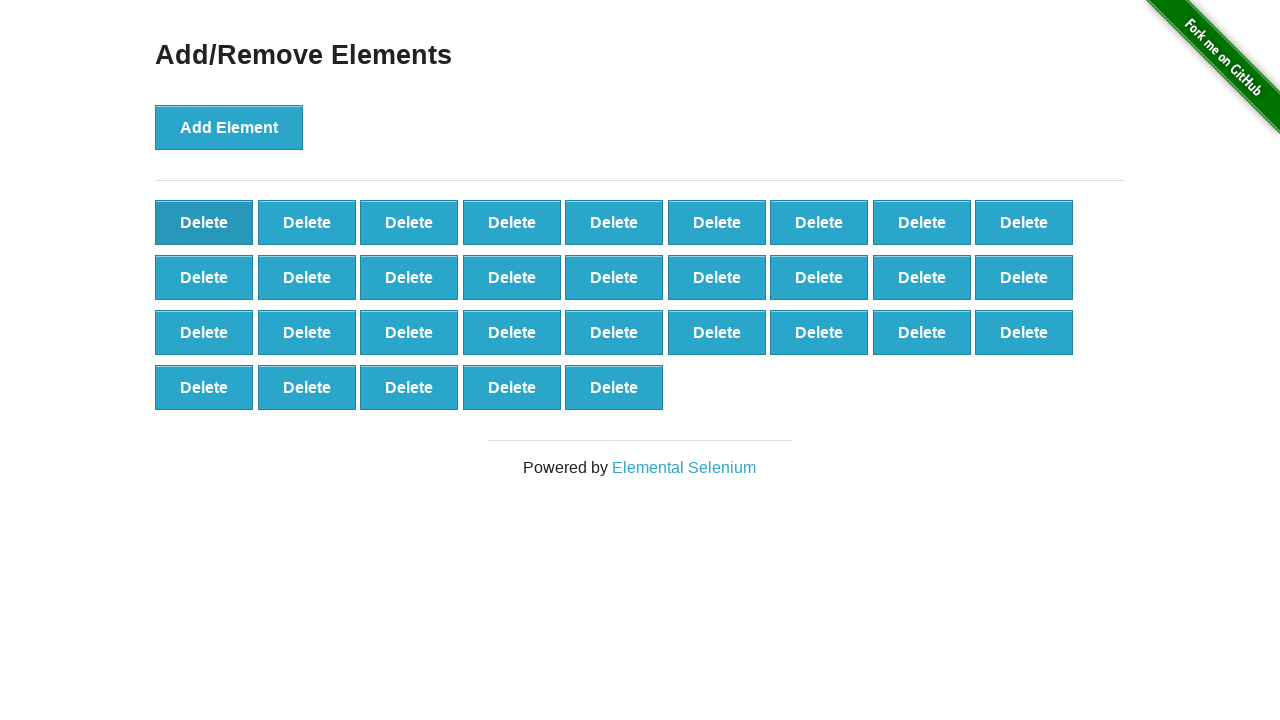

Clicked delete button to remove element (iteration 19 of 50) at (204, 222) on #elements button
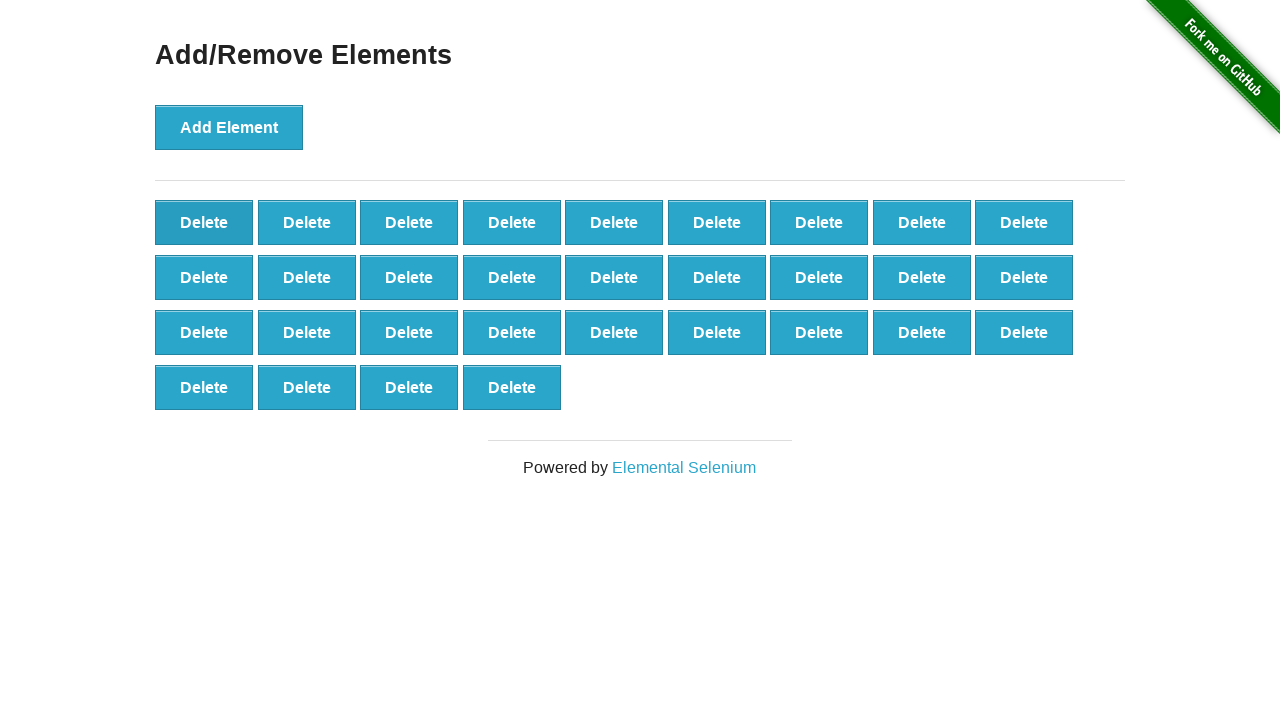

Clicked delete button to remove element (iteration 20 of 50) at (204, 222) on #elements button
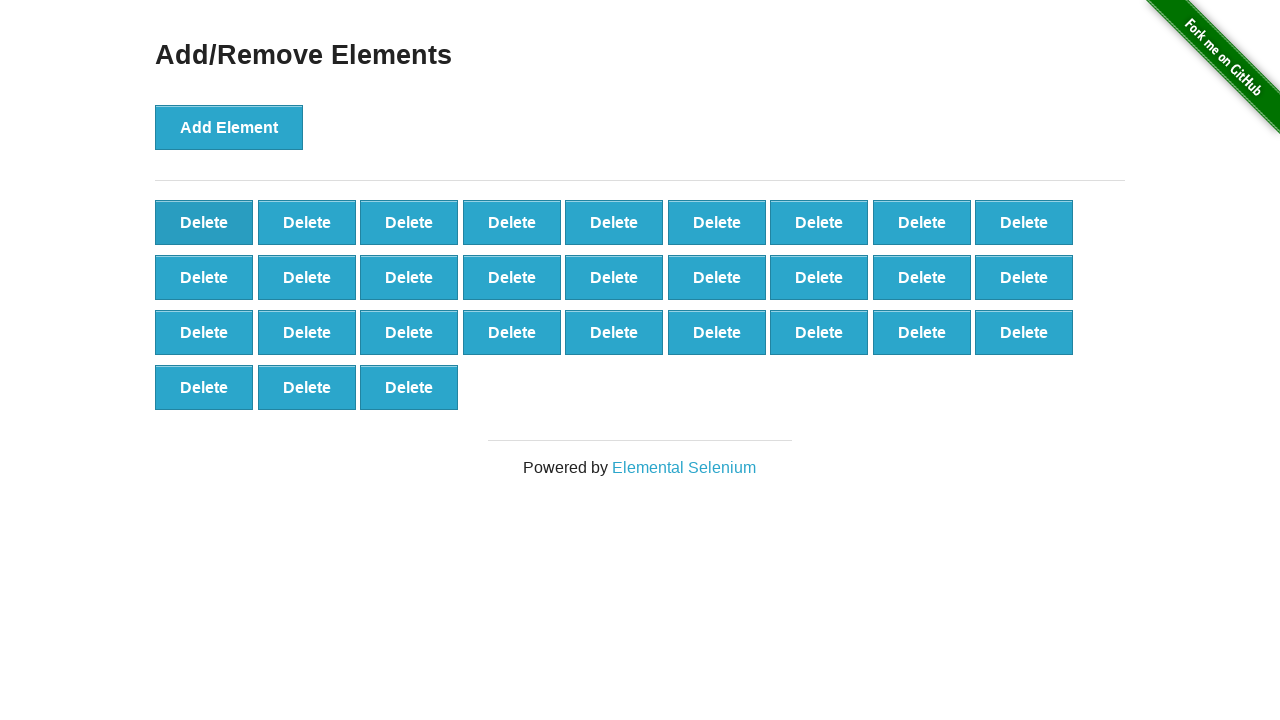

Clicked delete button to remove element (iteration 21 of 50) at (204, 222) on #elements button
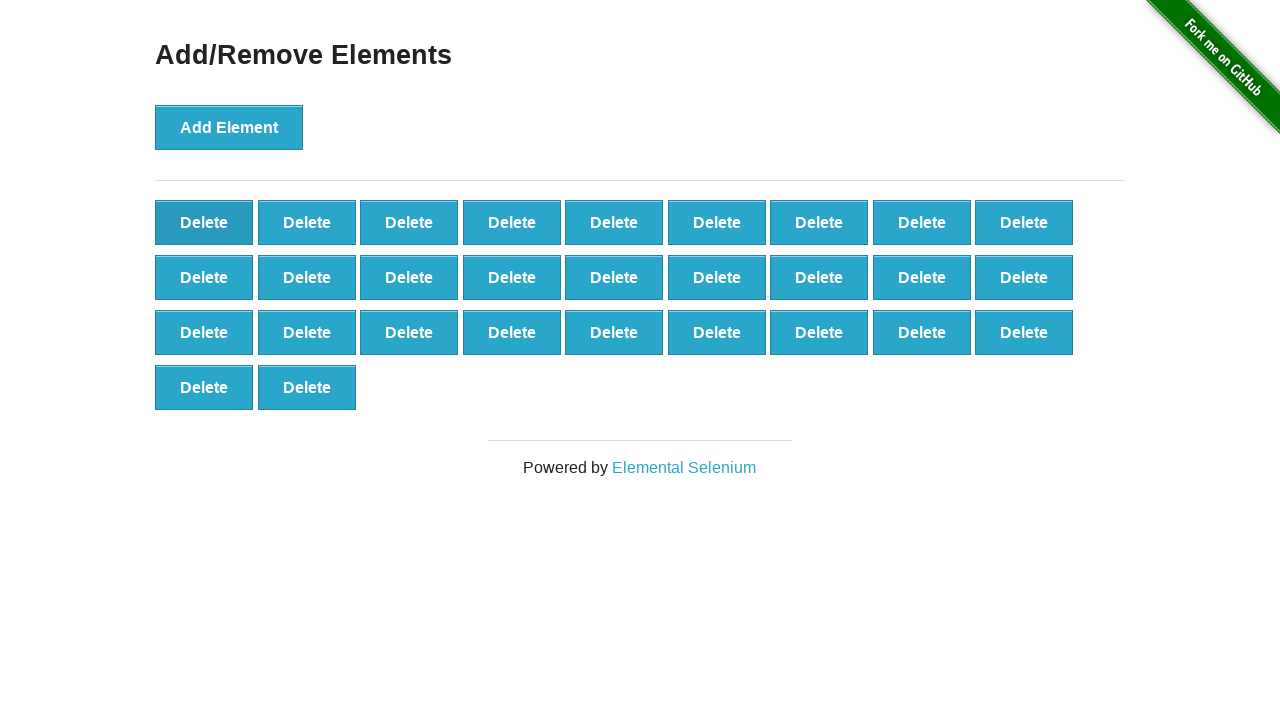

Clicked delete button to remove element (iteration 22 of 50) at (204, 222) on #elements button
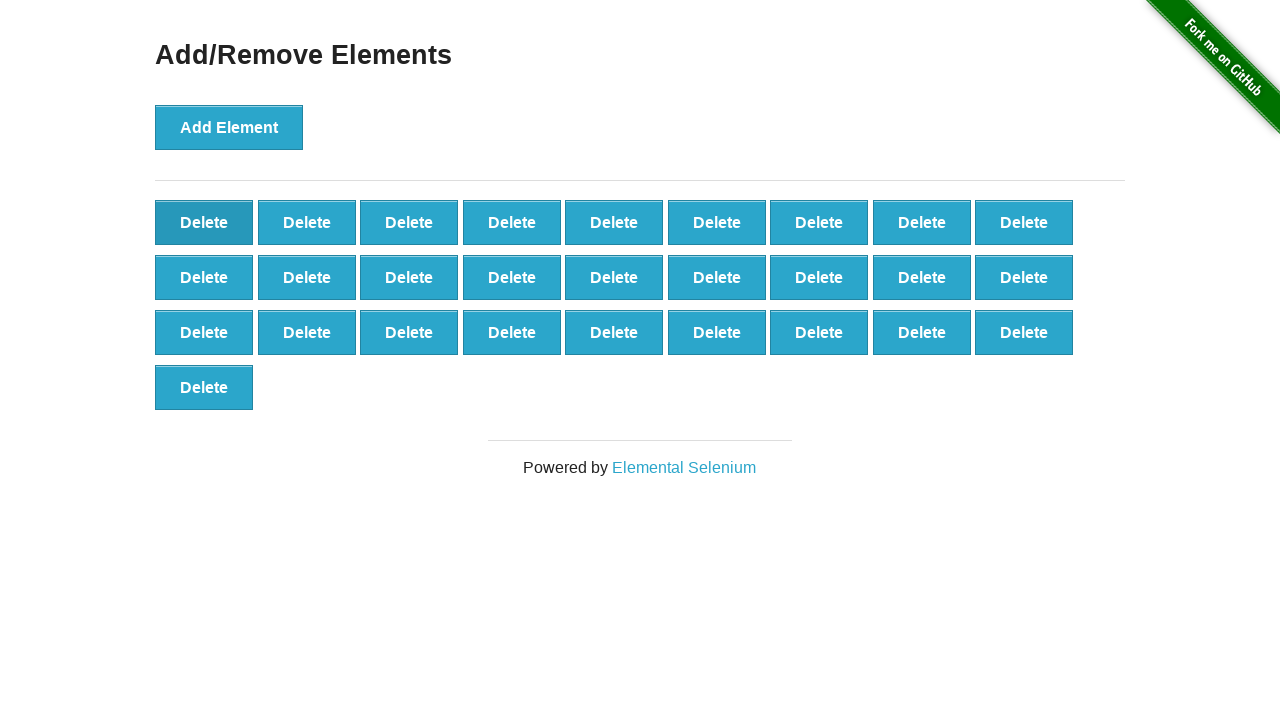

Clicked delete button to remove element (iteration 23 of 50) at (204, 222) on #elements button
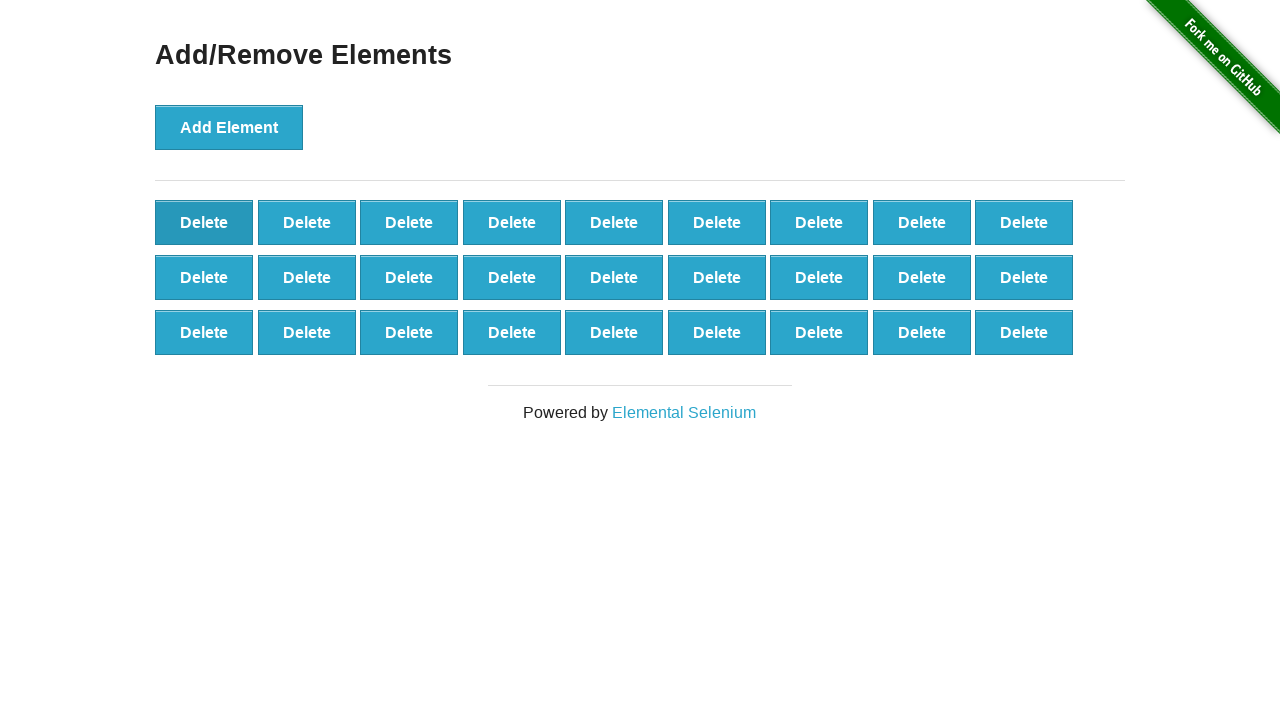

Clicked delete button to remove element (iteration 24 of 50) at (204, 222) on #elements button
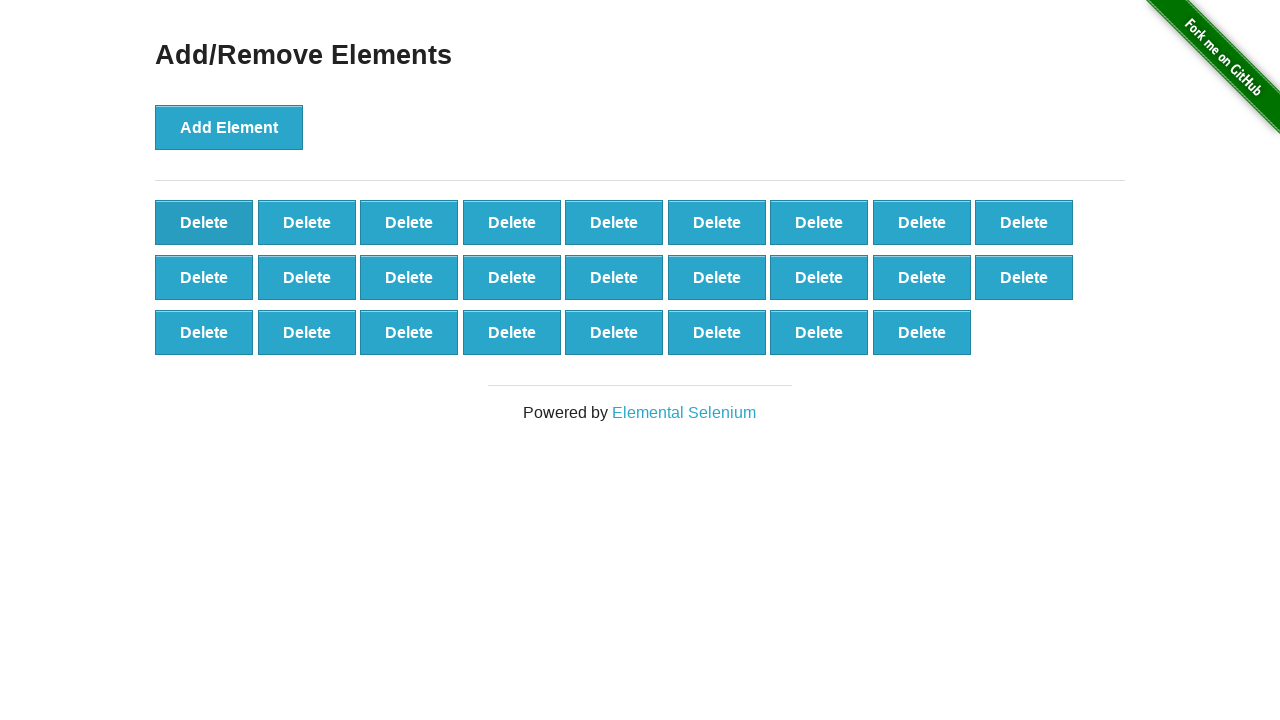

Clicked delete button to remove element (iteration 25 of 50) at (204, 222) on #elements button
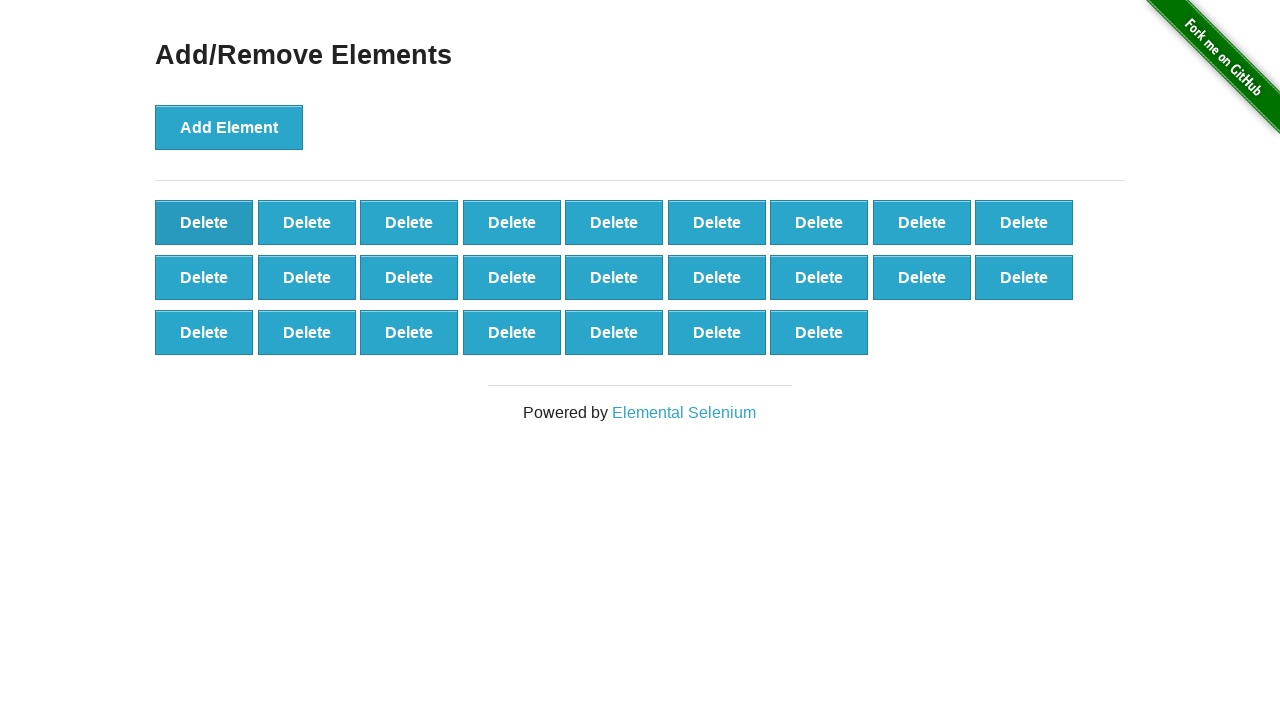

Clicked delete button to remove element (iteration 26 of 50) at (204, 222) on #elements button
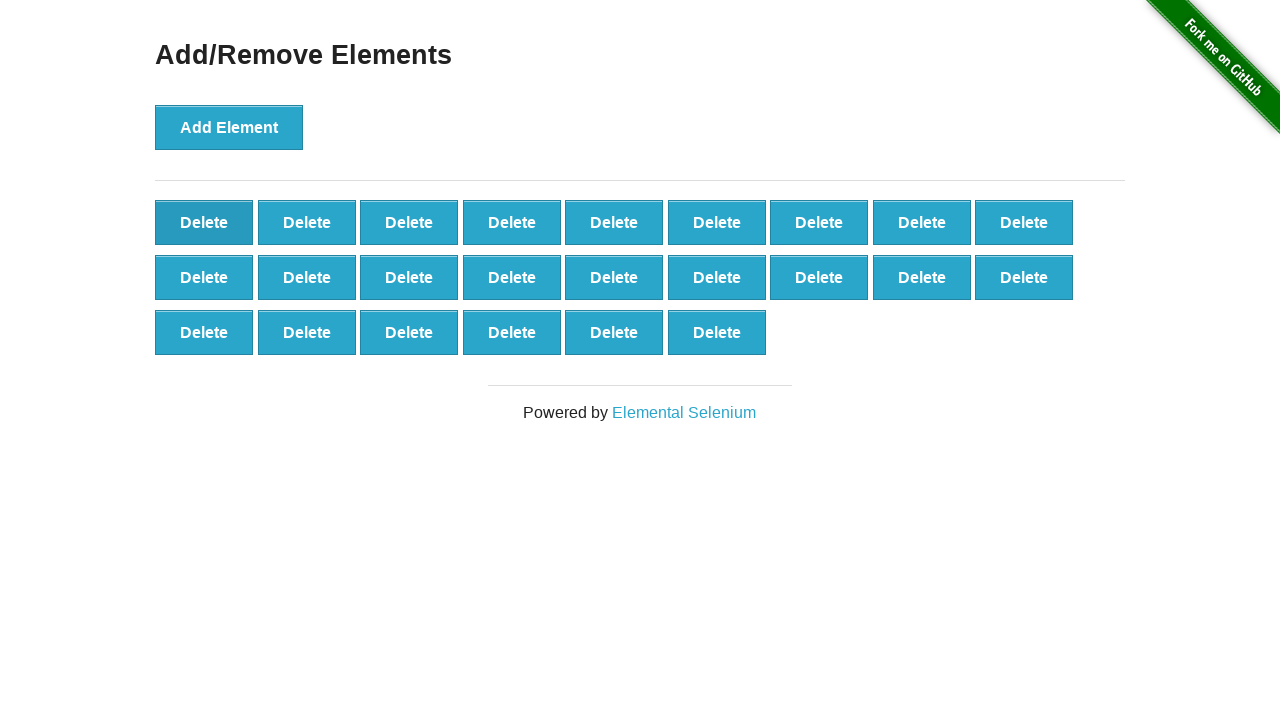

Clicked delete button to remove element (iteration 27 of 50) at (204, 222) on #elements button
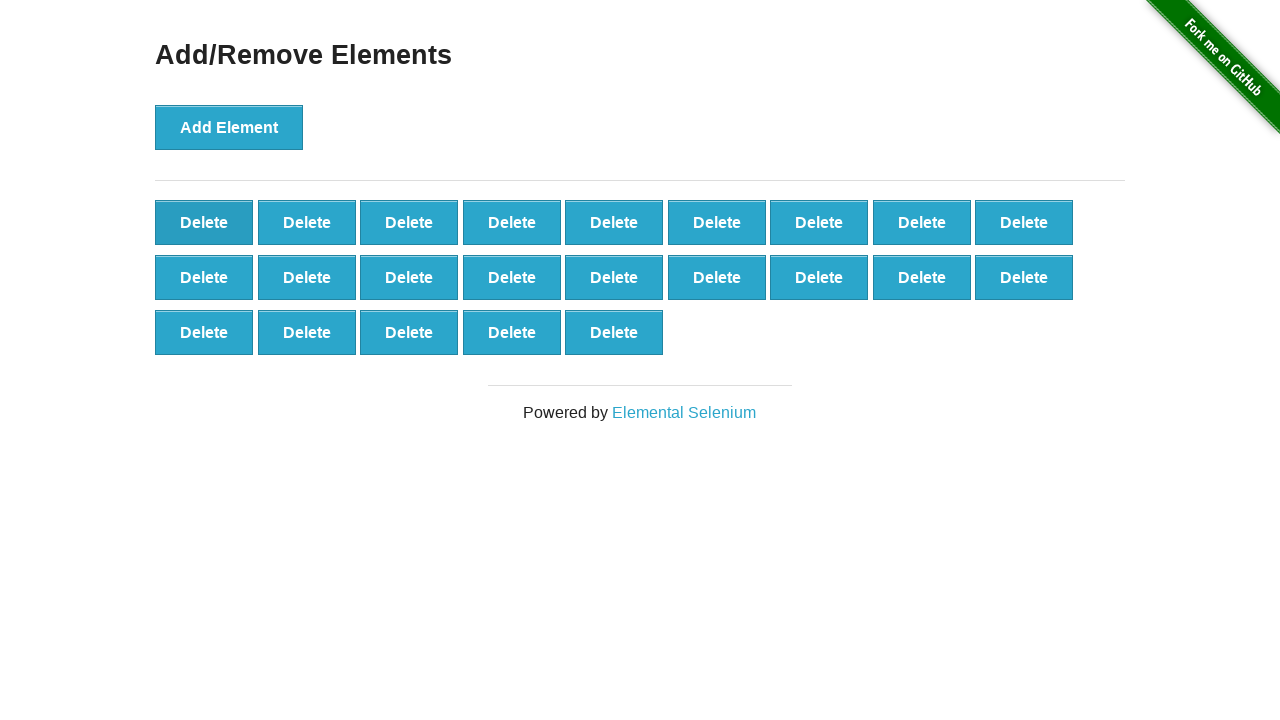

Clicked delete button to remove element (iteration 28 of 50) at (204, 222) on #elements button
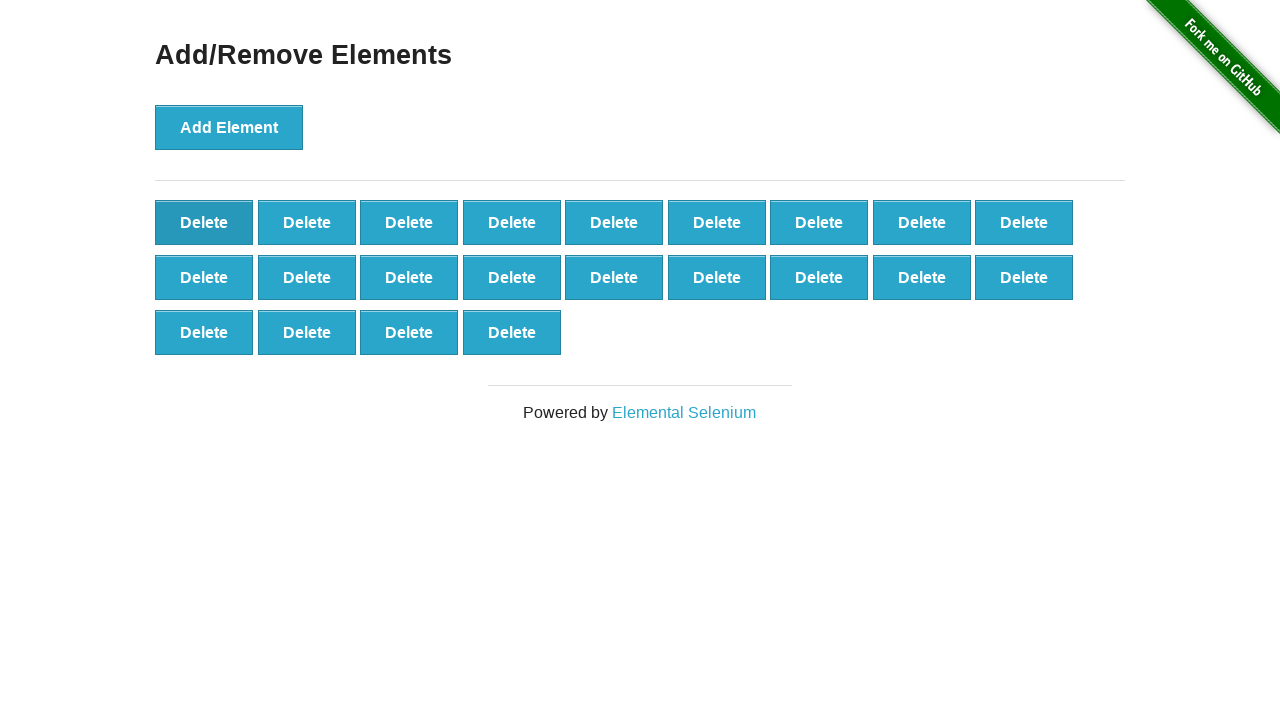

Clicked delete button to remove element (iteration 29 of 50) at (204, 222) on #elements button
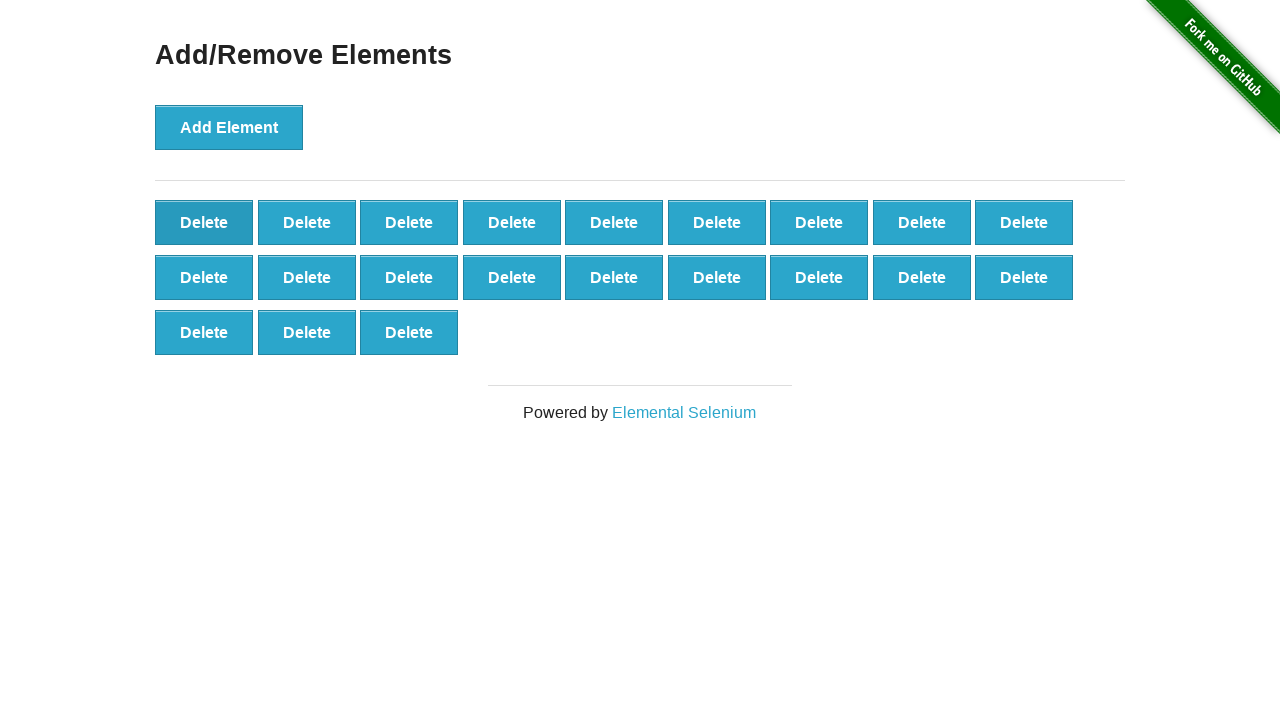

Clicked delete button to remove element (iteration 30 of 50) at (204, 222) on #elements button
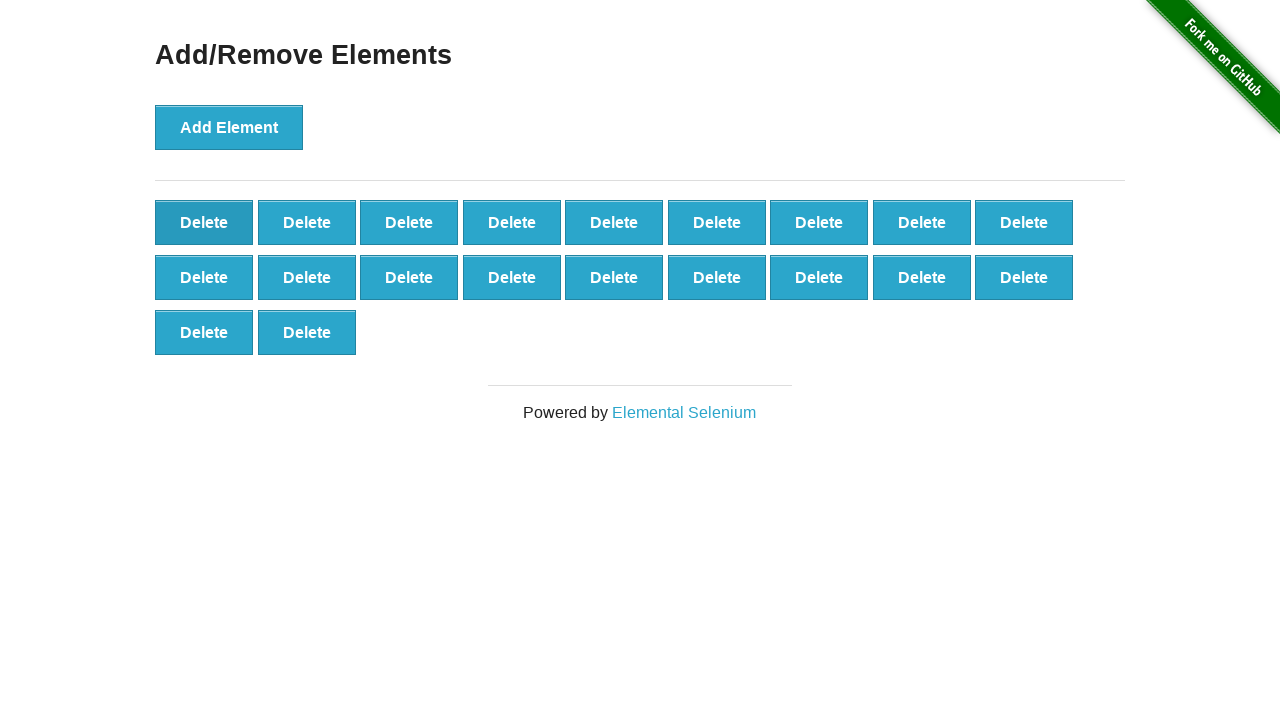

Clicked delete button to remove element (iteration 31 of 50) at (204, 222) on #elements button
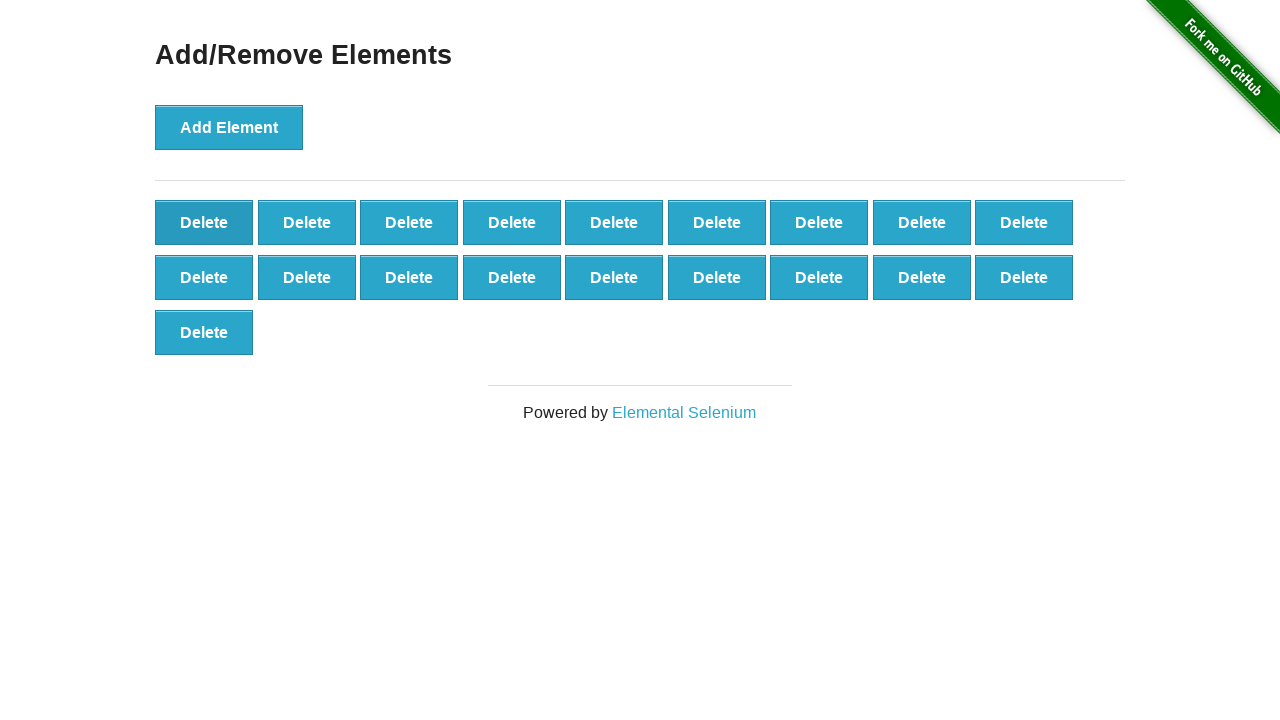

Clicked delete button to remove element (iteration 32 of 50) at (204, 222) on #elements button
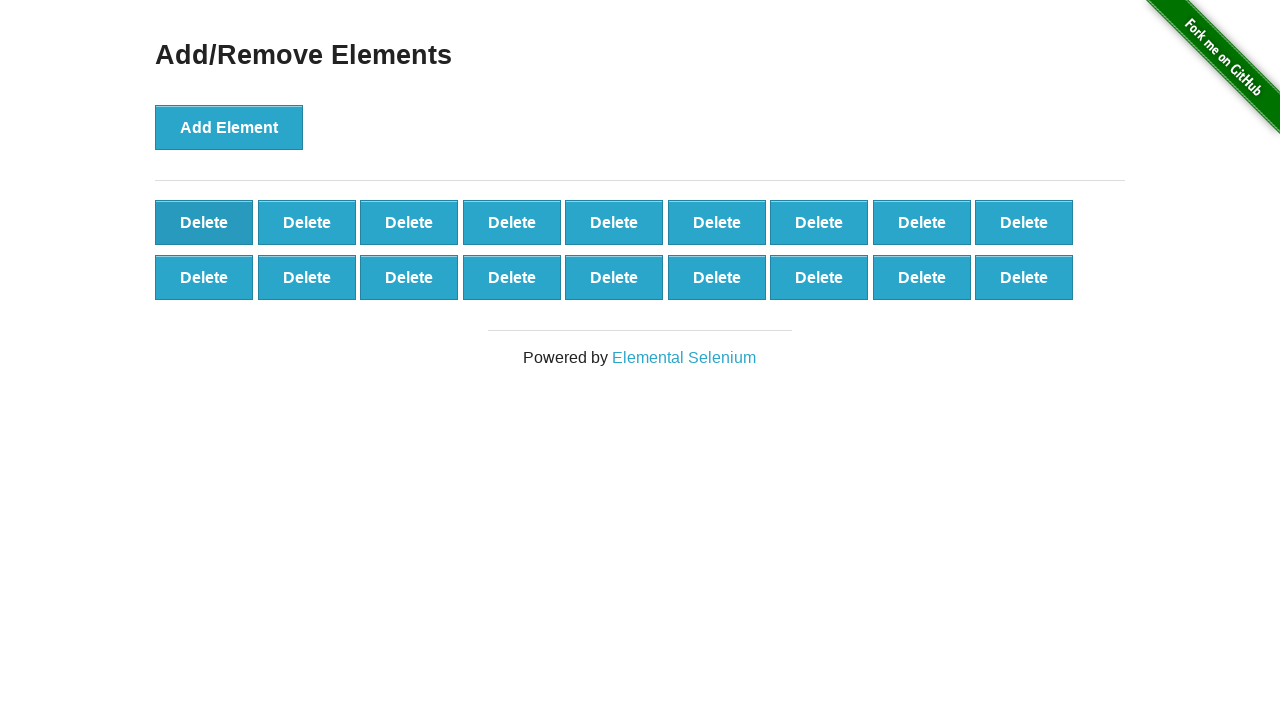

Clicked delete button to remove element (iteration 33 of 50) at (204, 222) on #elements button
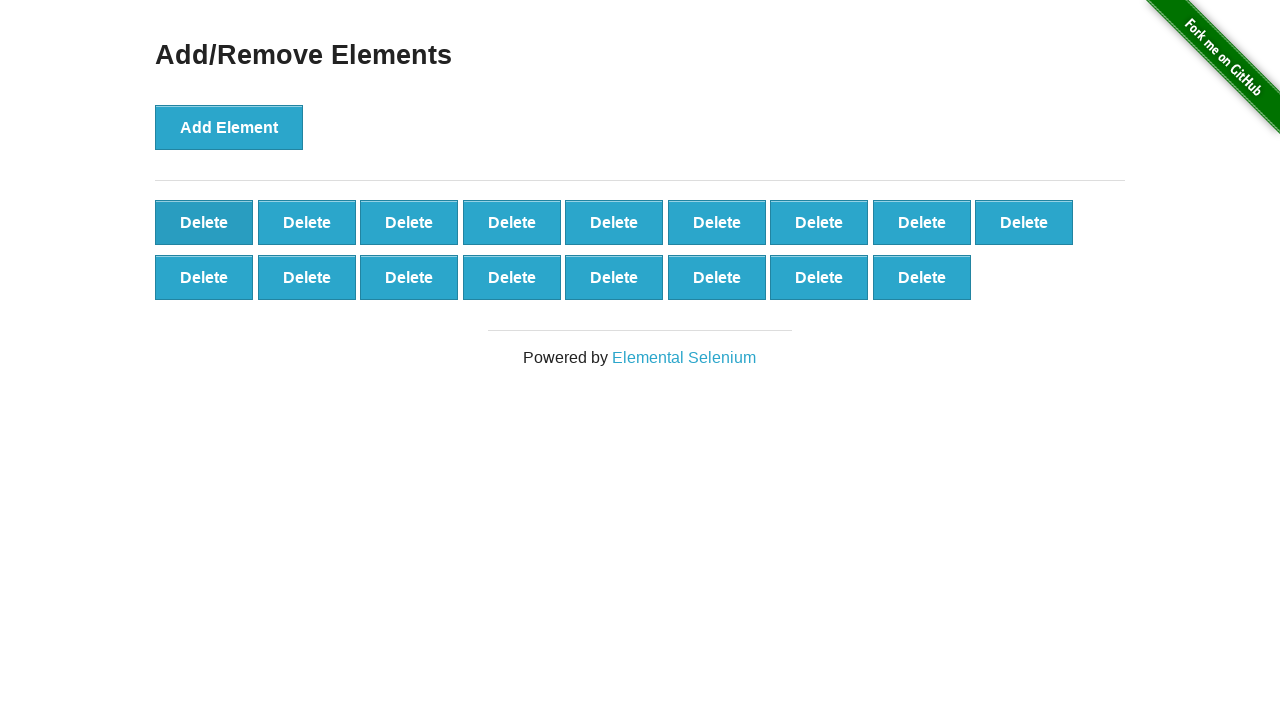

Clicked delete button to remove element (iteration 34 of 50) at (204, 222) on #elements button
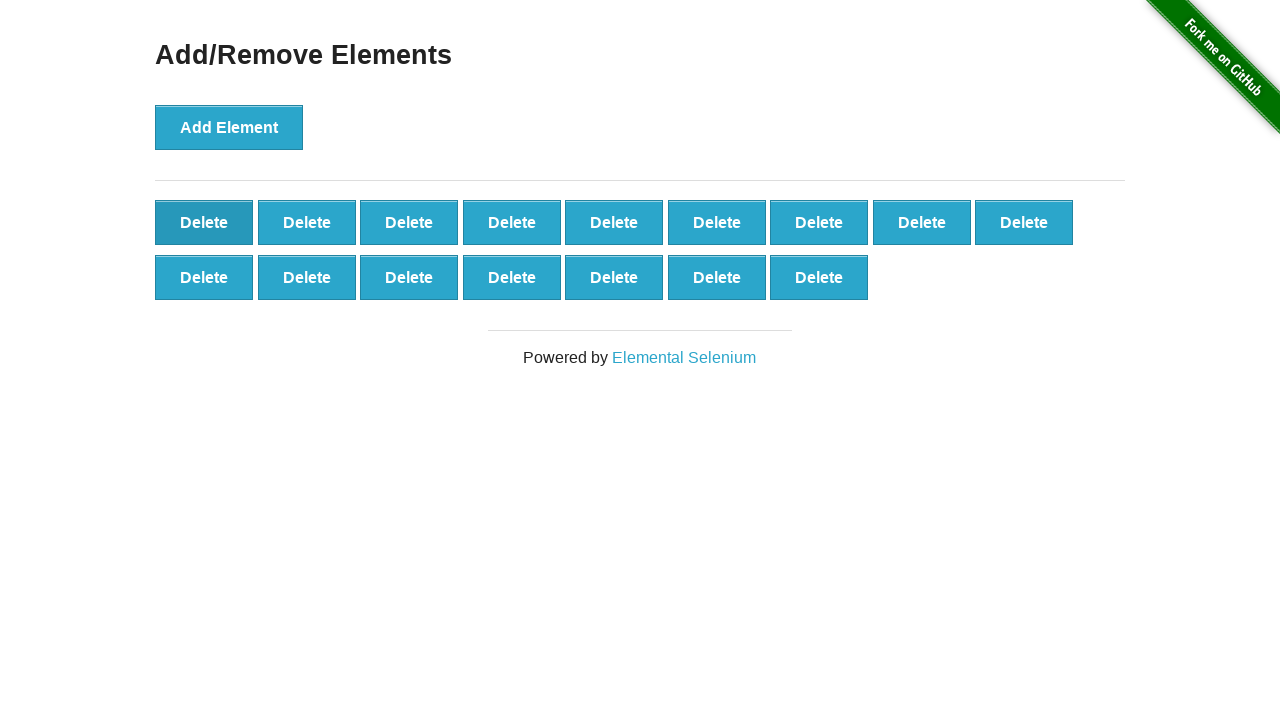

Clicked delete button to remove element (iteration 35 of 50) at (204, 222) on #elements button
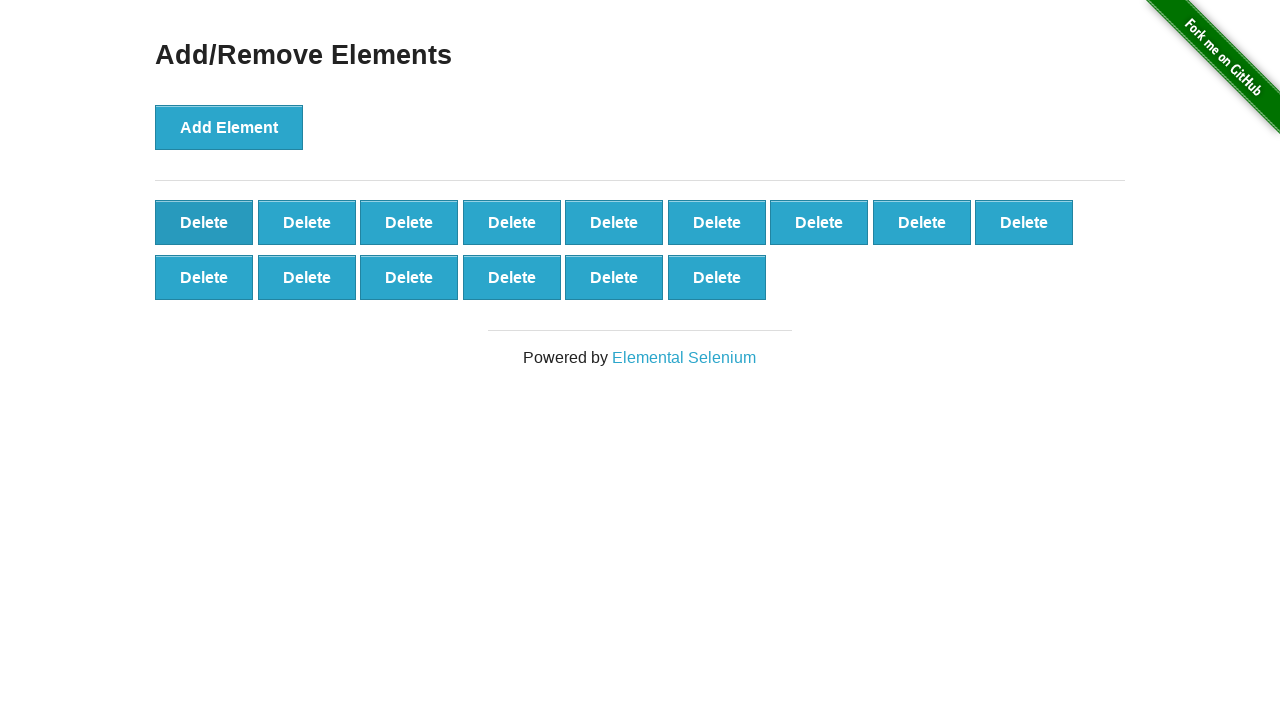

Clicked delete button to remove element (iteration 36 of 50) at (204, 222) on #elements button
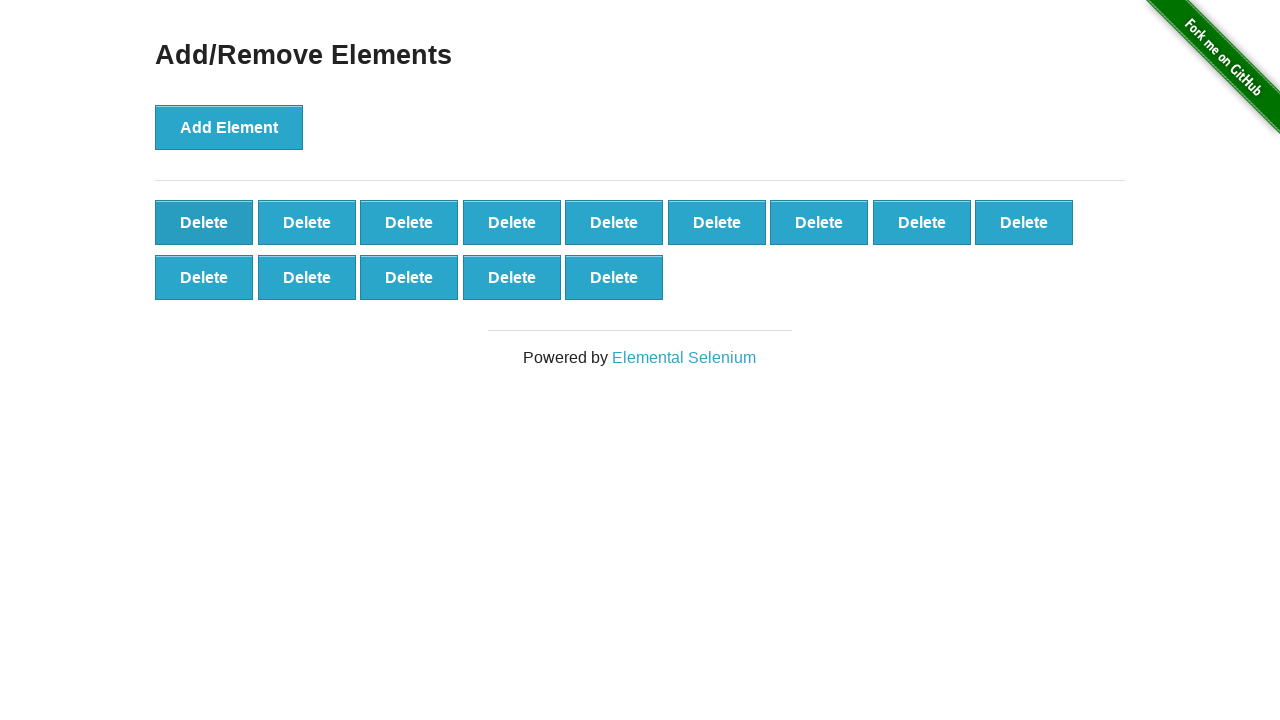

Clicked delete button to remove element (iteration 37 of 50) at (204, 222) on #elements button
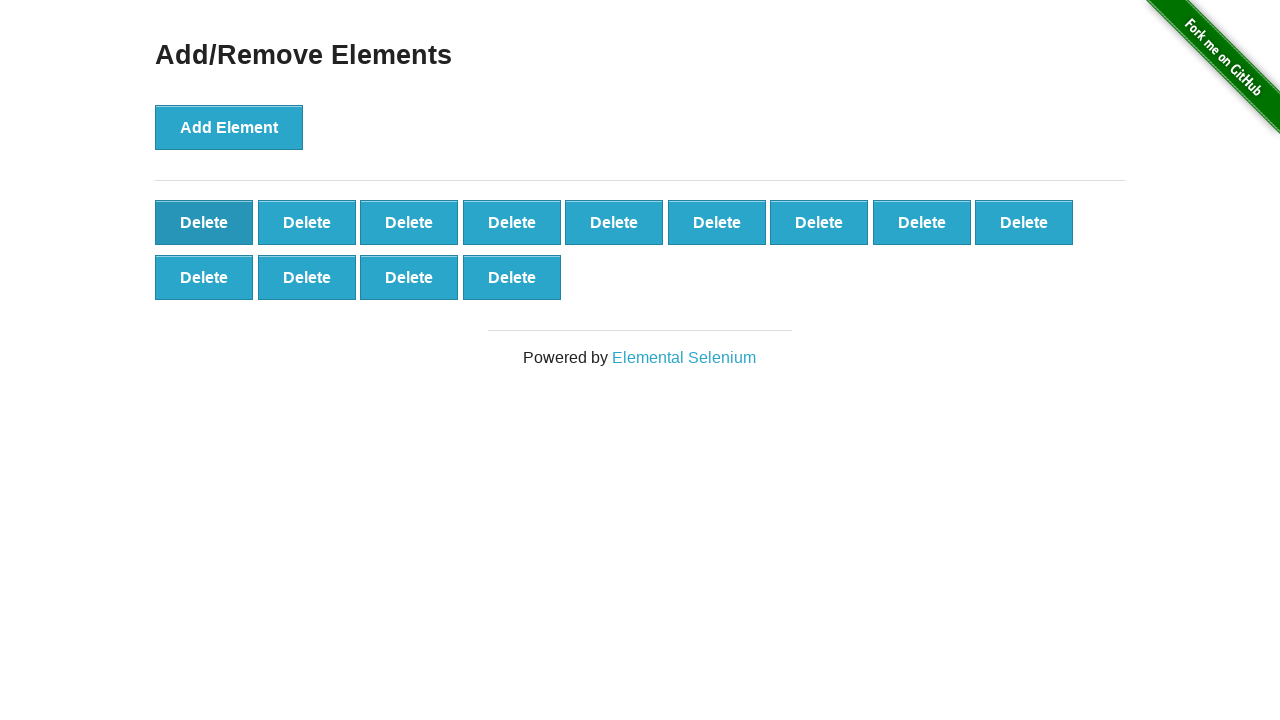

Clicked delete button to remove element (iteration 38 of 50) at (204, 222) on #elements button
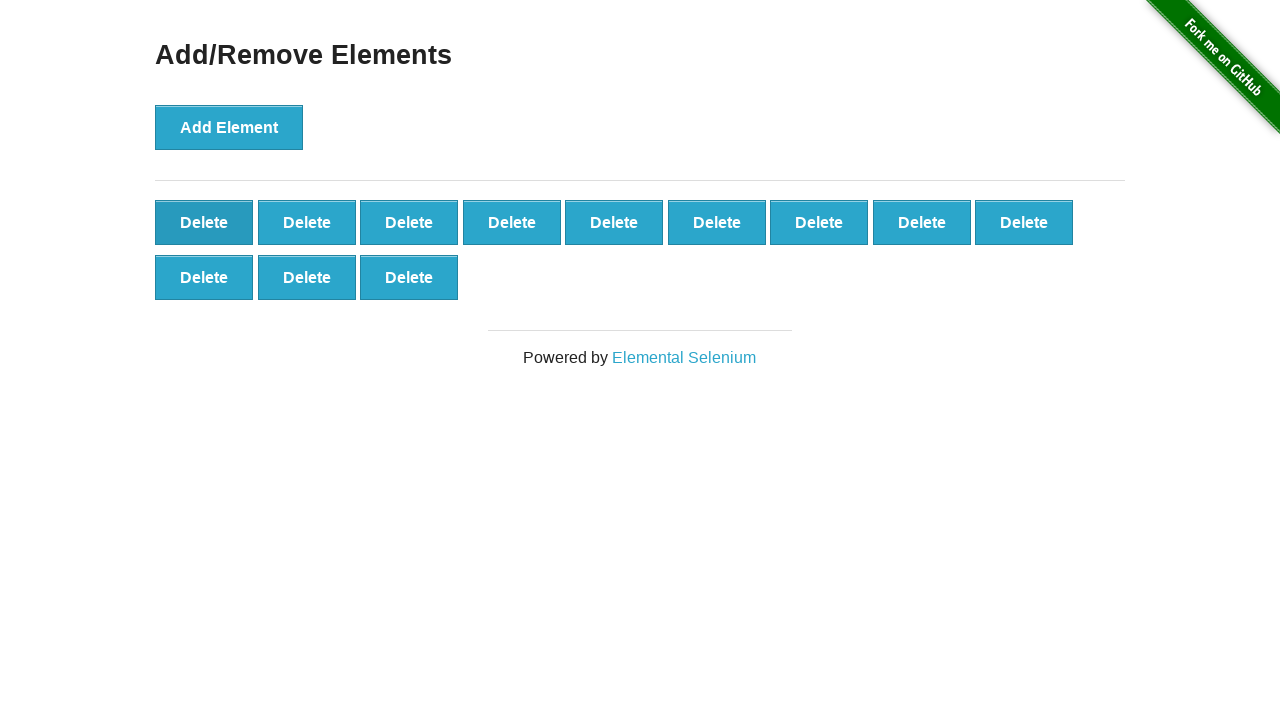

Clicked delete button to remove element (iteration 39 of 50) at (204, 222) on #elements button
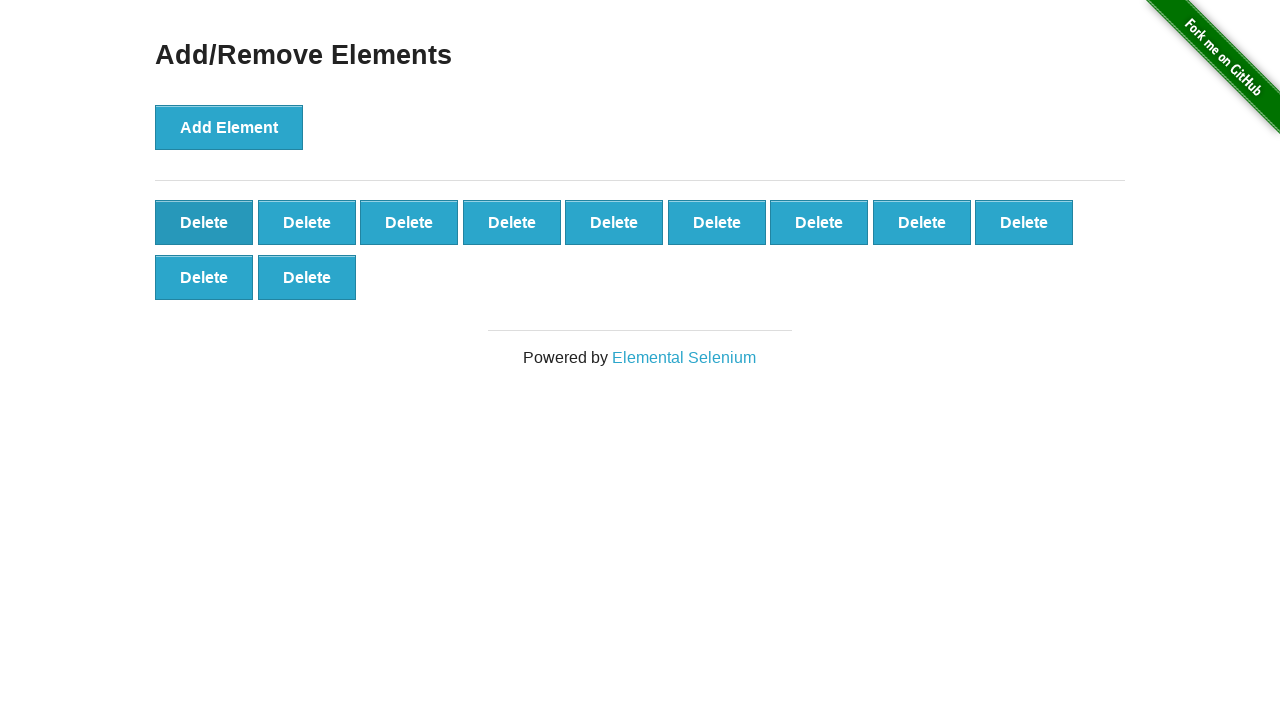

Clicked delete button to remove element (iteration 40 of 50) at (204, 222) on #elements button
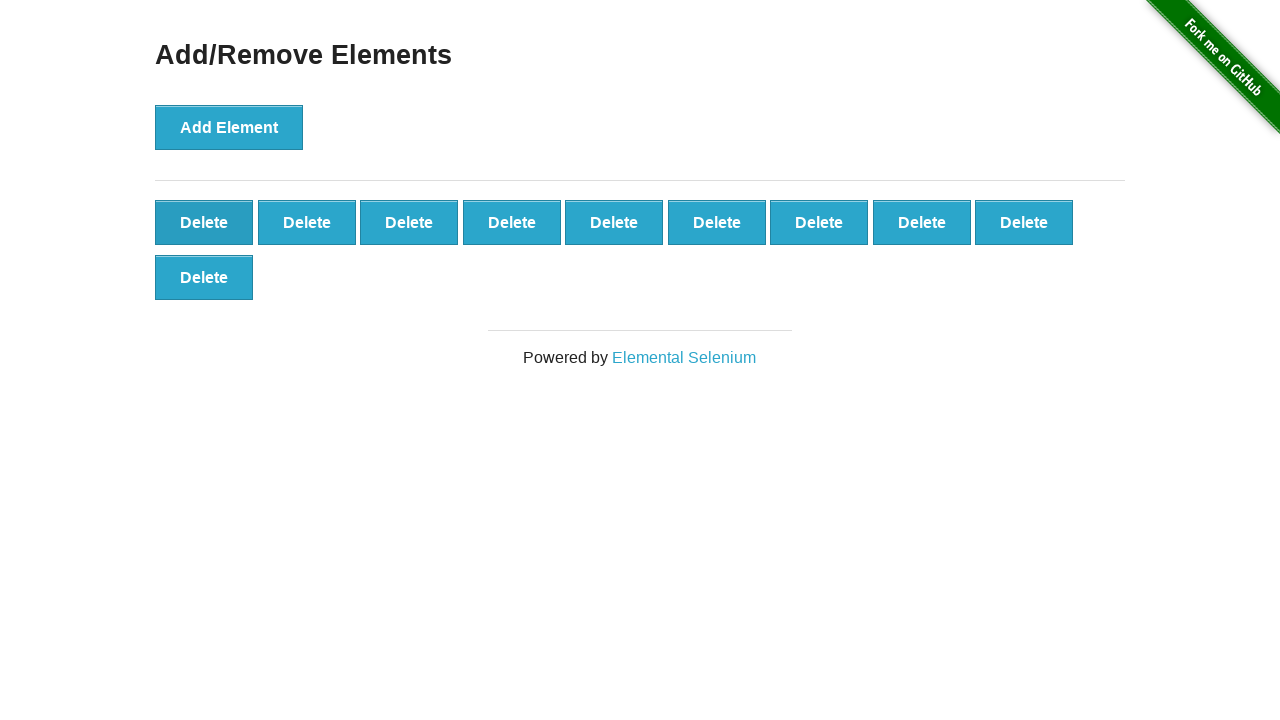

Clicked delete button to remove element (iteration 41 of 50) at (204, 222) on #elements button
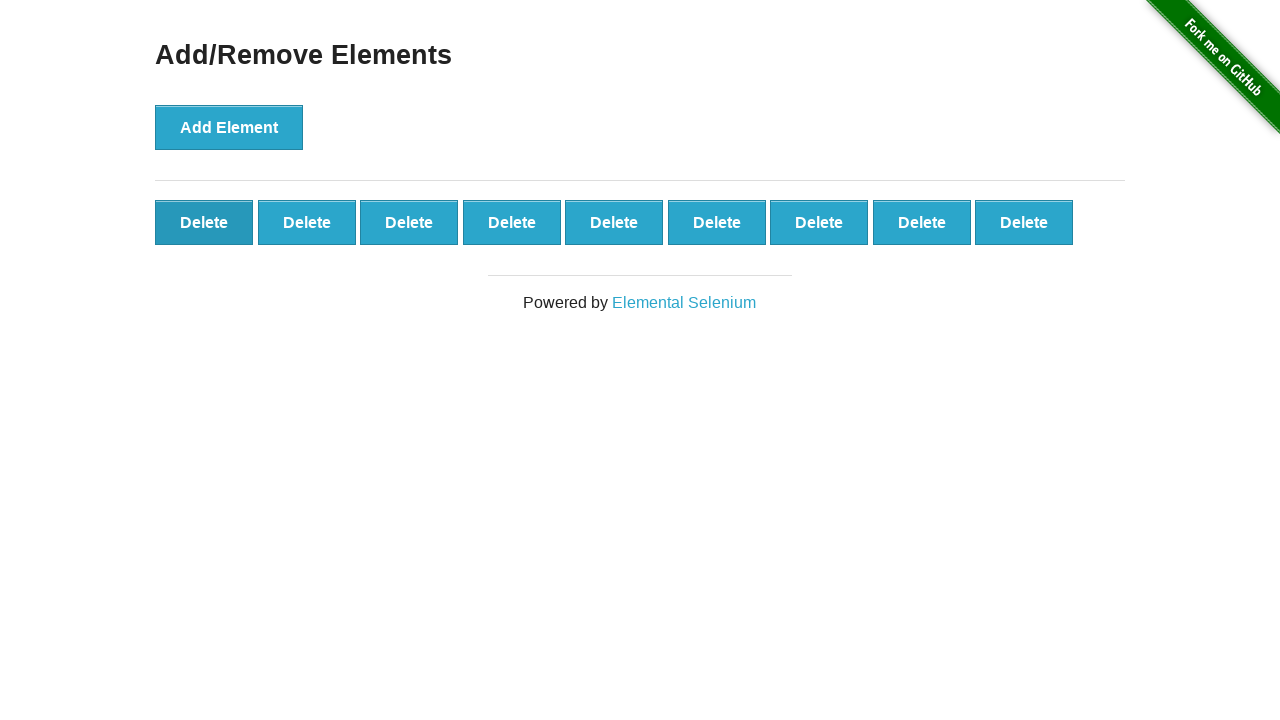

Clicked delete button to remove element (iteration 42 of 50) at (204, 222) on #elements button
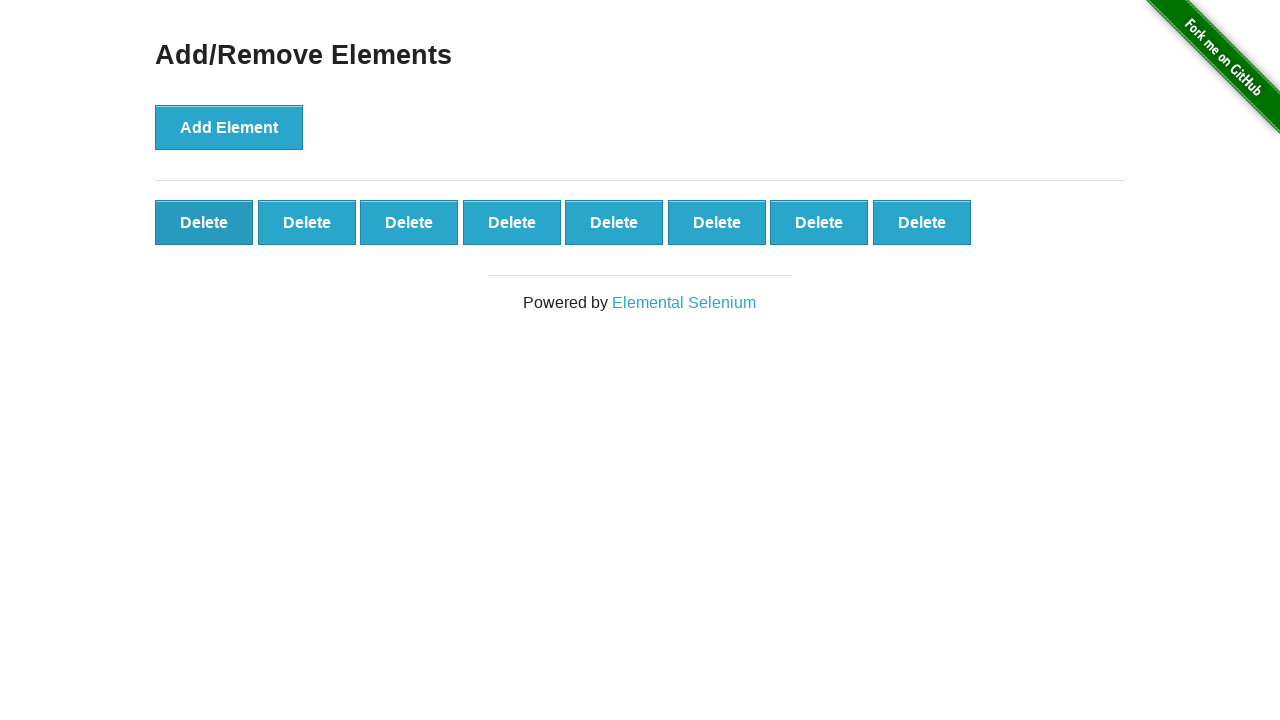

Clicked delete button to remove element (iteration 43 of 50) at (204, 222) on #elements button
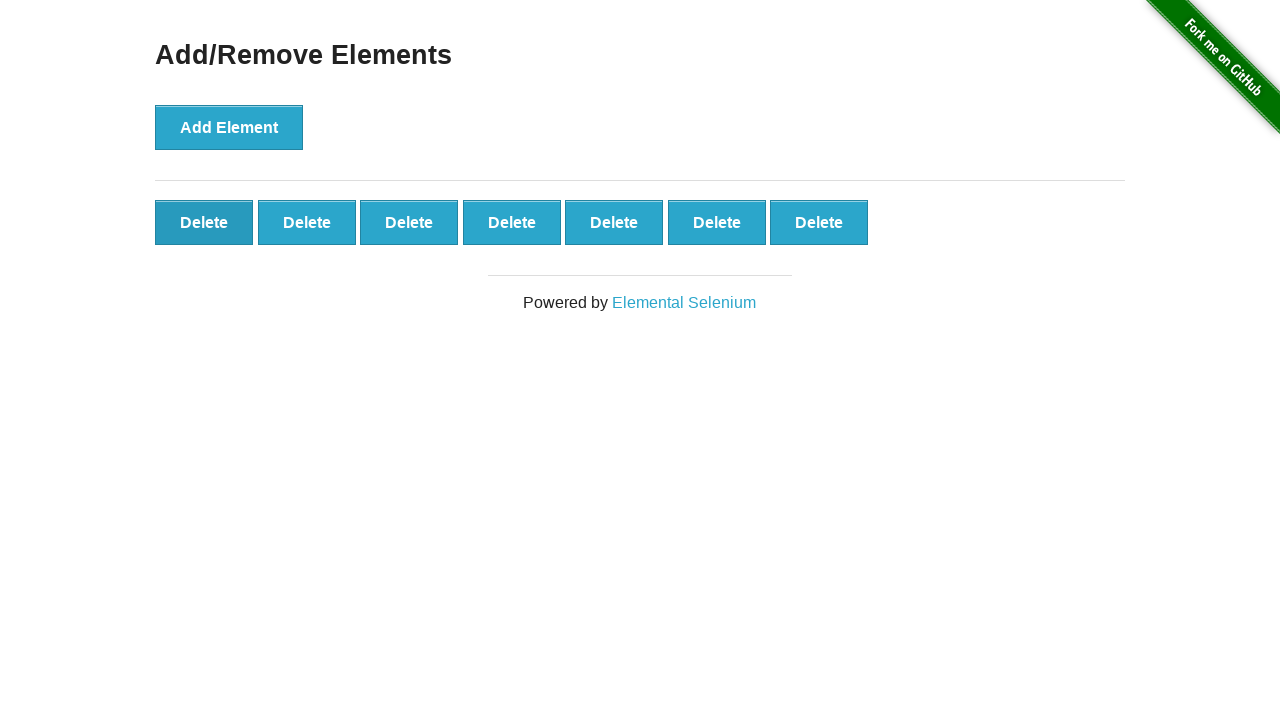

Clicked delete button to remove element (iteration 44 of 50) at (204, 222) on #elements button
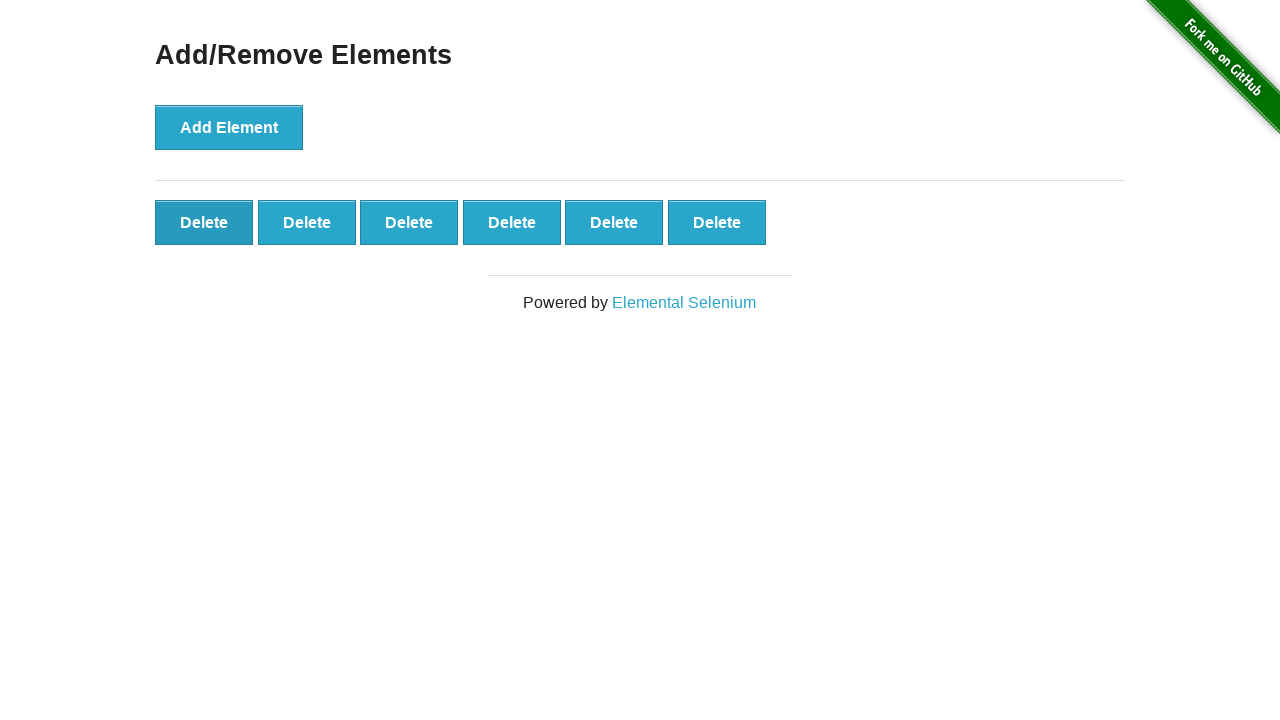

Clicked delete button to remove element (iteration 45 of 50) at (204, 222) on #elements button
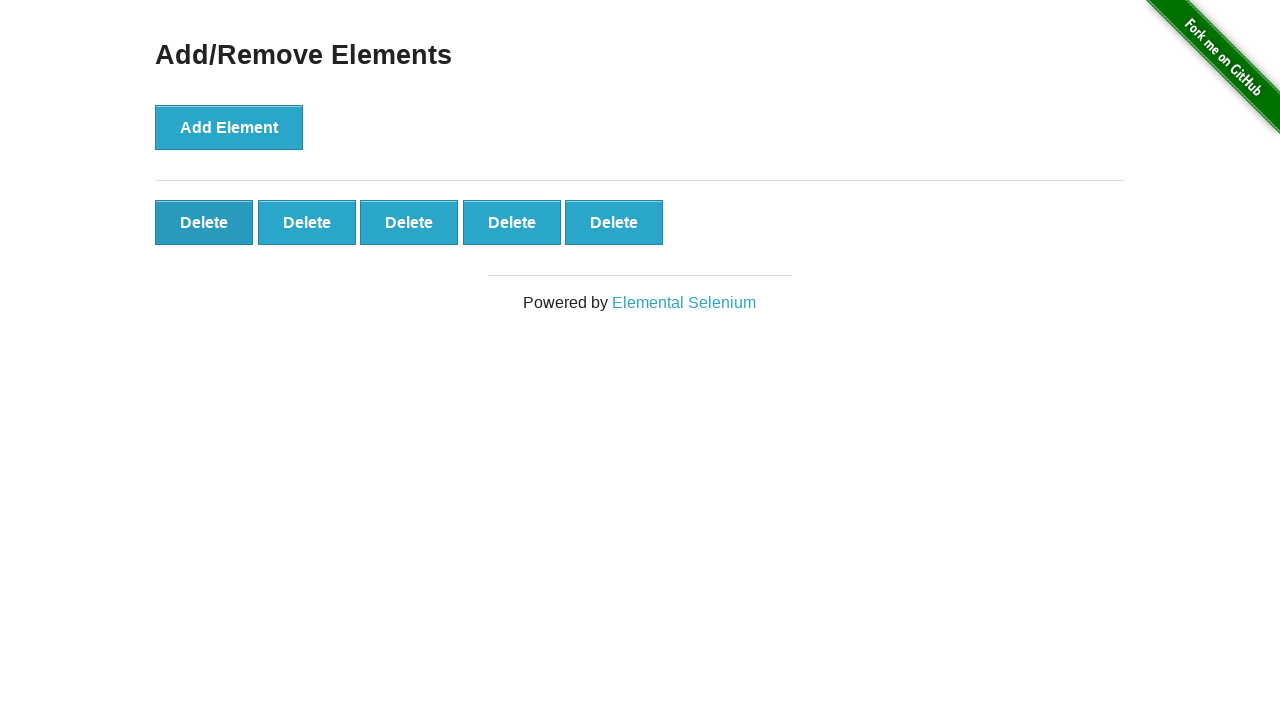

Clicked delete button to remove element (iteration 46 of 50) at (204, 222) on #elements button
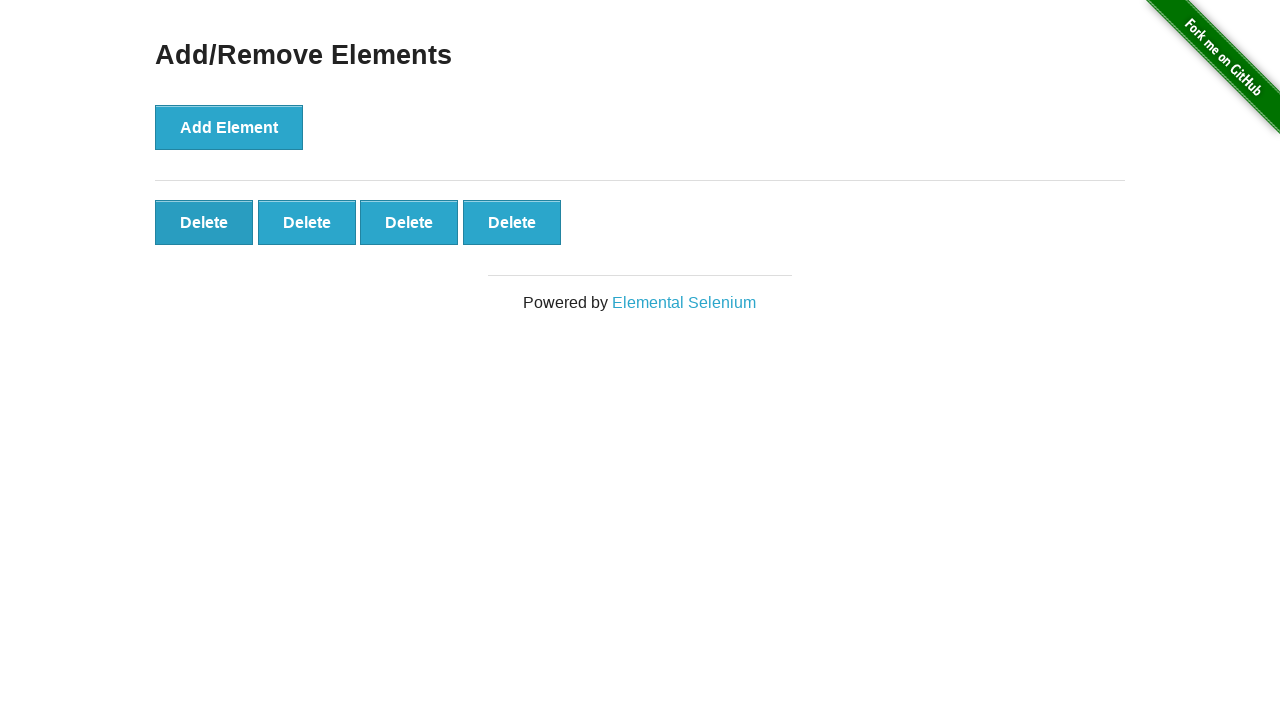

Clicked delete button to remove element (iteration 47 of 50) at (204, 222) on #elements button
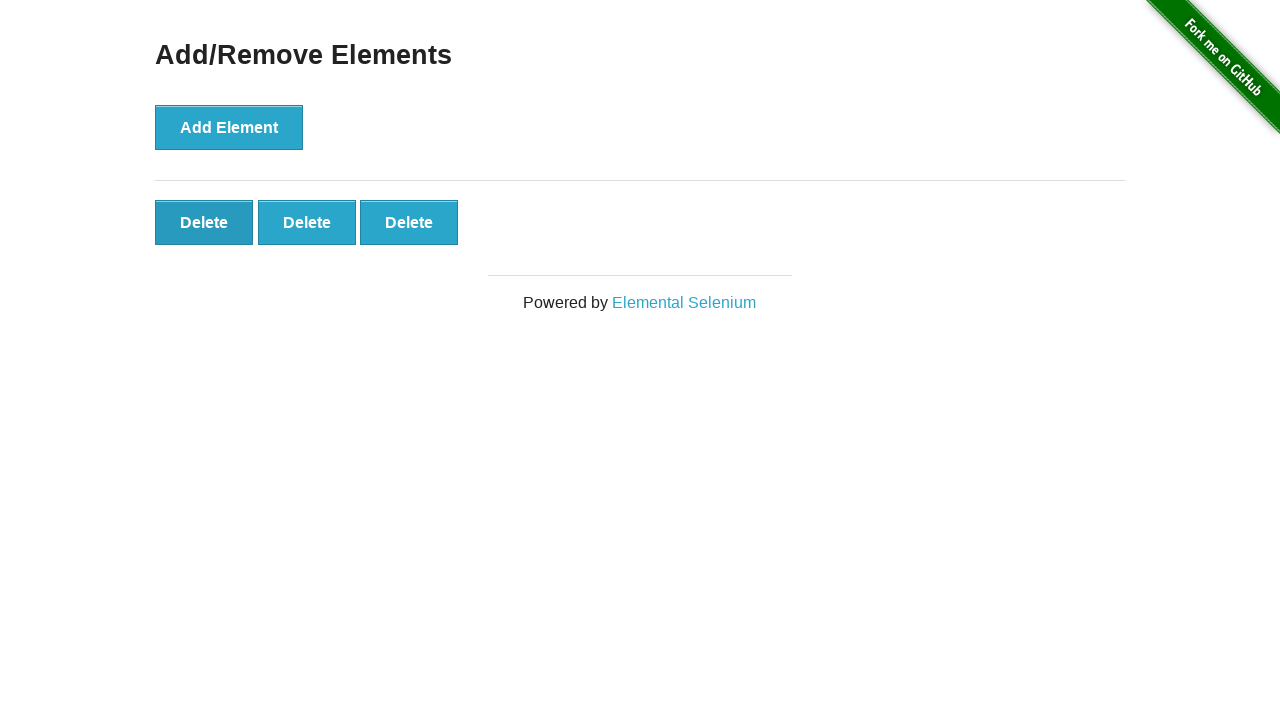

Clicked delete button to remove element (iteration 48 of 50) at (204, 222) on #elements button
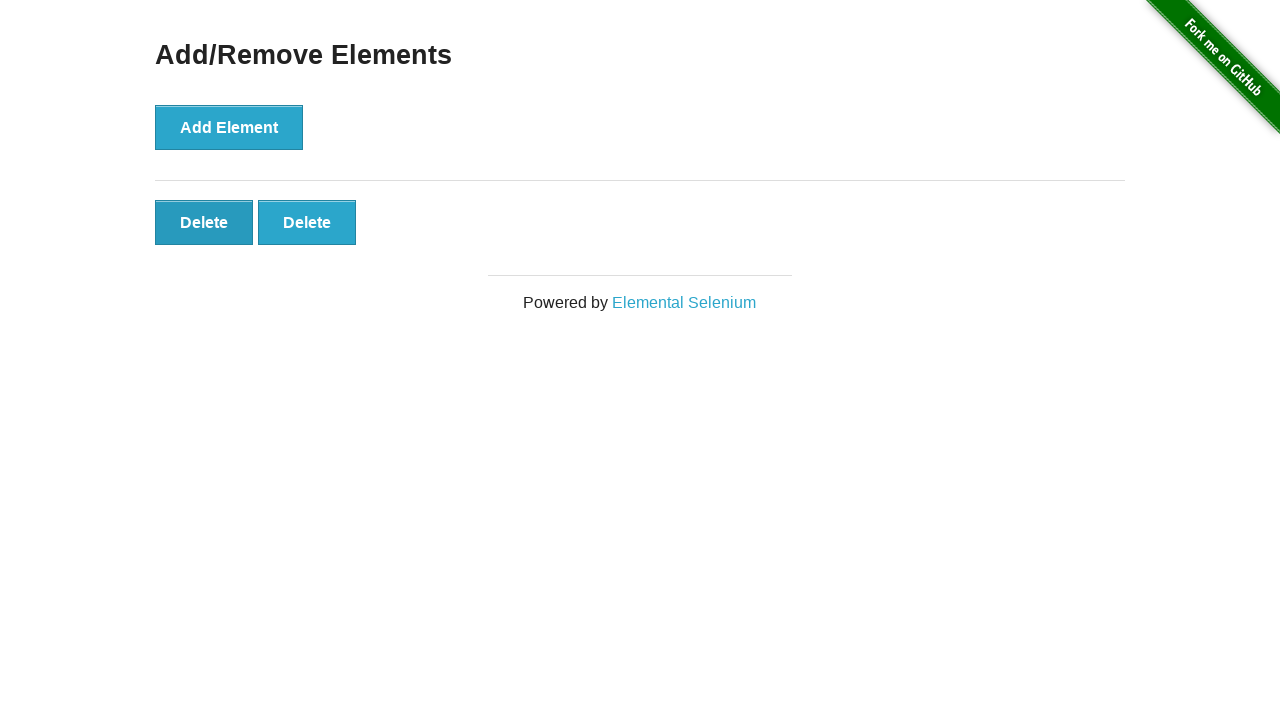

Clicked delete button to remove element (iteration 49 of 50) at (204, 222) on #elements button
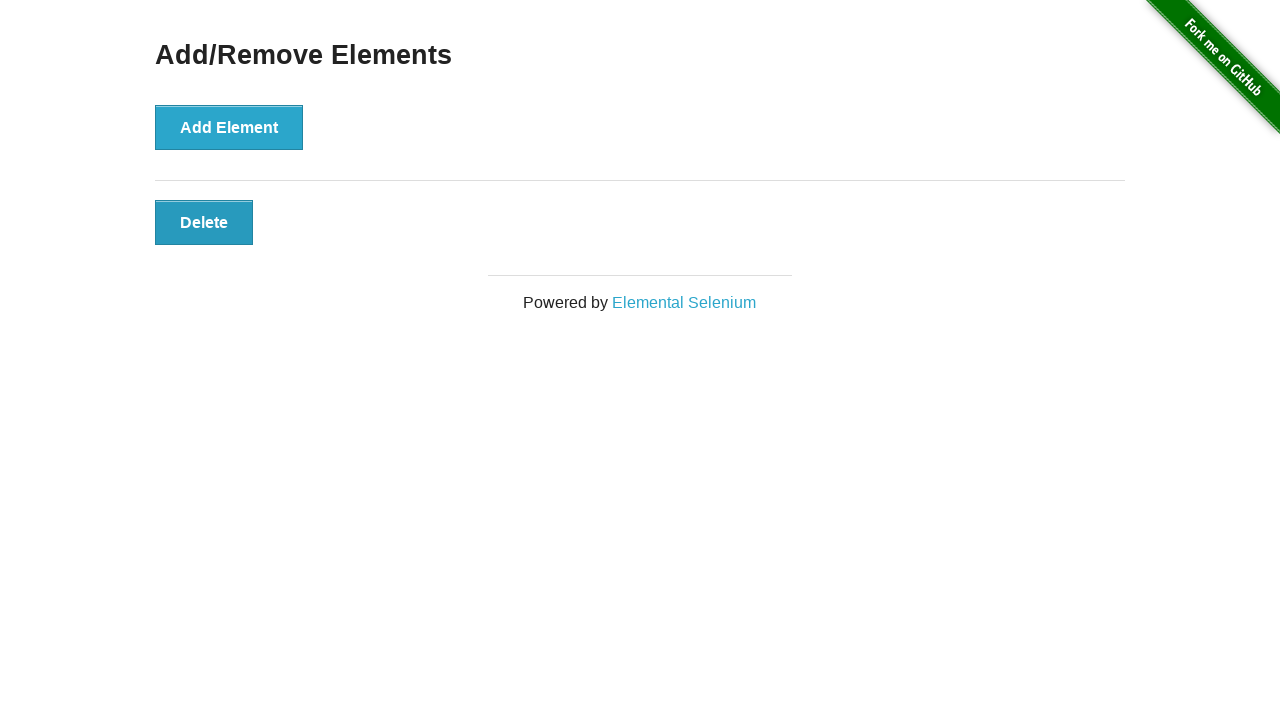

Clicked delete button to remove element (iteration 50 of 50) at (204, 222) on #elements button
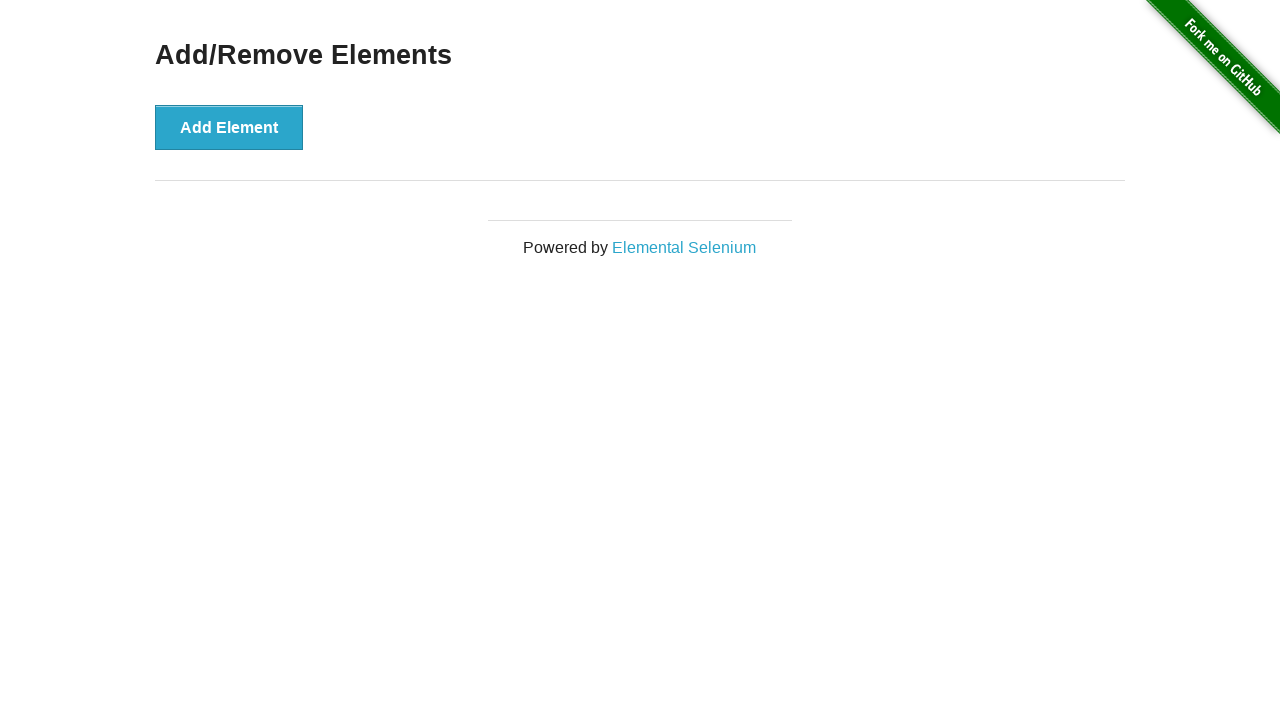

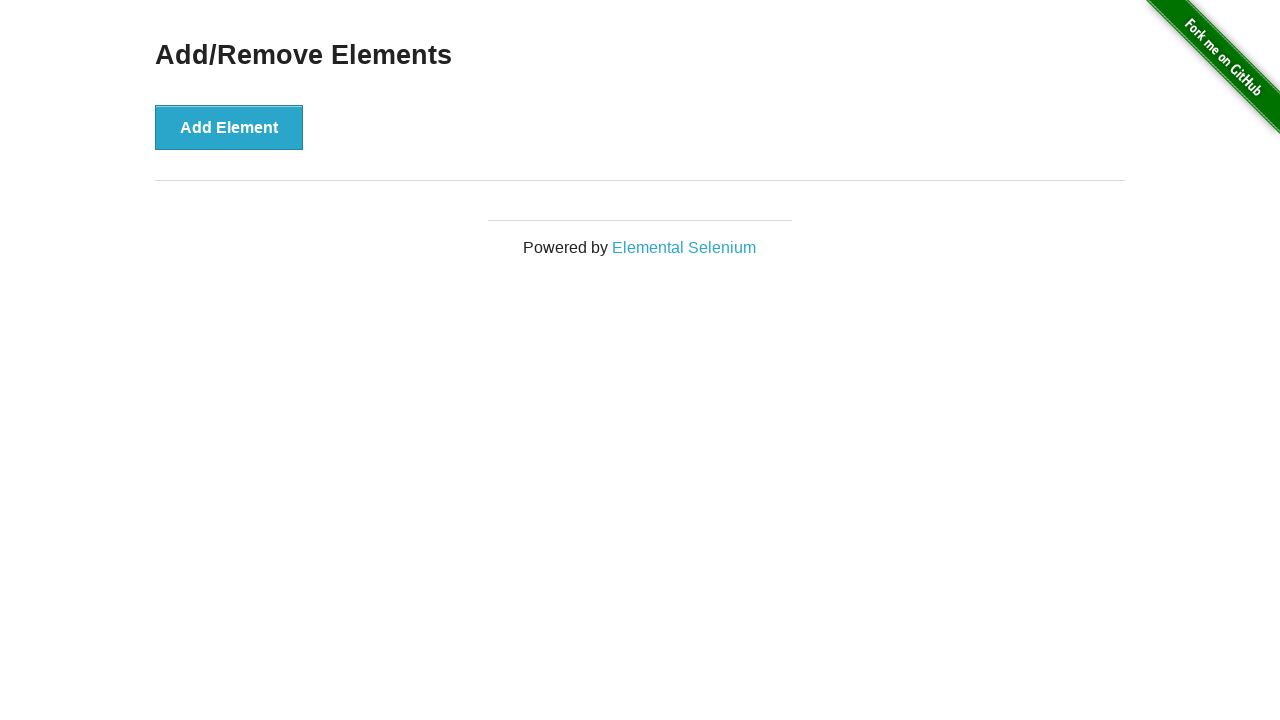